Tests filling a large form by entering text into all input fields, submitting the form, and handling the resulting alert dialog

Starting URL: http://suninjuly.github.io/huge_form.html

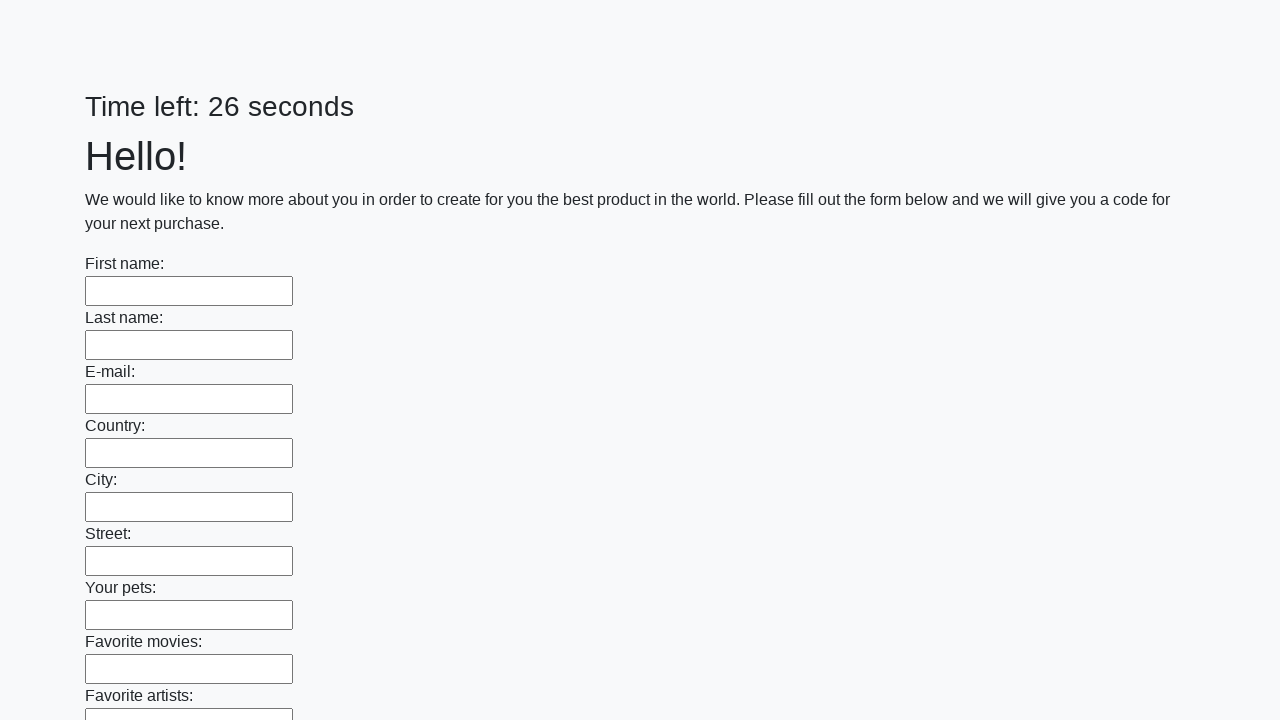

Located all input fields on the form
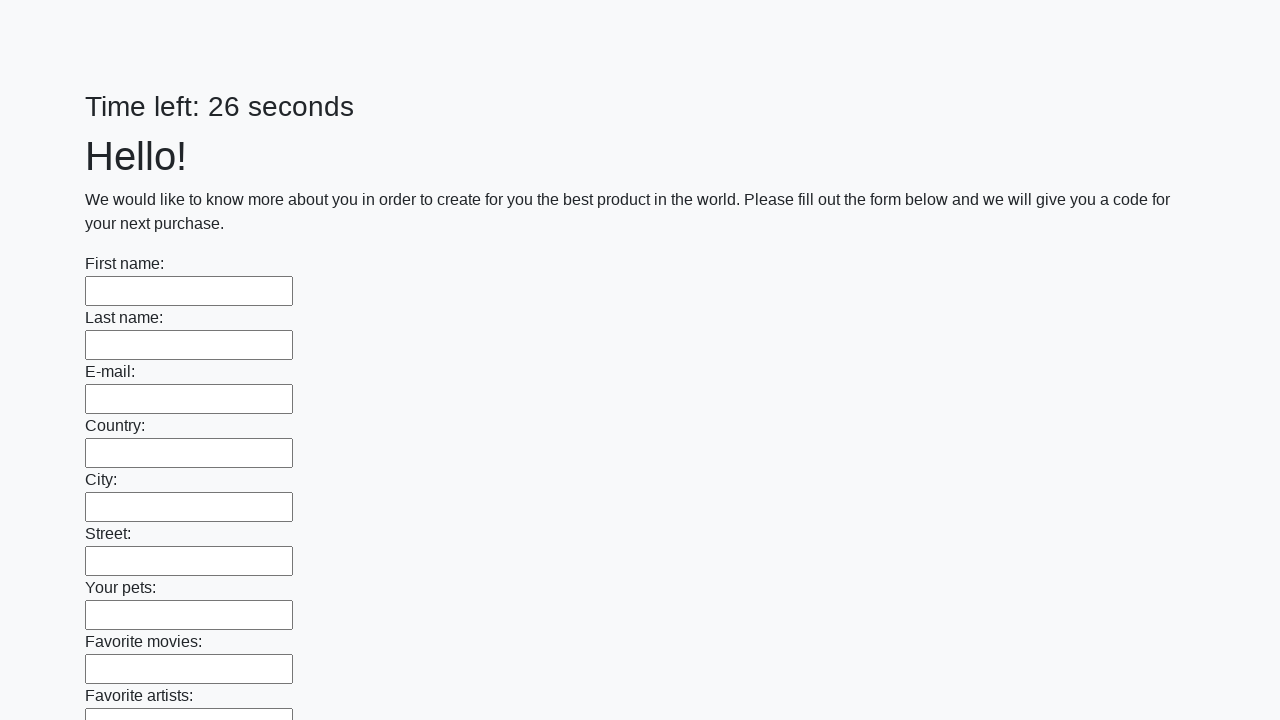

Filled input field with 'Мой ответ' on input >> nth=0
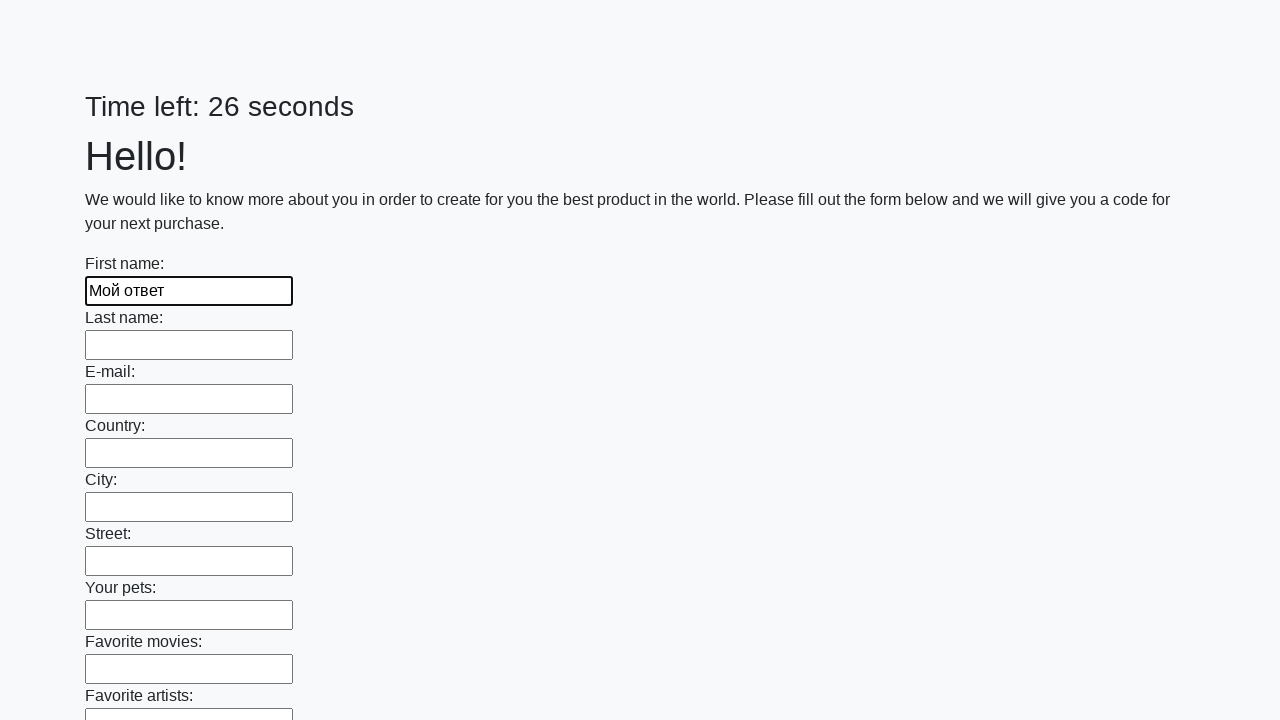

Filled input field with 'Мой ответ' on input >> nth=1
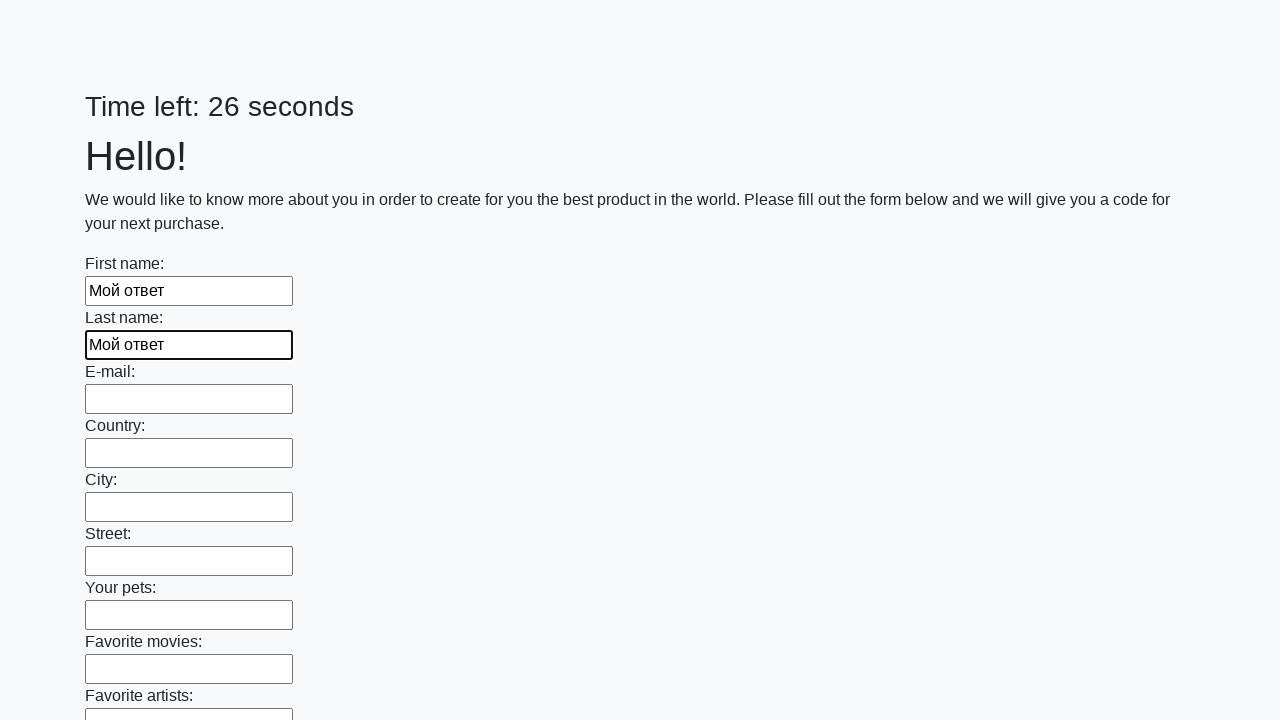

Filled input field with 'Мой ответ' on input >> nth=2
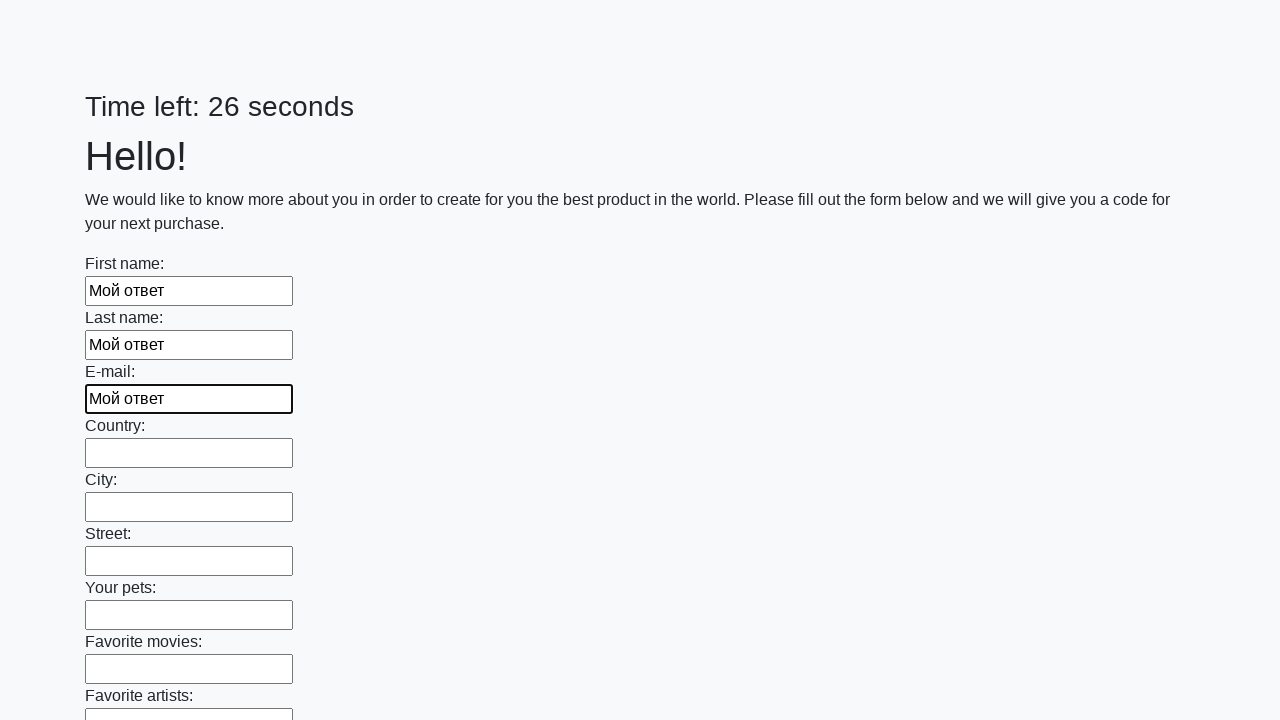

Filled input field with 'Мой ответ' on input >> nth=3
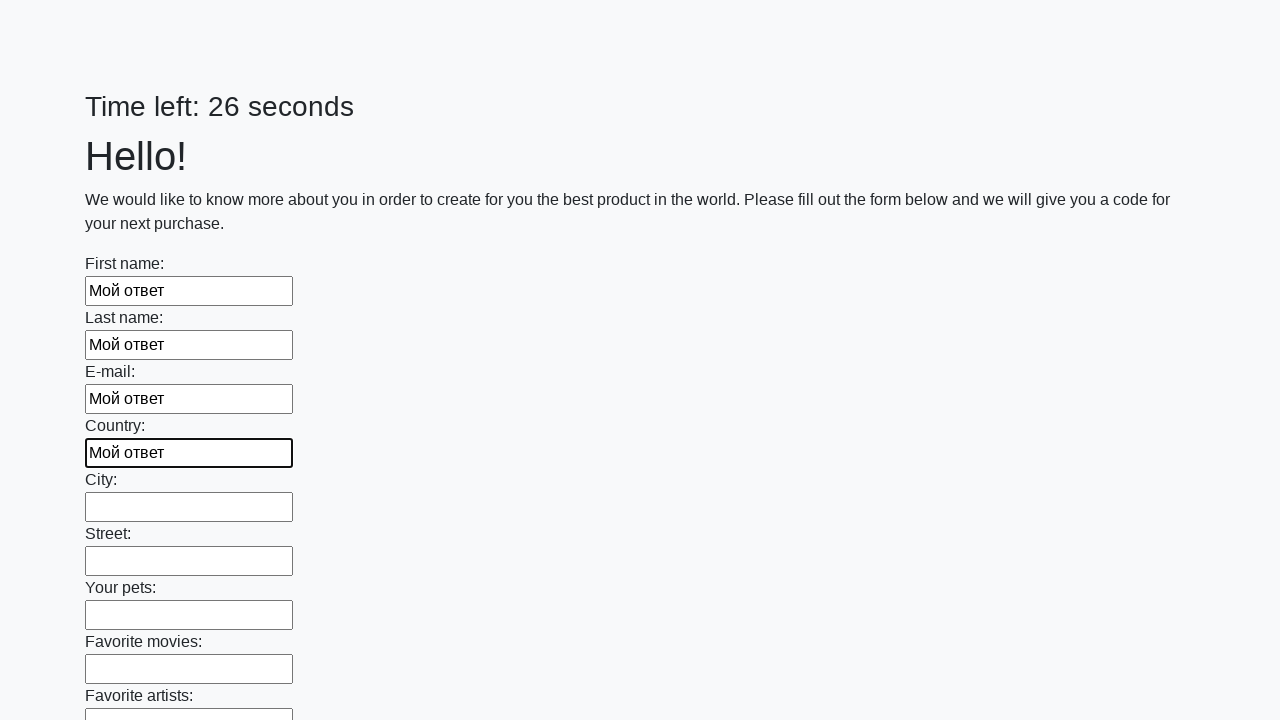

Filled input field with 'Мой ответ' on input >> nth=4
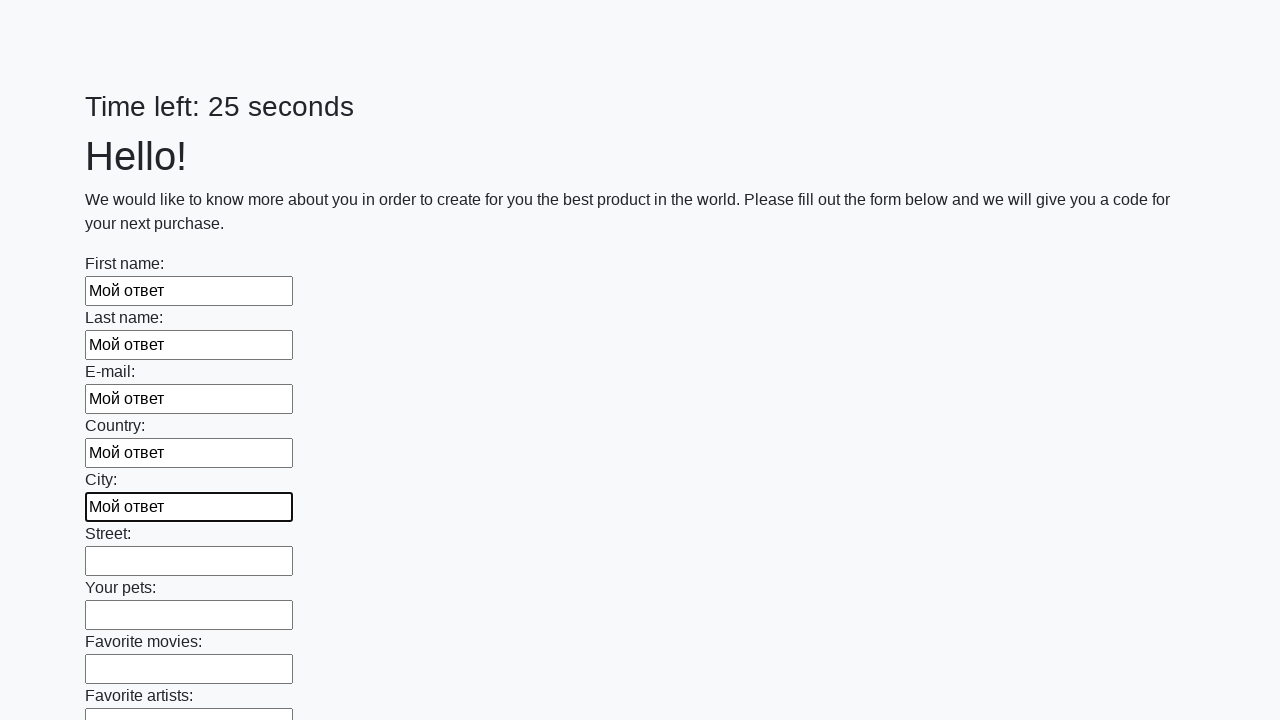

Filled input field with 'Мой ответ' on input >> nth=5
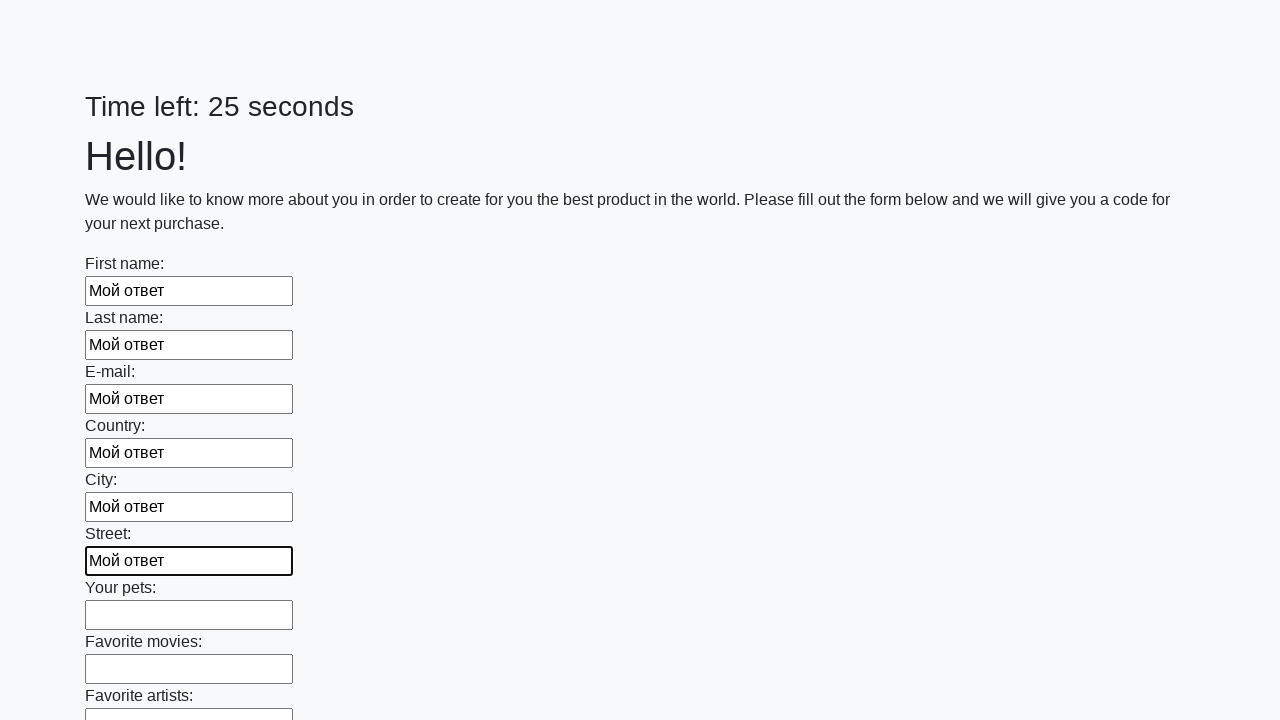

Filled input field with 'Мой ответ' on input >> nth=6
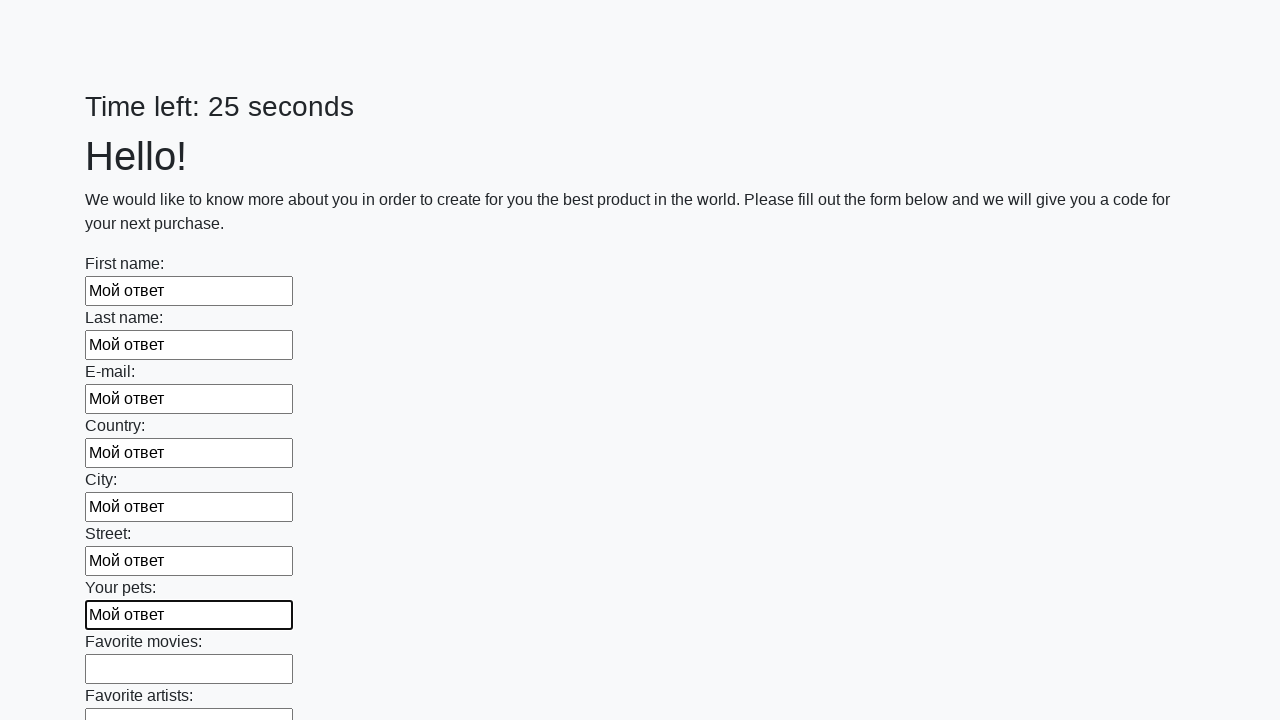

Filled input field with 'Мой ответ' on input >> nth=7
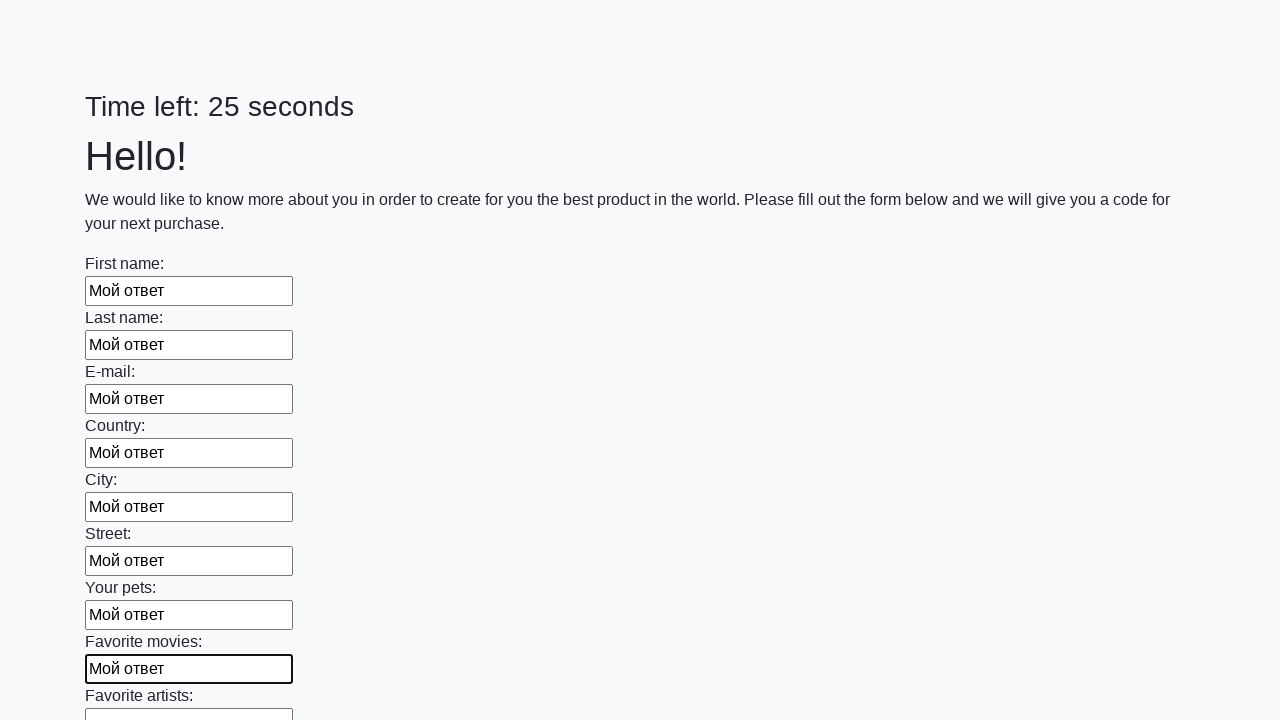

Filled input field with 'Мой ответ' on input >> nth=8
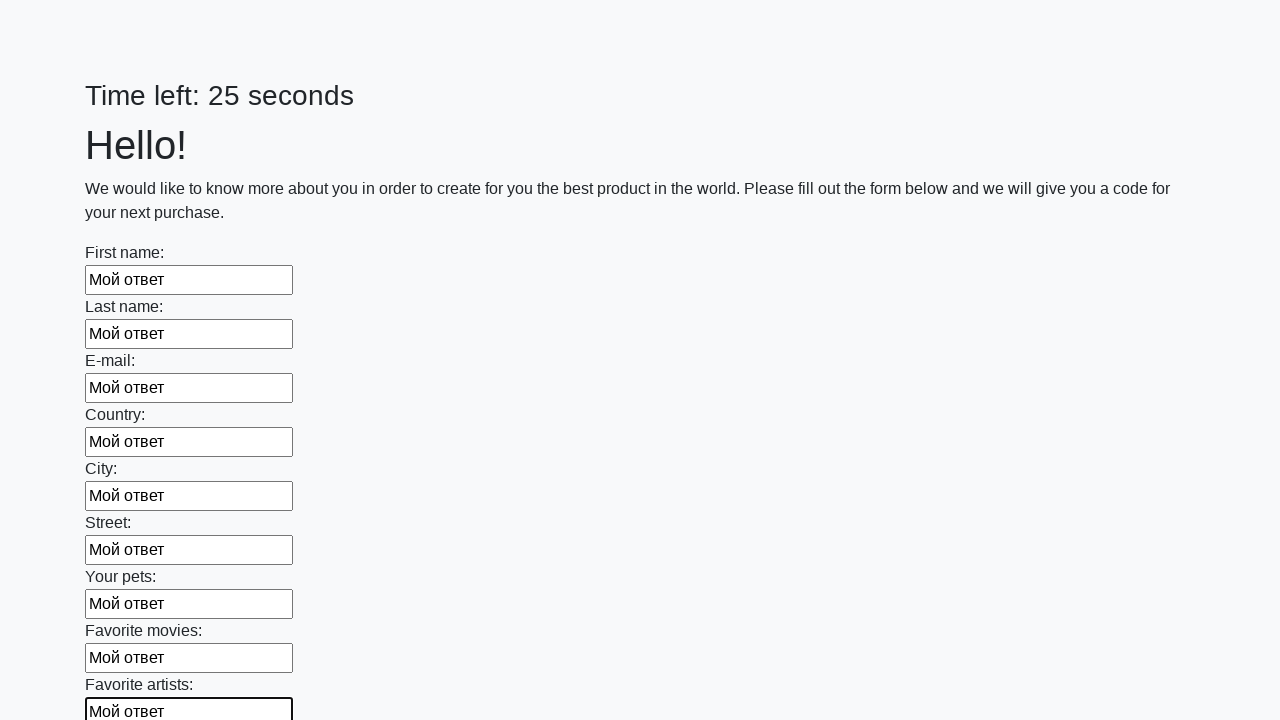

Filled input field with 'Мой ответ' on input >> nth=9
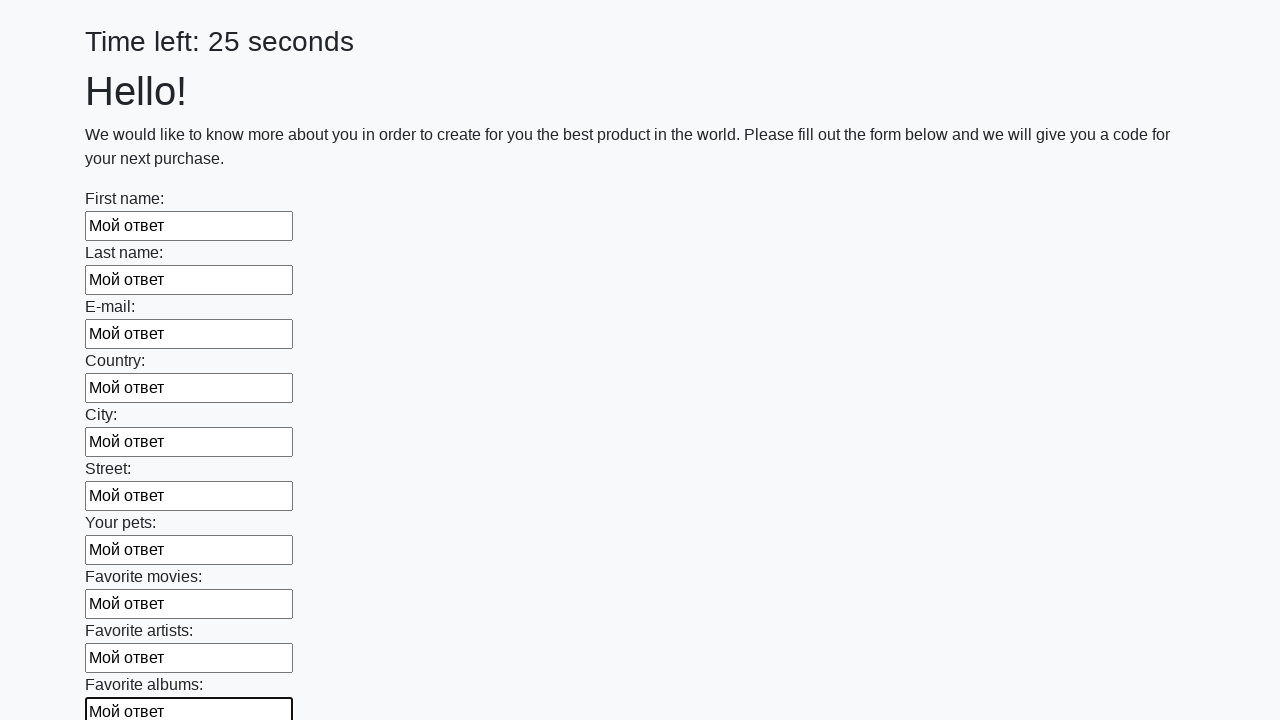

Filled input field with 'Мой ответ' on input >> nth=10
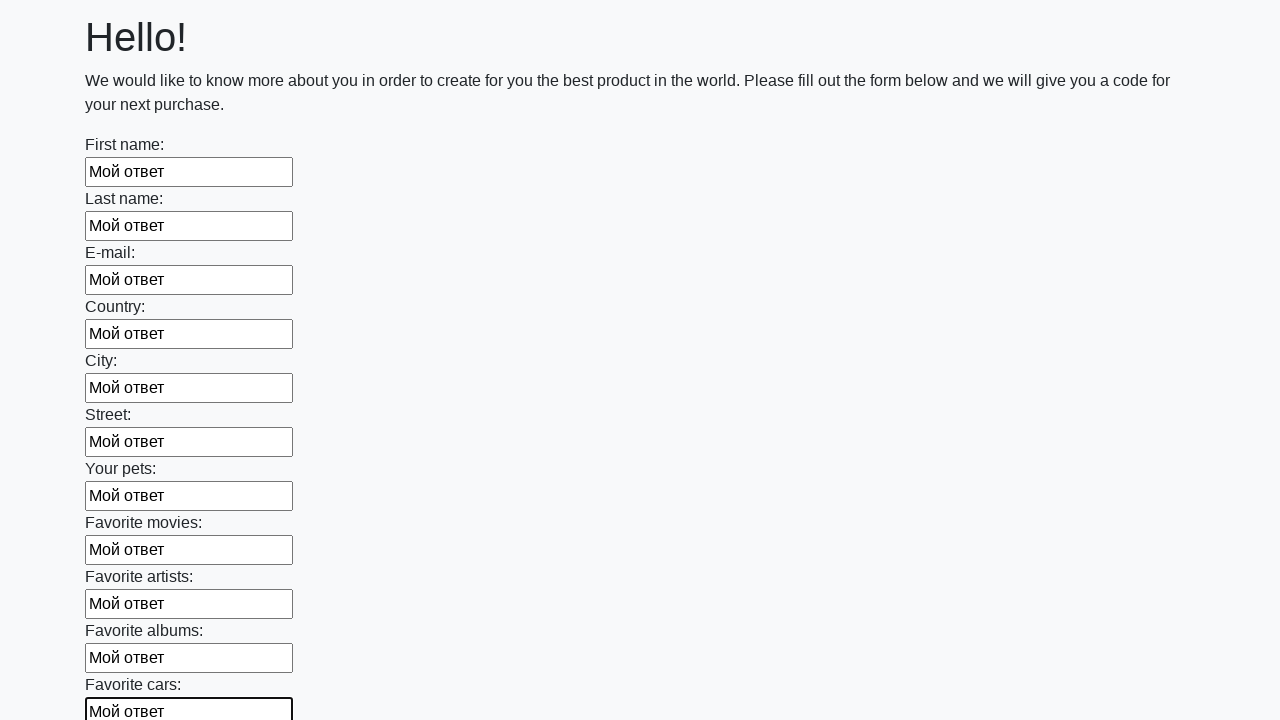

Filled input field with 'Мой ответ' on input >> nth=11
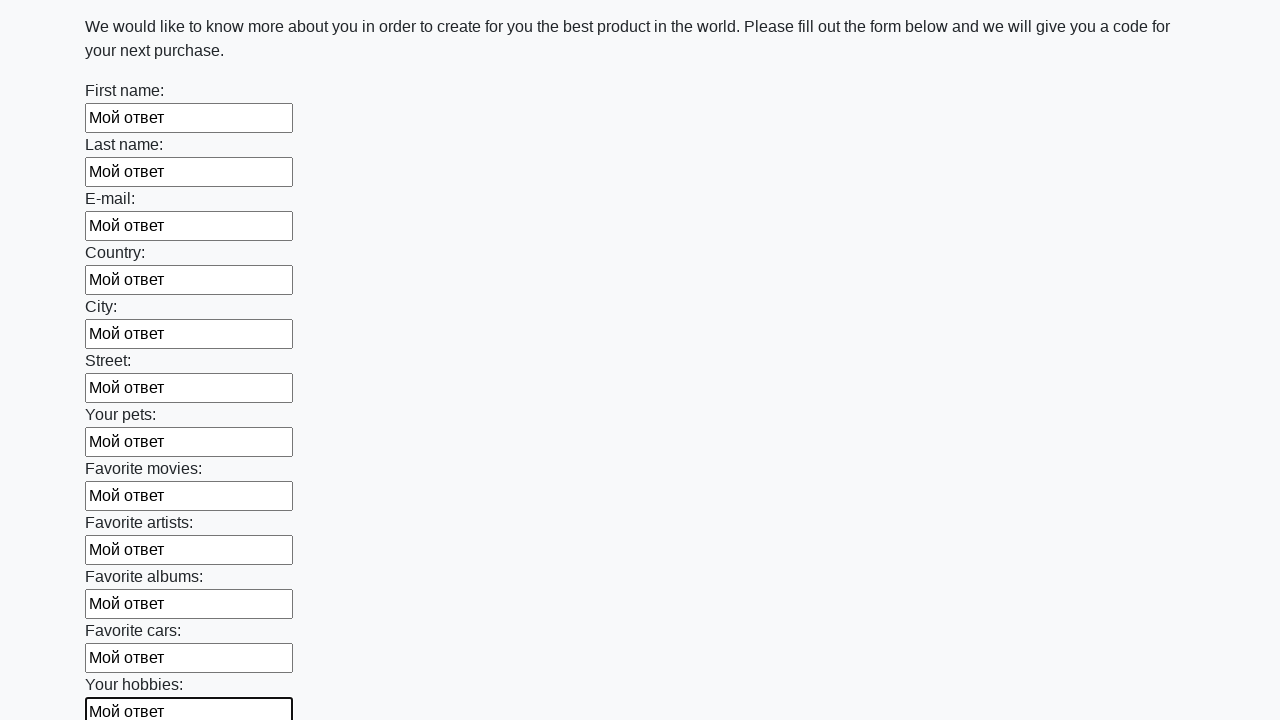

Filled input field with 'Мой ответ' on input >> nth=12
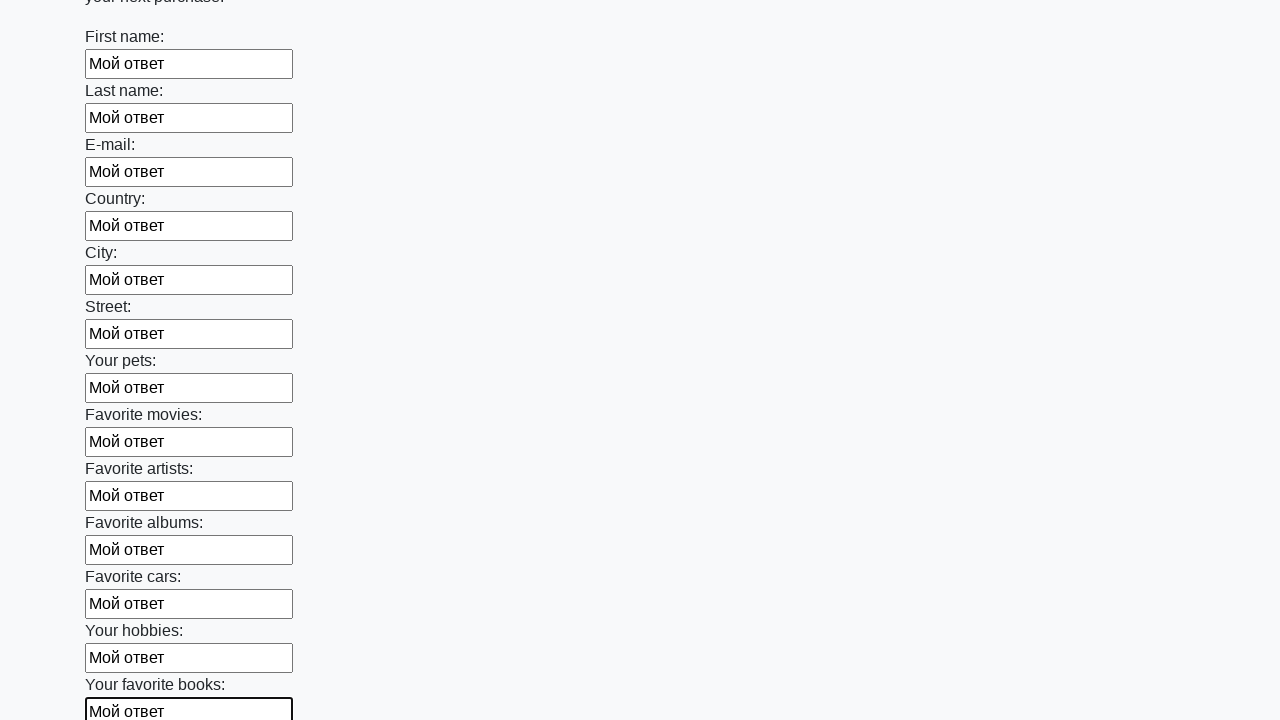

Filled input field with 'Мой ответ' on input >> nth=13
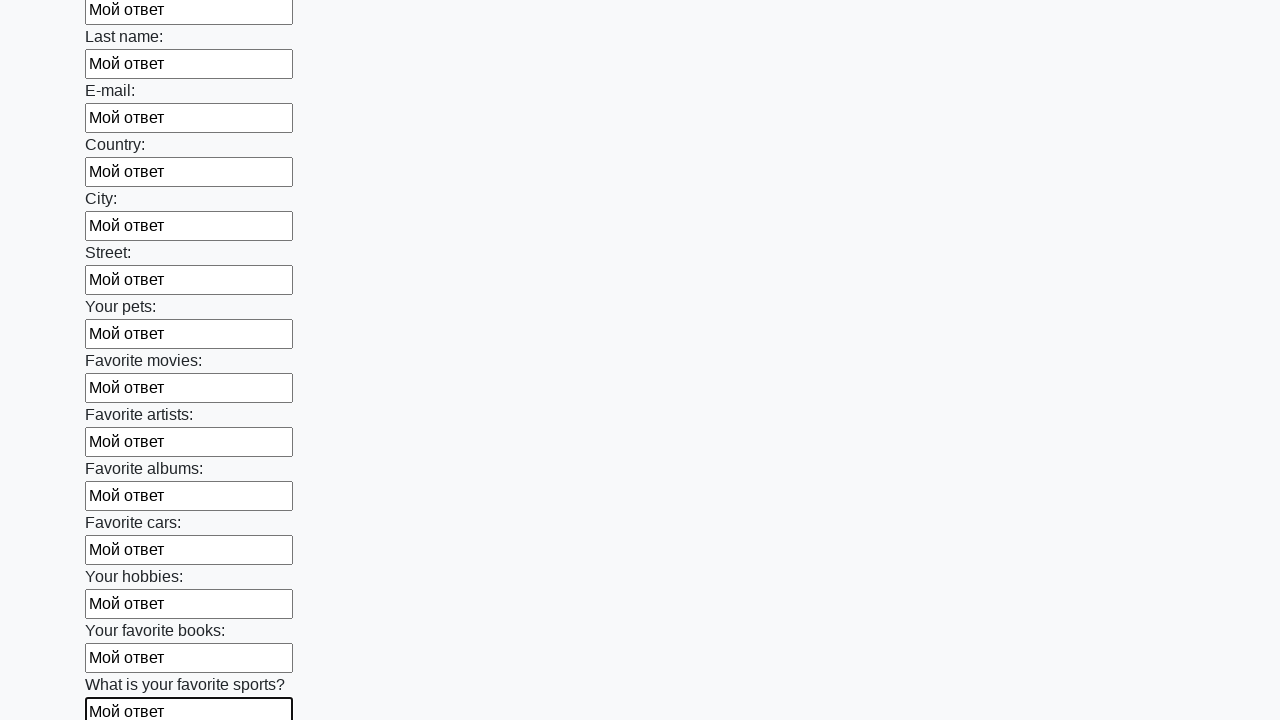

Filled input field with 'Мой ответ' on input >> nth=14
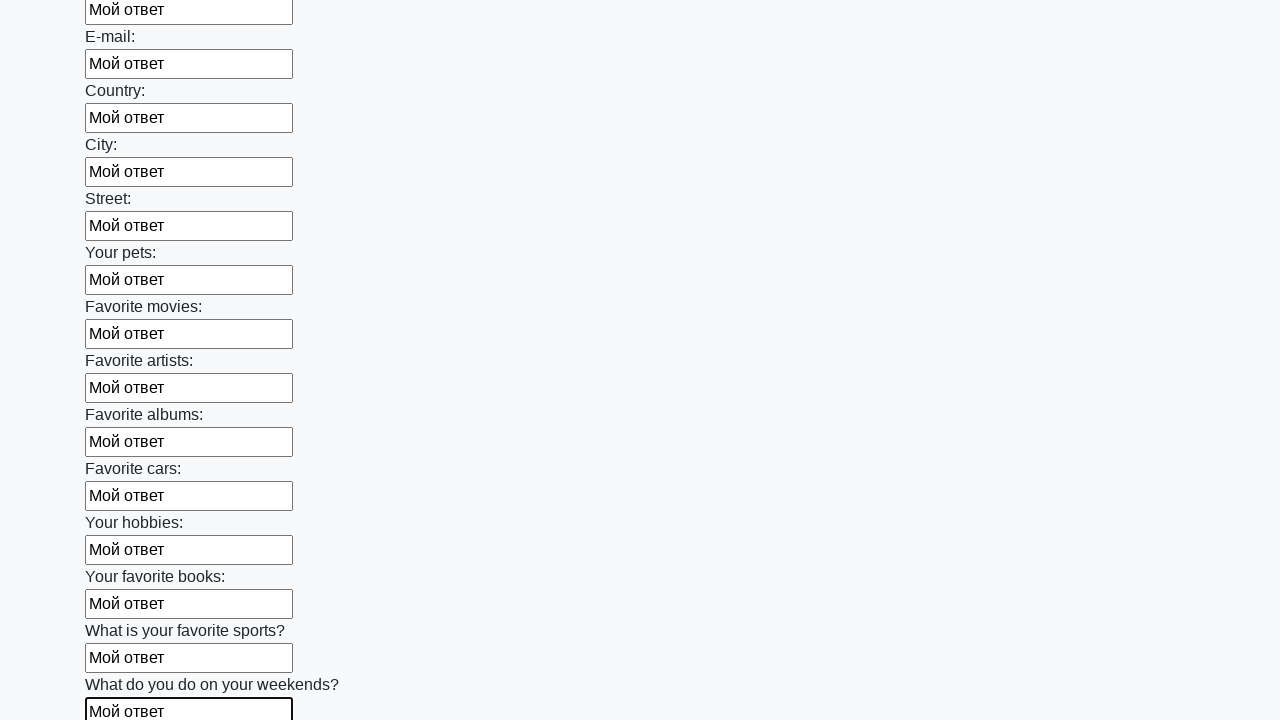

Filled input field with 'Мой ответ' on input >> nth=15
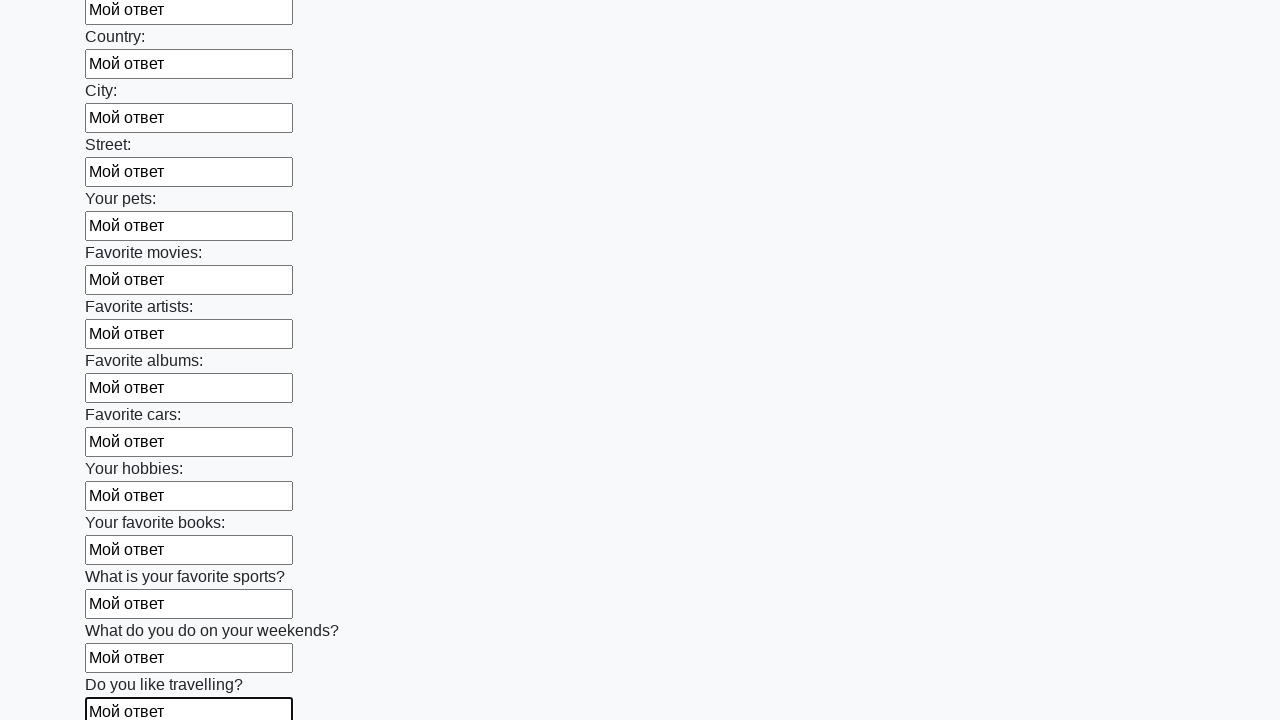

Filled input field with 'Мой ответ' on input >> nth=16
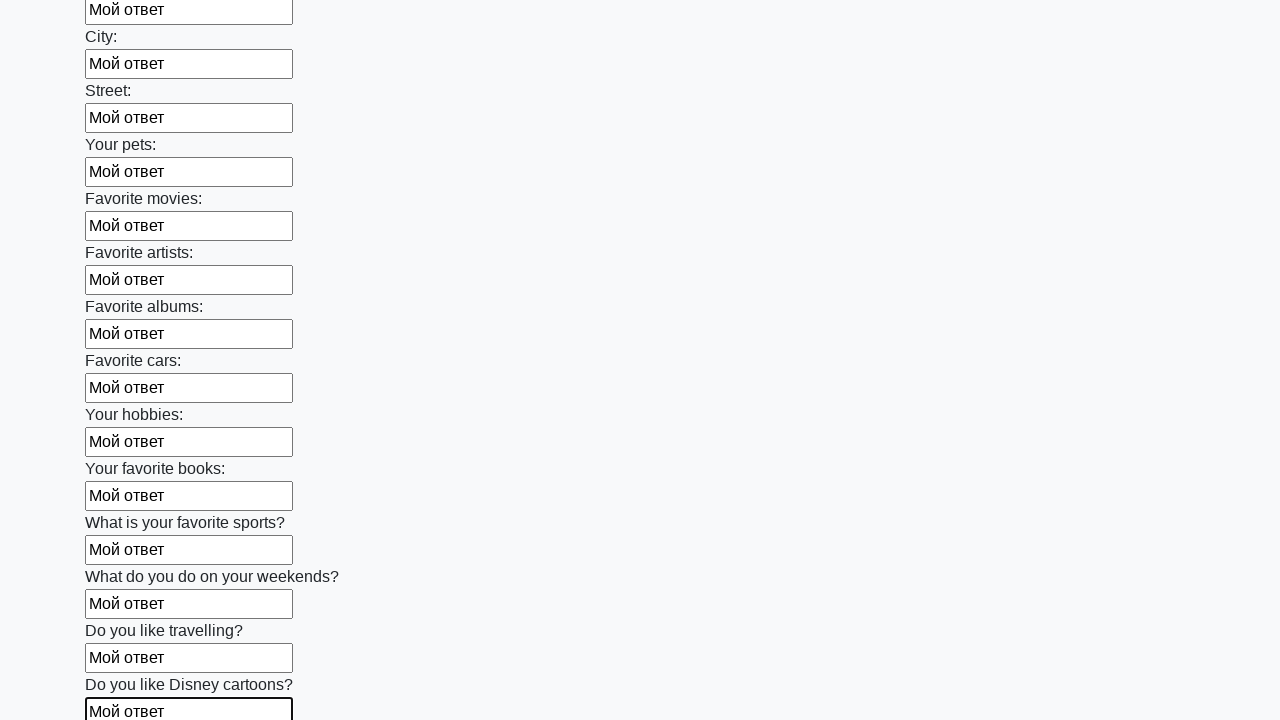

Filled input field with 'Мой ответ' on input >> nth=17
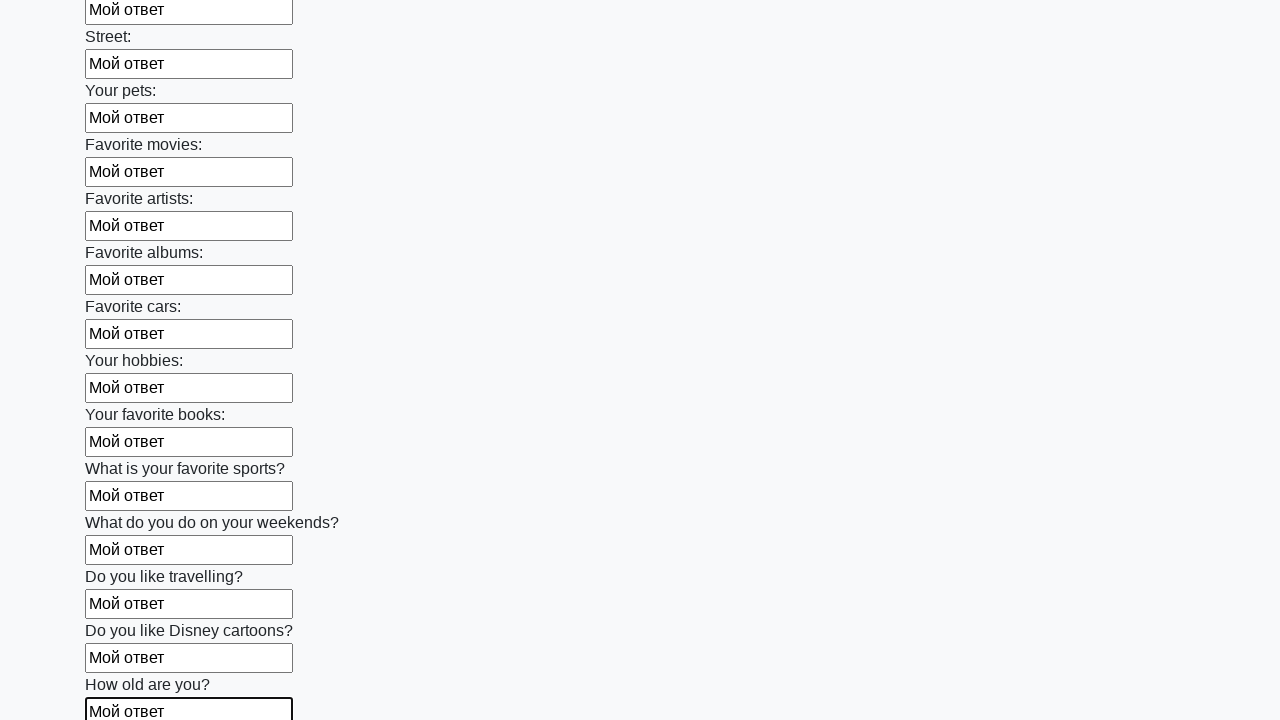

Filled input field with 'Мой ответ' on input >> nth=18
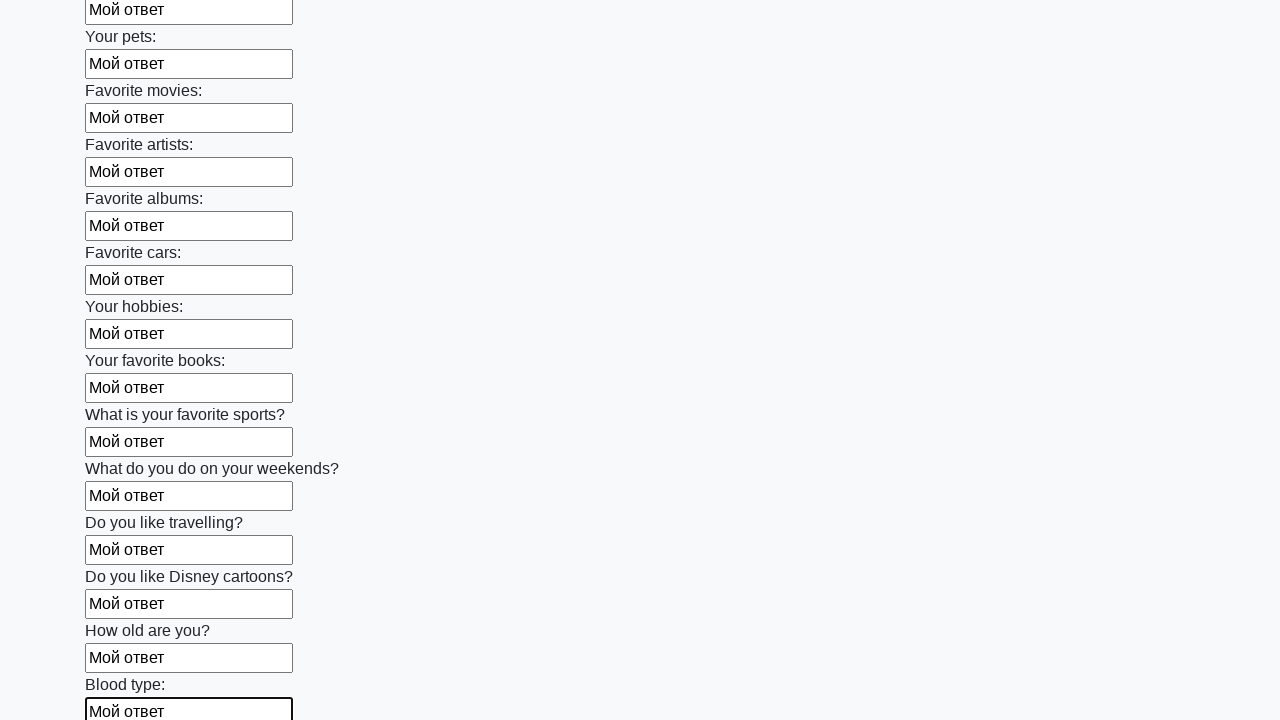

Filled input field with 'Мой ответ' on input >> nth=19
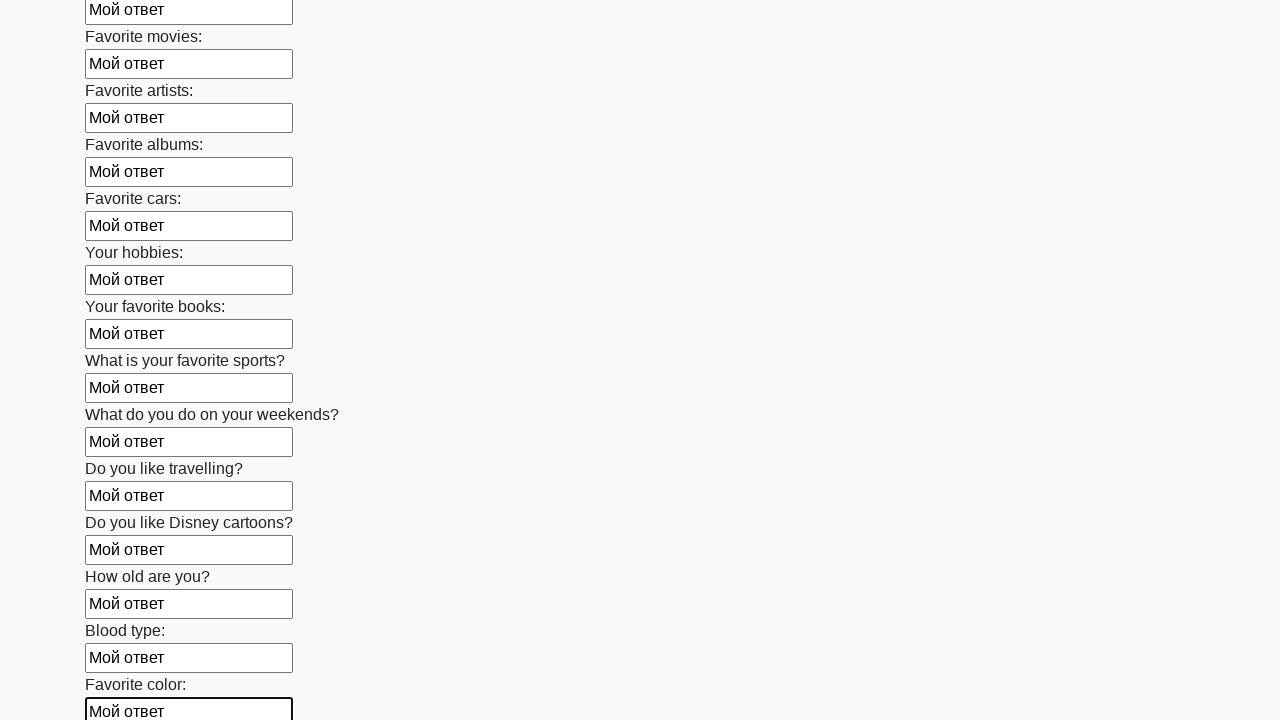

Filled input field with 'Мой ответ' on input >> nth=20
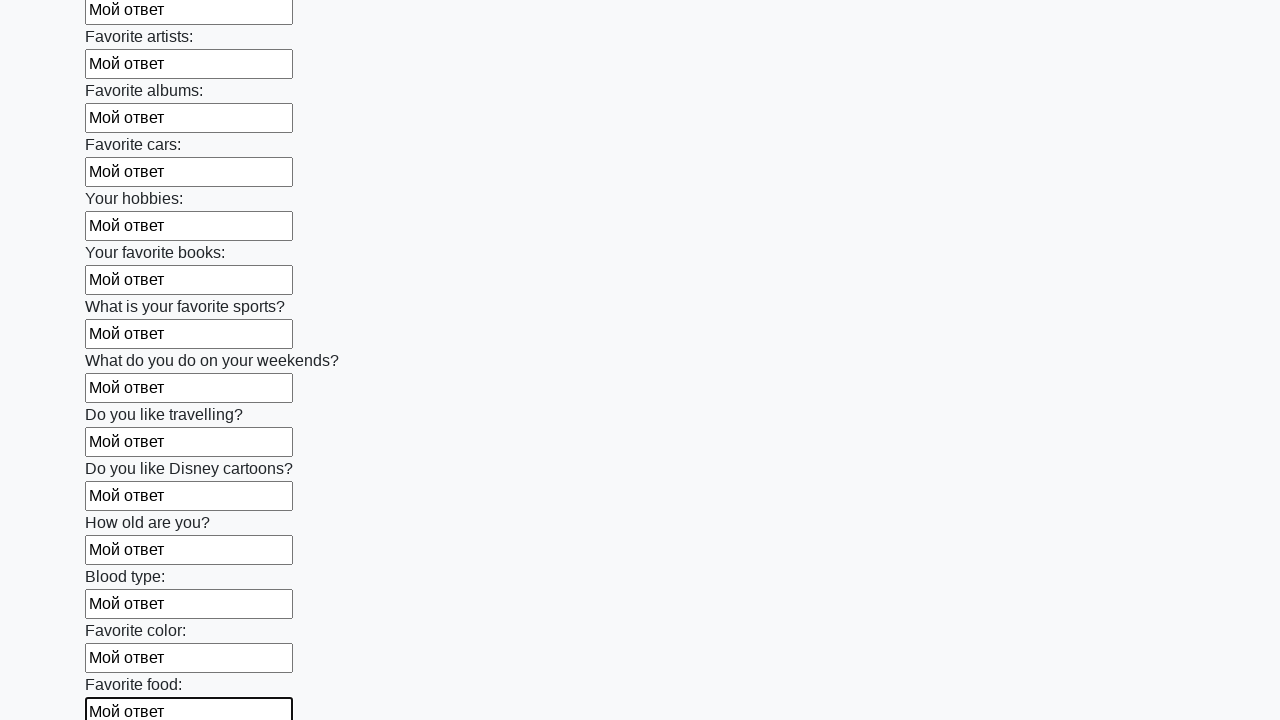

Filled input field with 'Мой ответ' on input >> nth=21
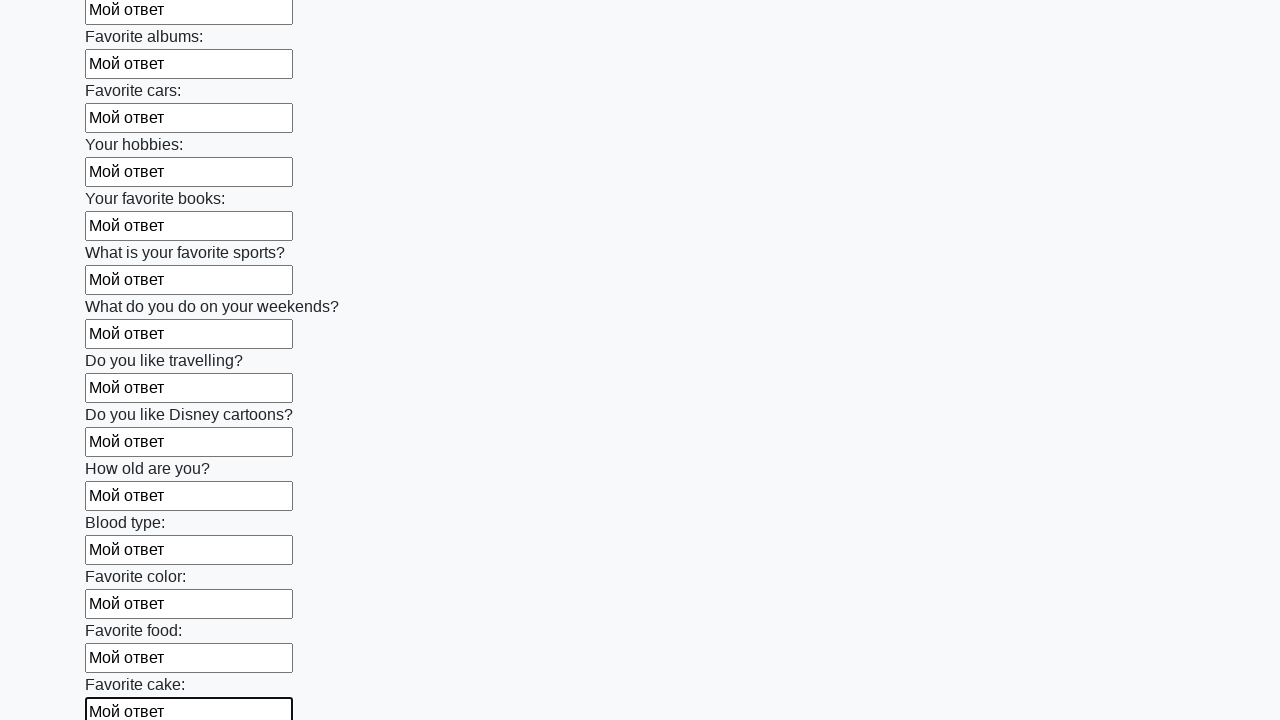

Filled input field with 'Мой ответ' on input >> nth=22
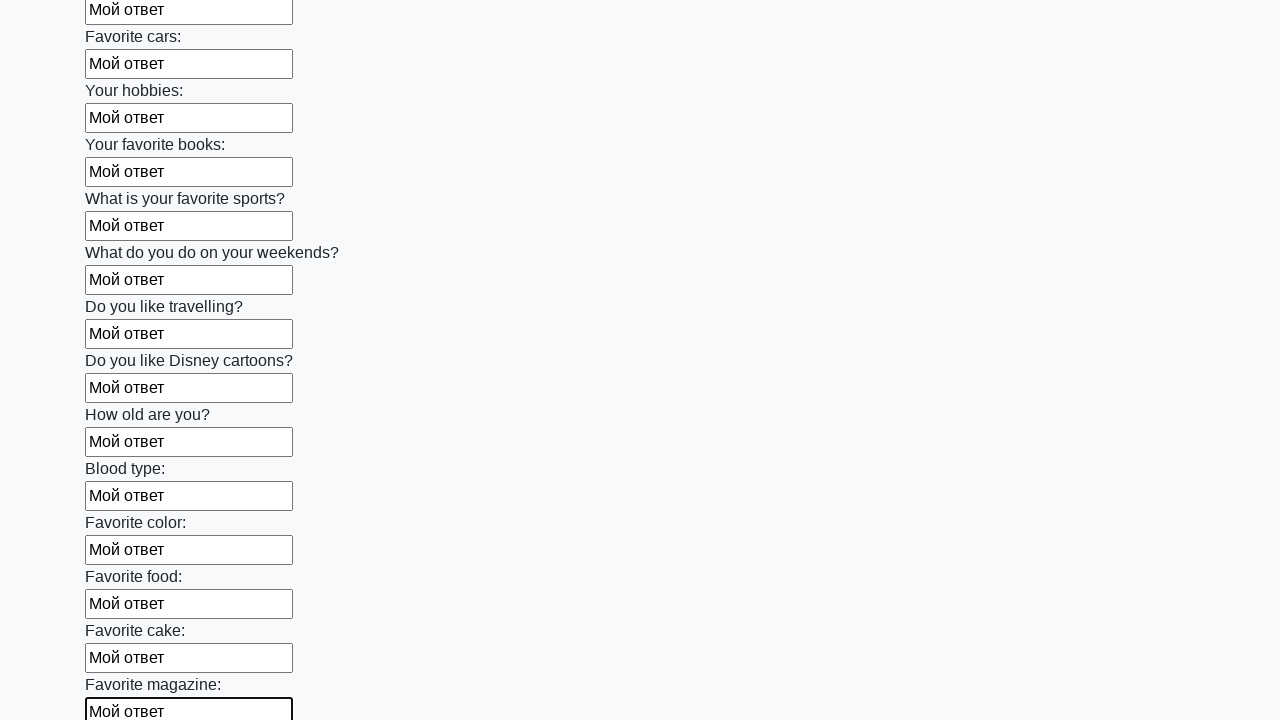

Filled input field with 'Мой ответ' on input >> nth=23
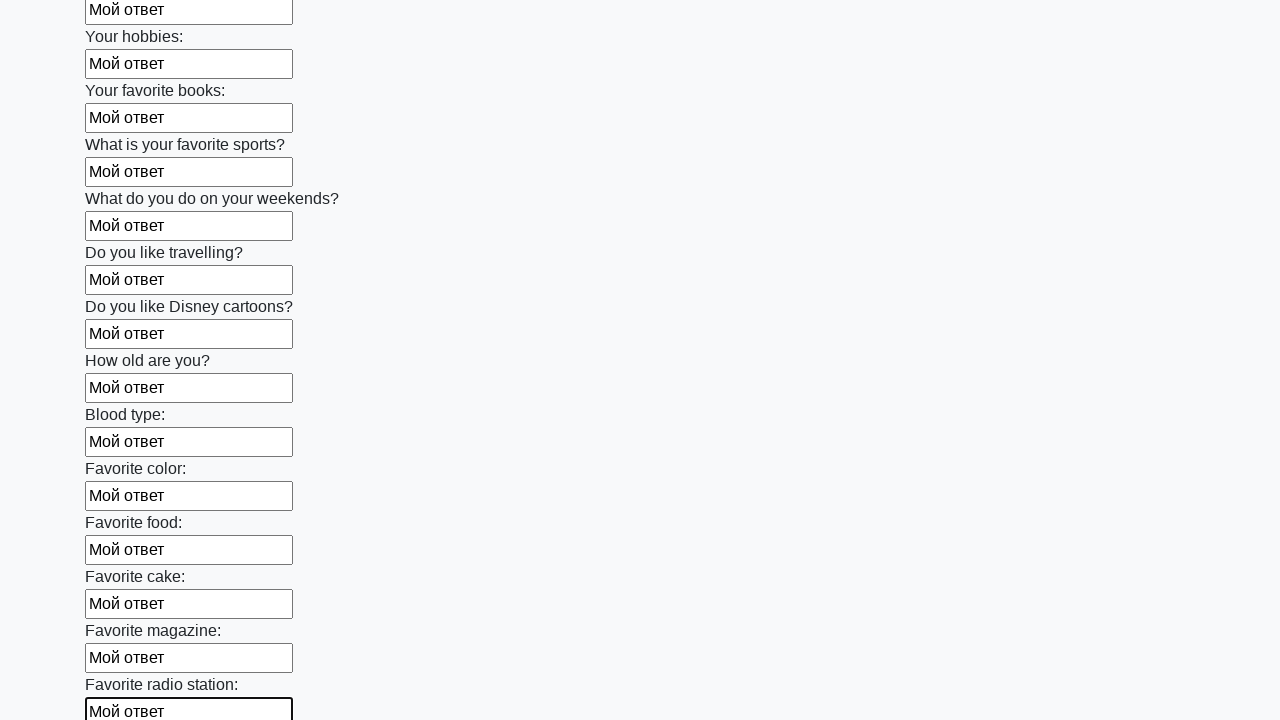

Filled input field with 'Мой ответ' on input >> nth=24
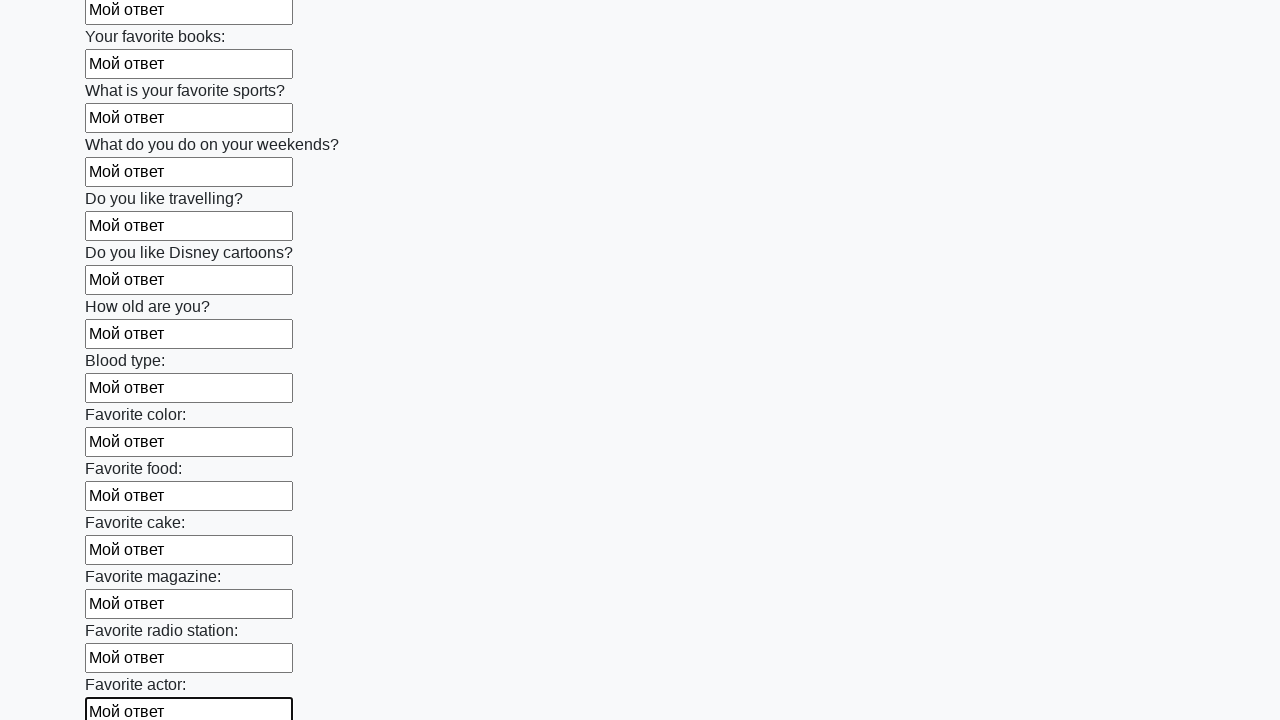

Filled input field with 'Мой ответ' on input >> nth=25
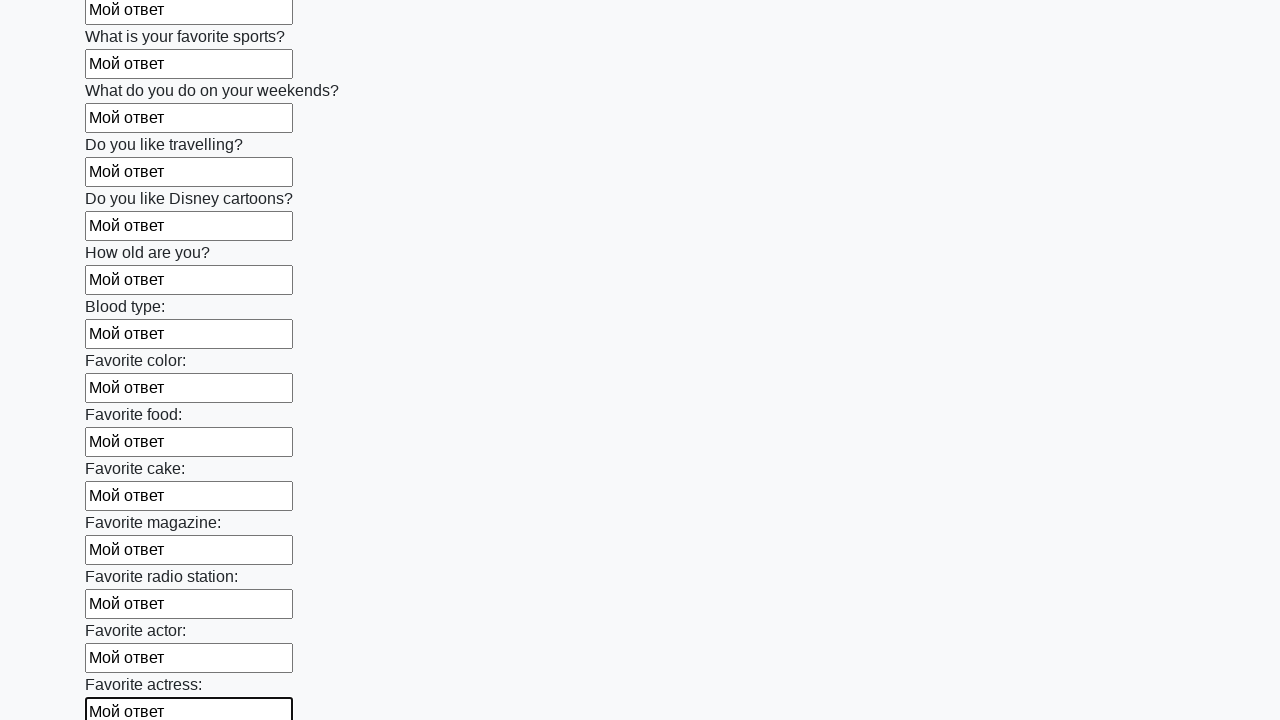

Filled input field with 'Мой ответ' on input >> nth=26
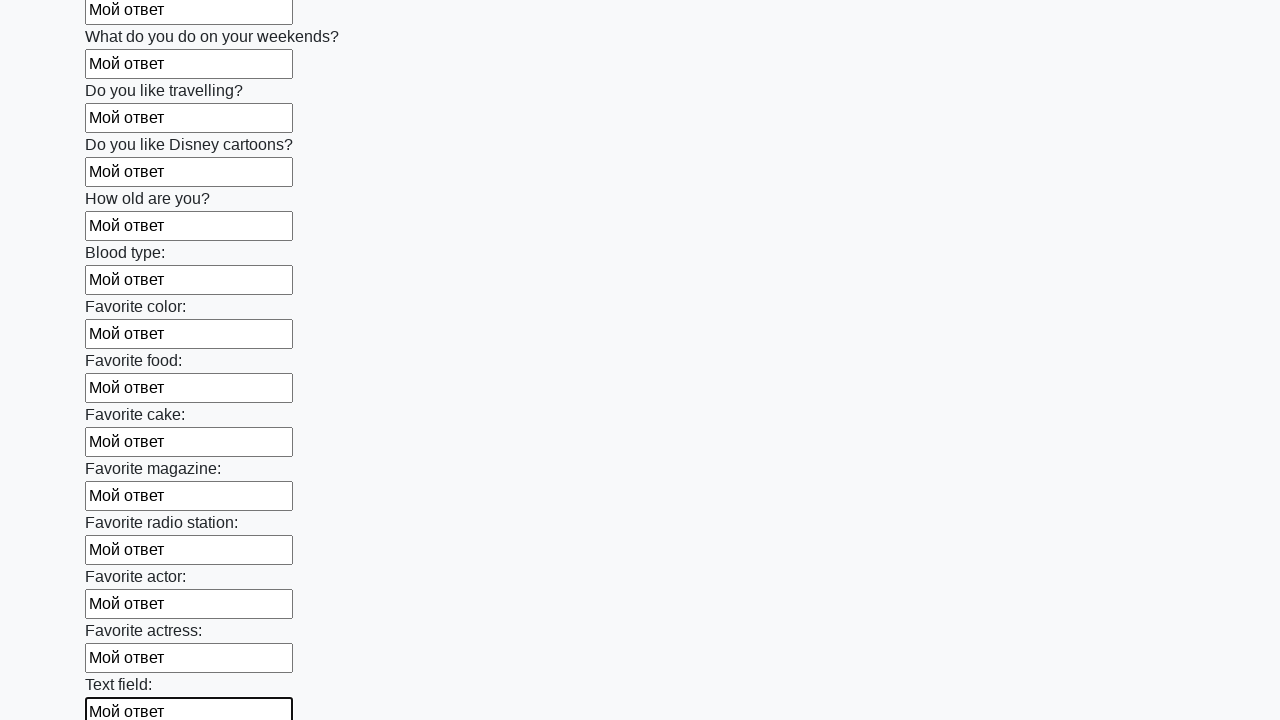

Filled input field with 'Мой ответ' on input >> nth=27
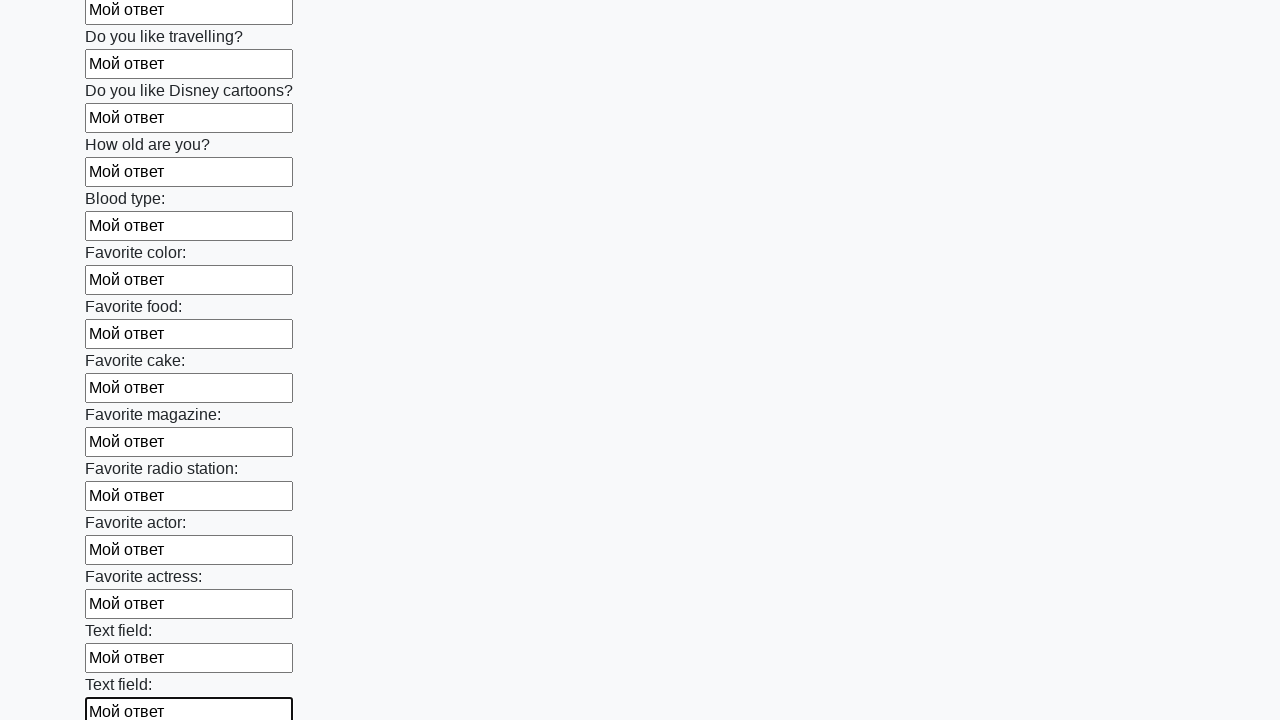

Filled input field with 'Мой ответ' on input >> nth=28
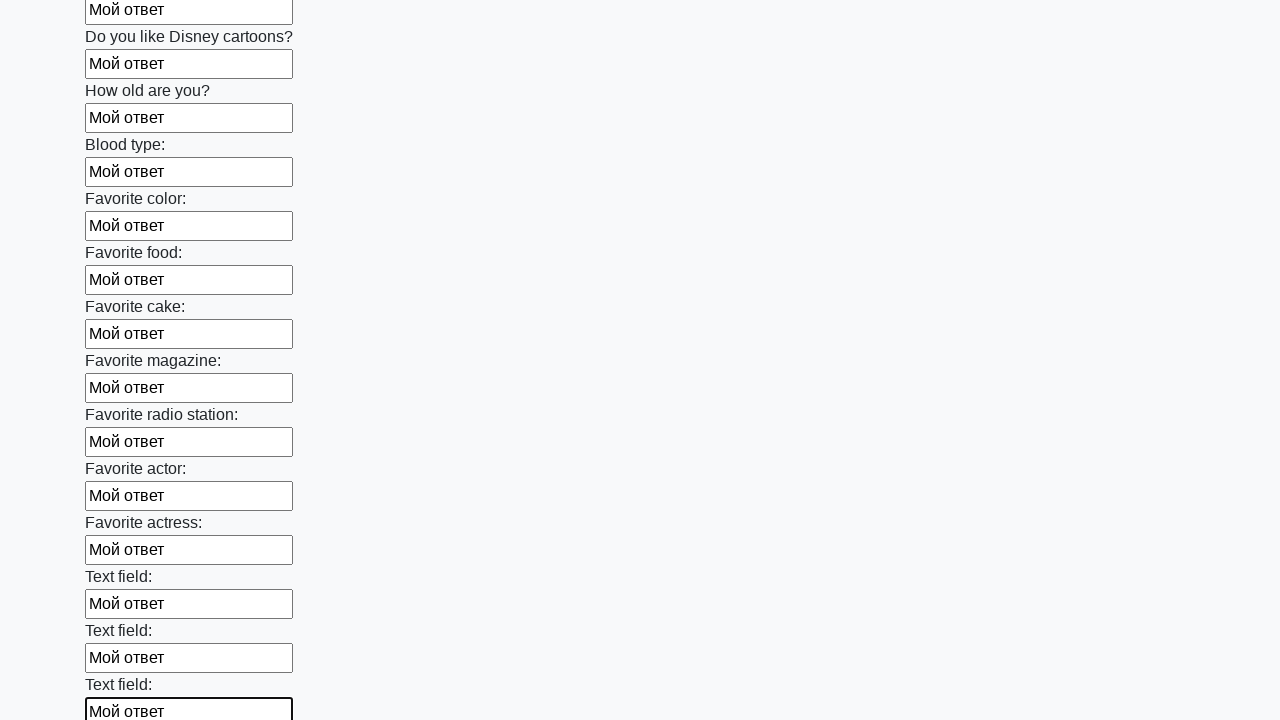

Filled input field with 'Мой ответ' on input >> nth=29
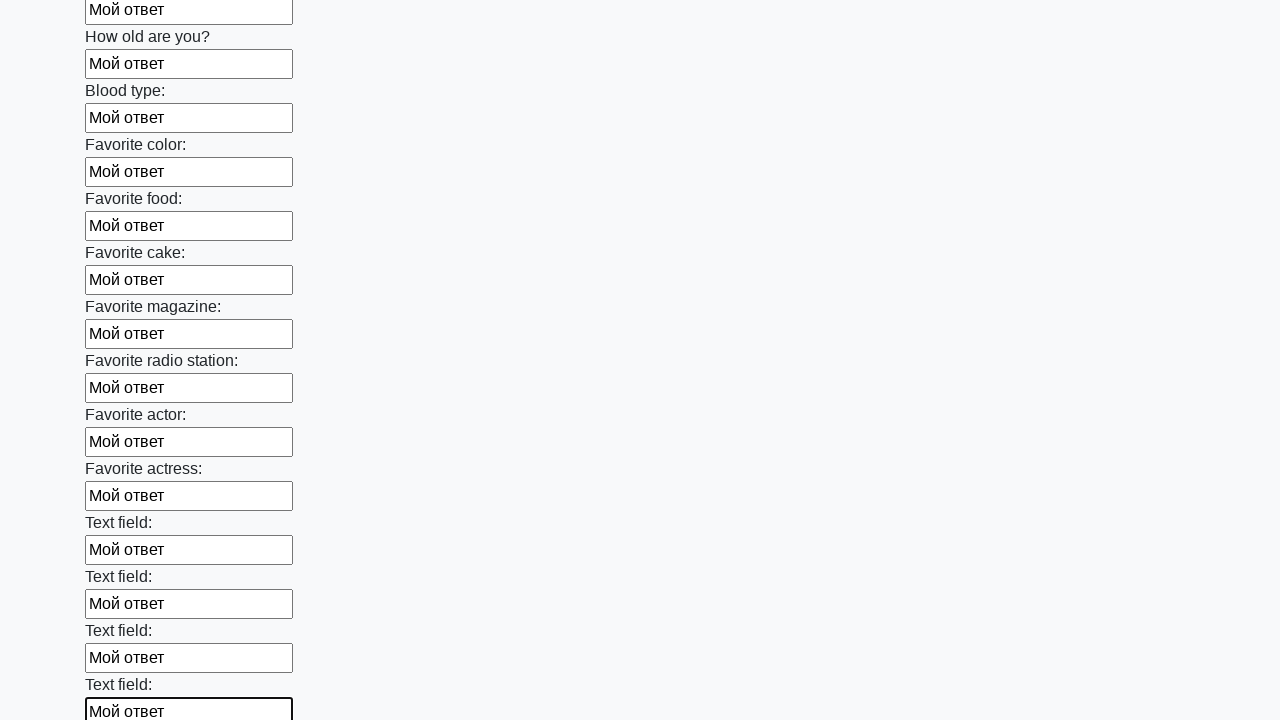

Filled input field with 'Мой ответ' on input >> nth=30
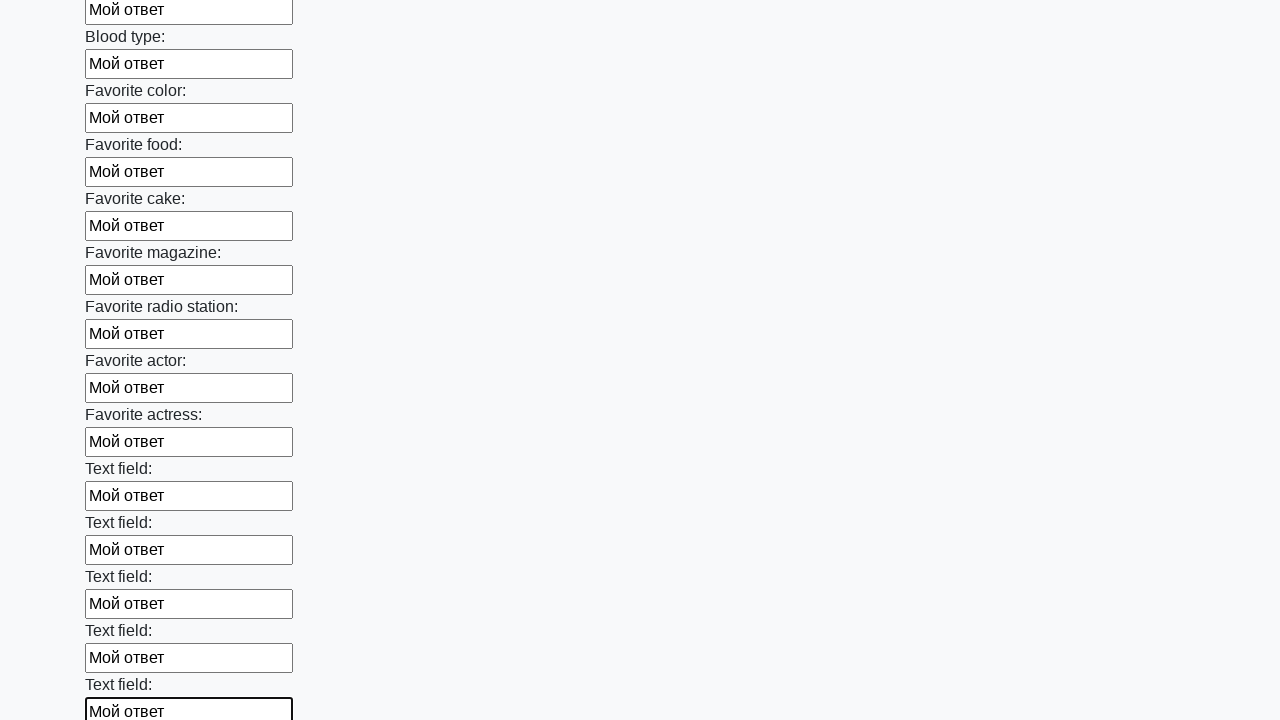

Filled input field with 'Мой ответ' on input >> nth=31
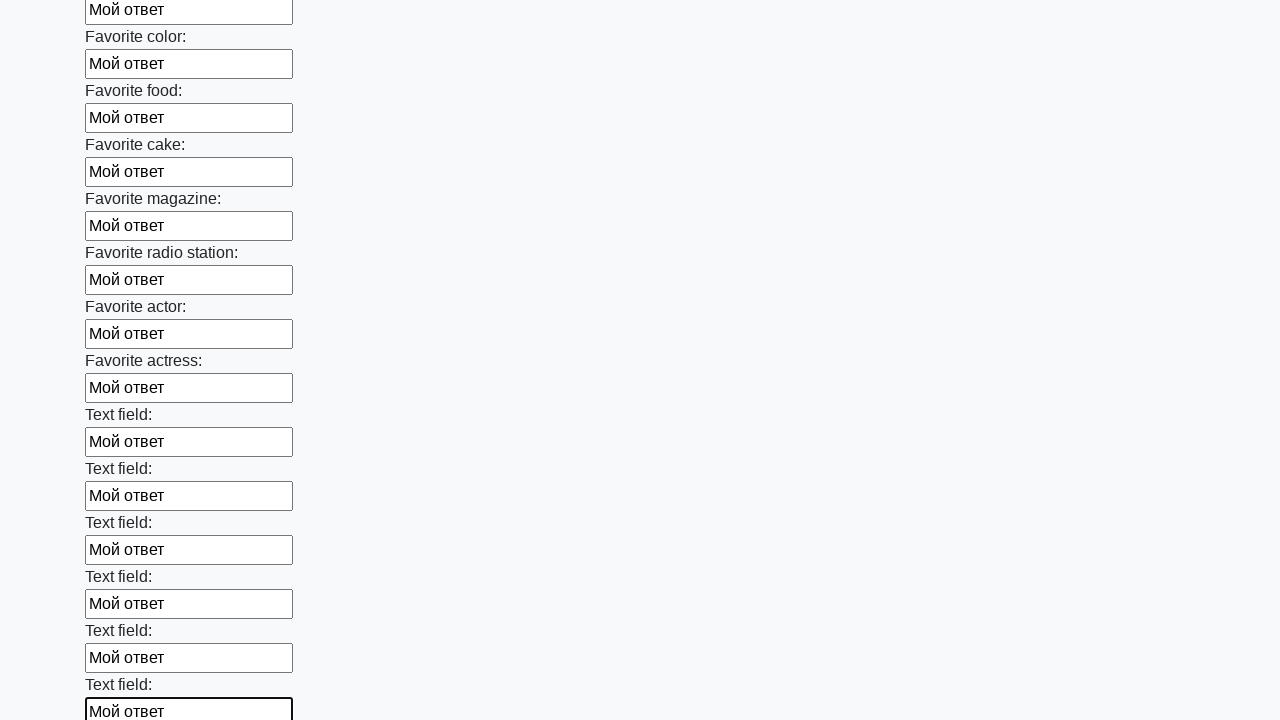

Filled input field with 'Мой ответ' on input >> nth=32
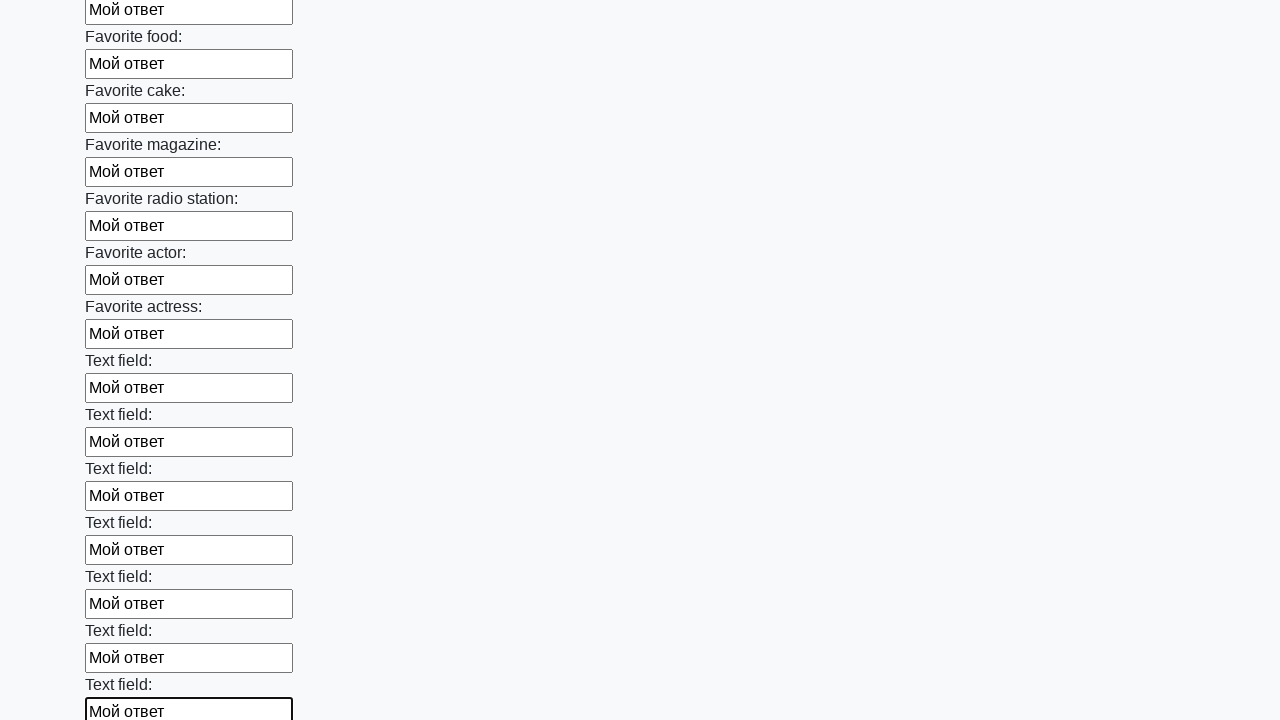

Filled input field with 'Мой ответ' on input >> nth=33
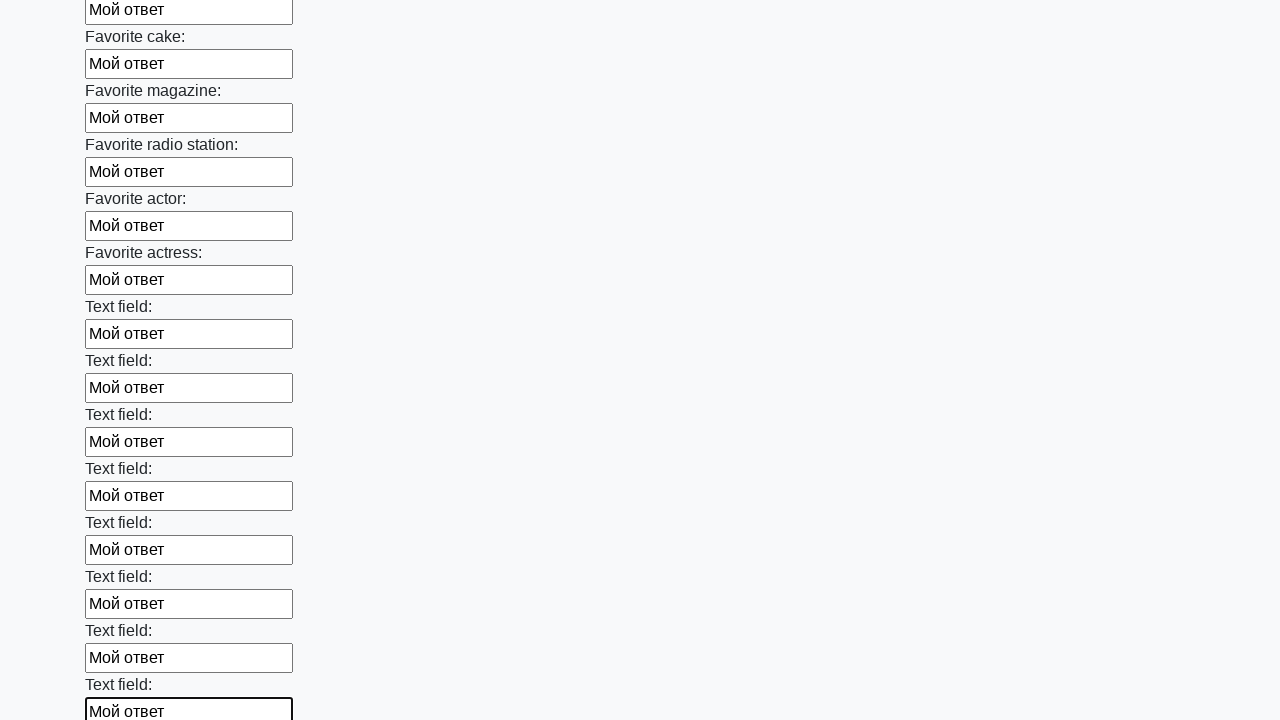

Filled input field with 'Мой ответ' on input >> nth=34
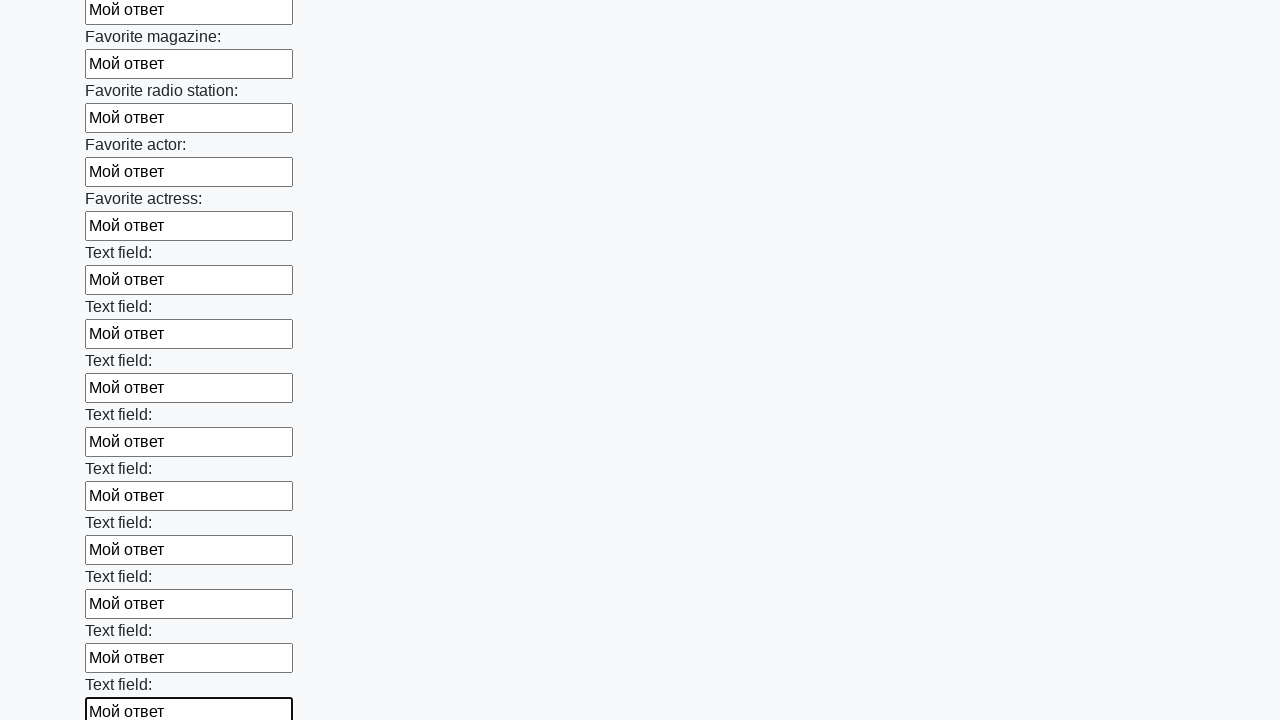

Filled input field with 'Мой ответ' on input >> nth=35
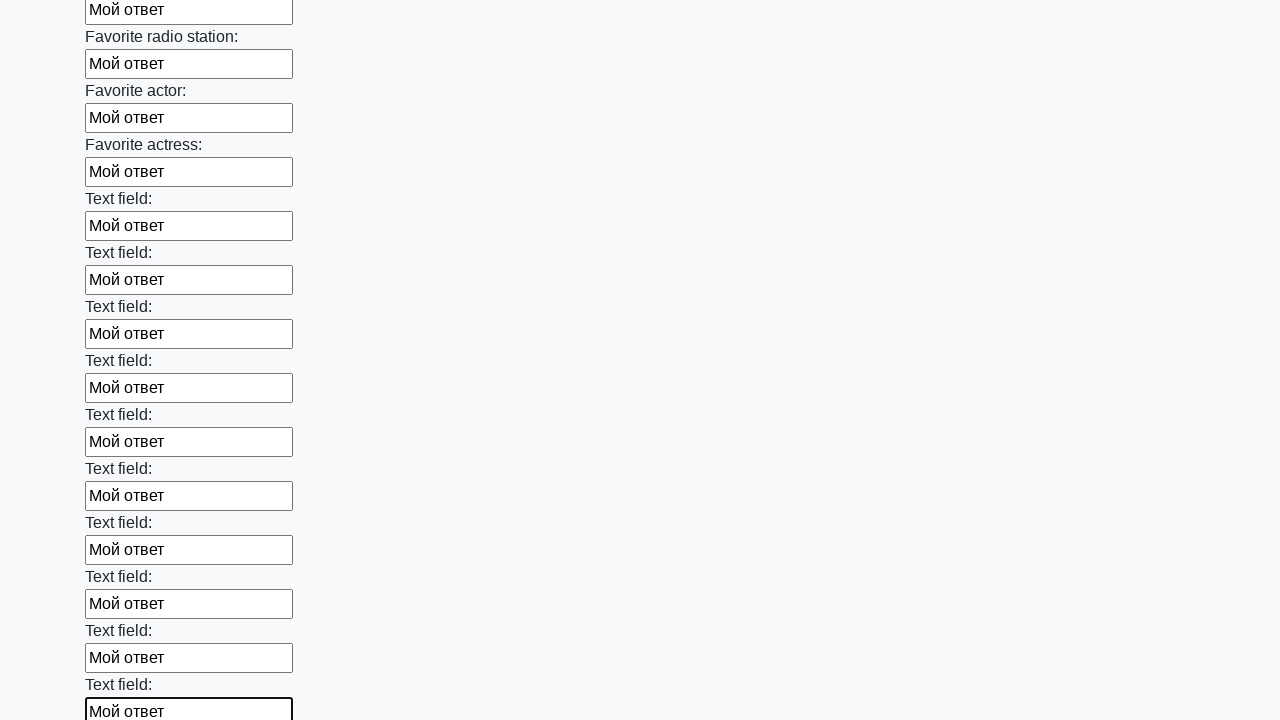

Filled input field with 'Мой ответ' on input >> nth=36
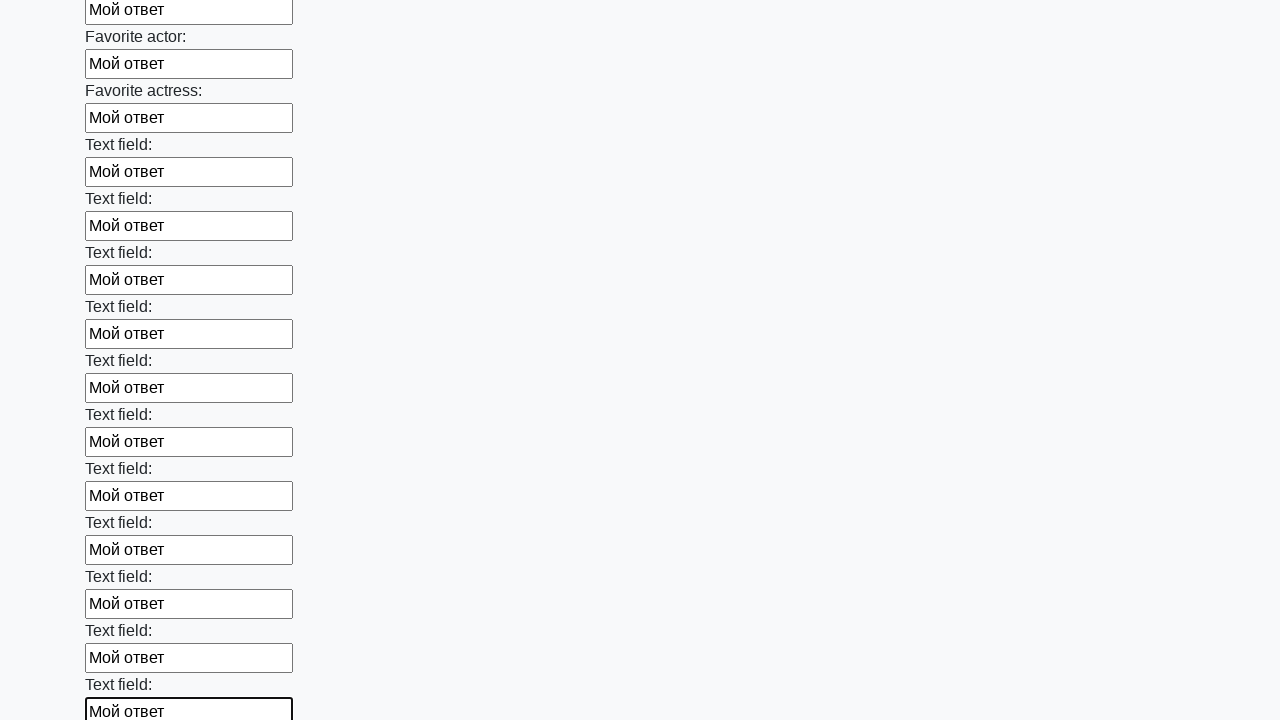

Filled input field with 'Мой ответ' on input >> nth=37
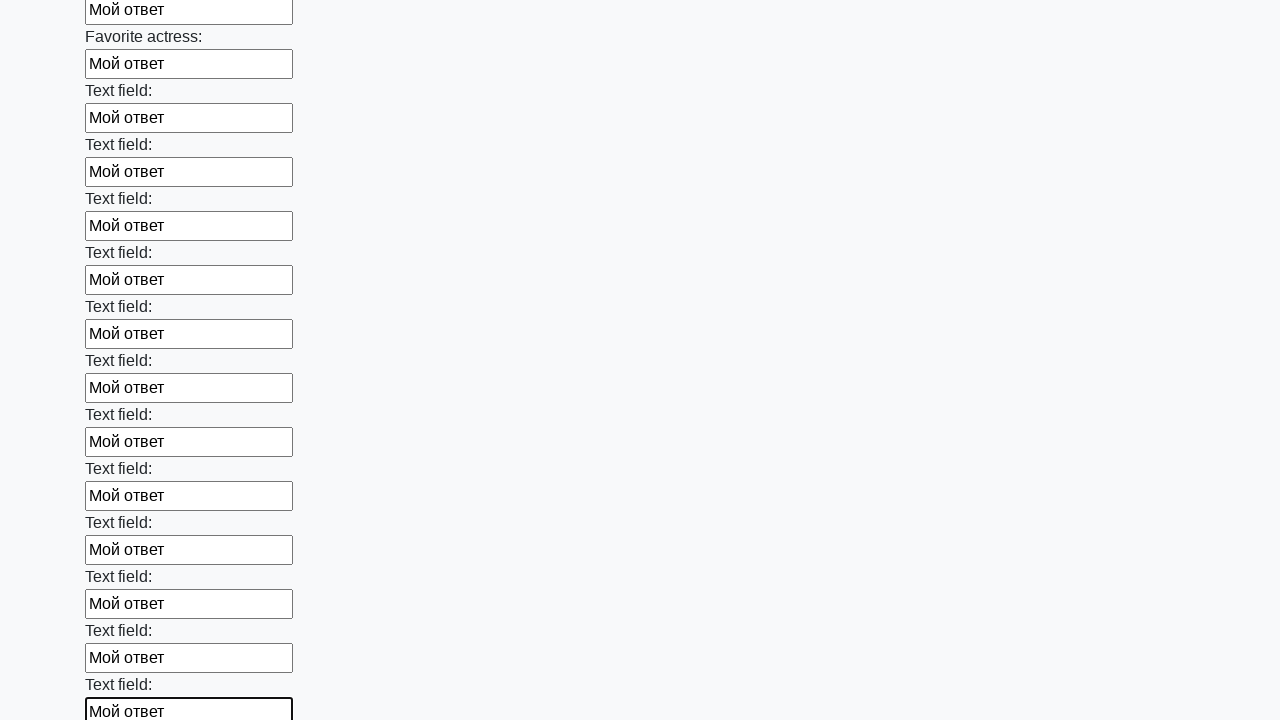

Filled input field with 'Мой ответ' on input >> nth=38
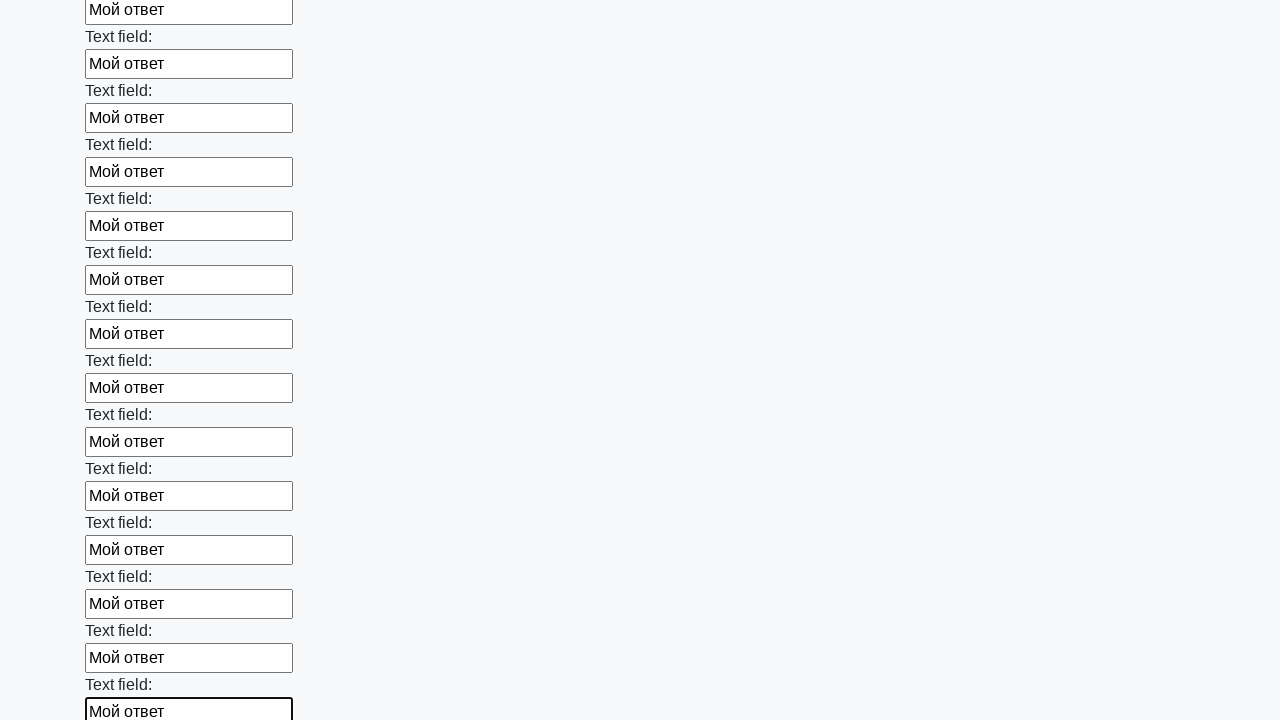

Filled input field with 'Мой ответ' on input >> nth=39
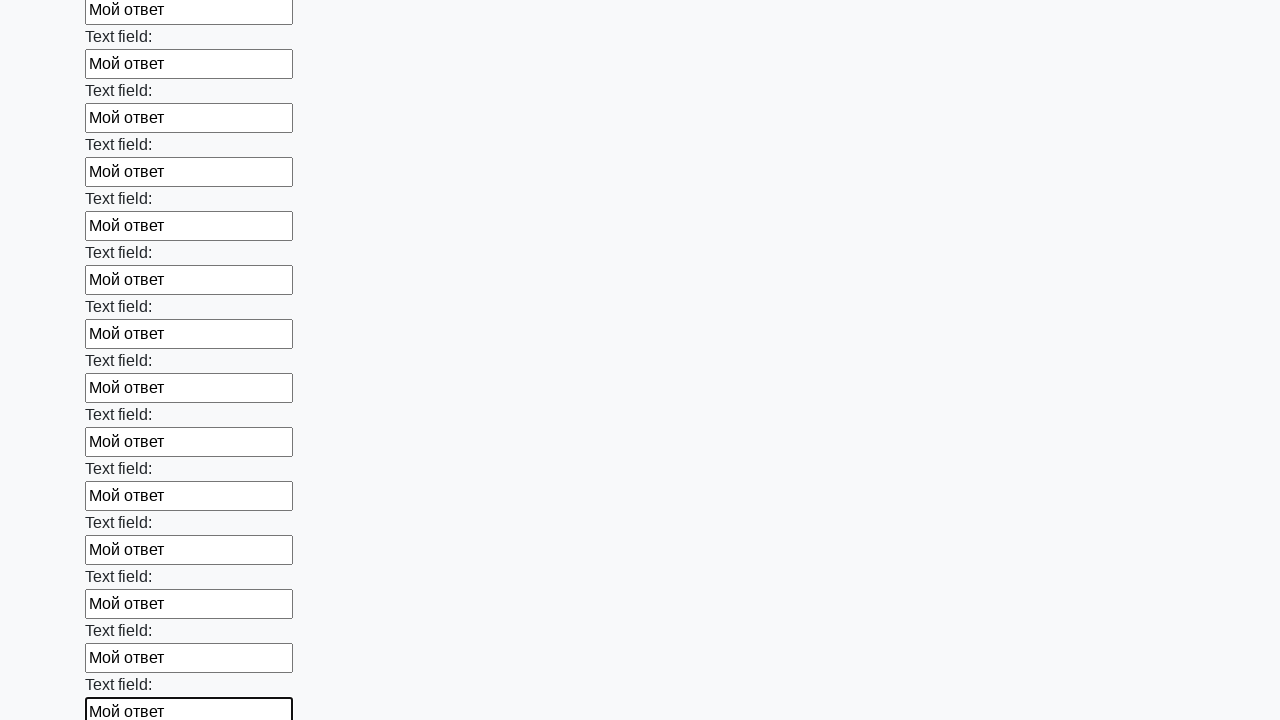

Filled input field with 'Мой ответ' on input >> nth=40
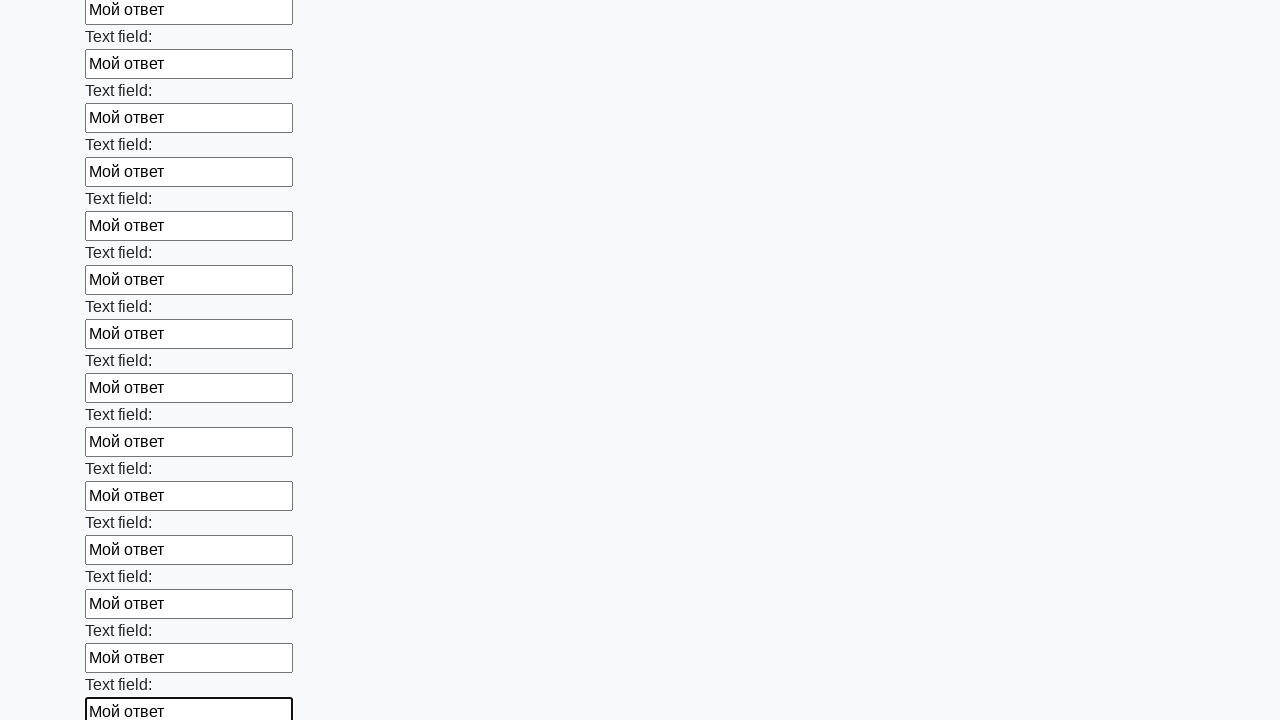

Filled input field with 'Мой ответ' on input >> nth=41
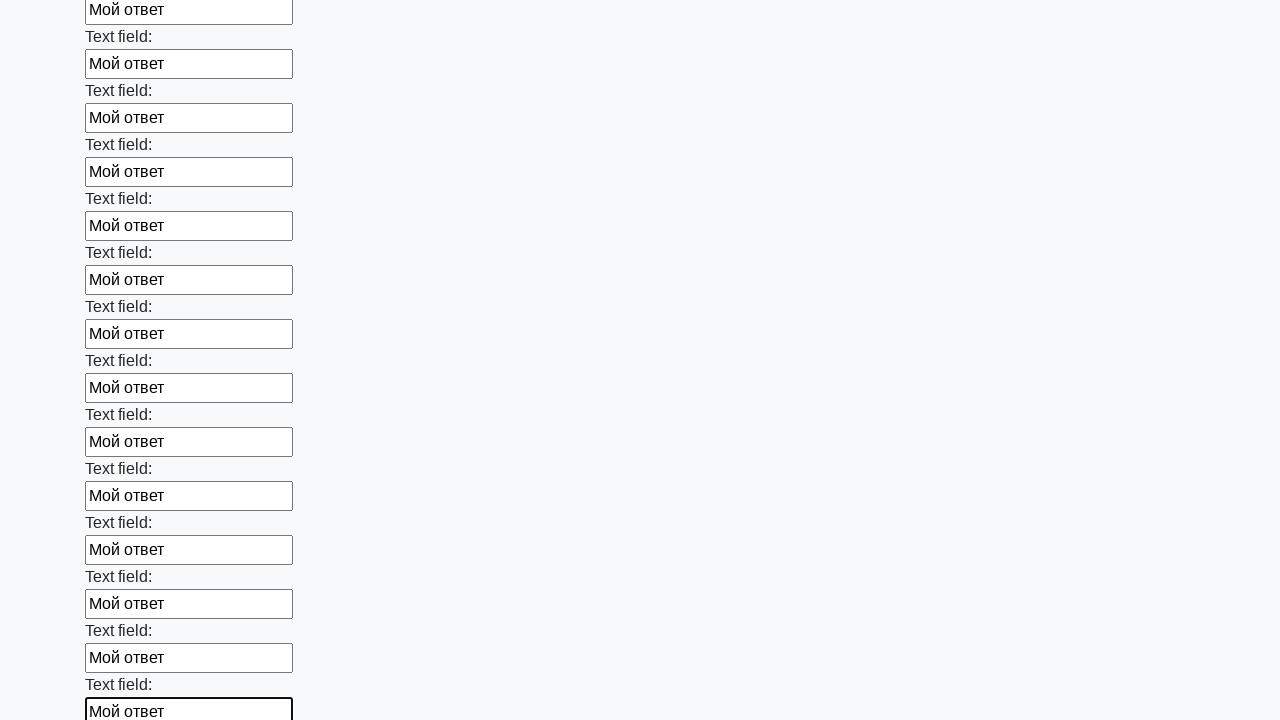

Filled input field with 'Мой ответ' on input >> nth=42
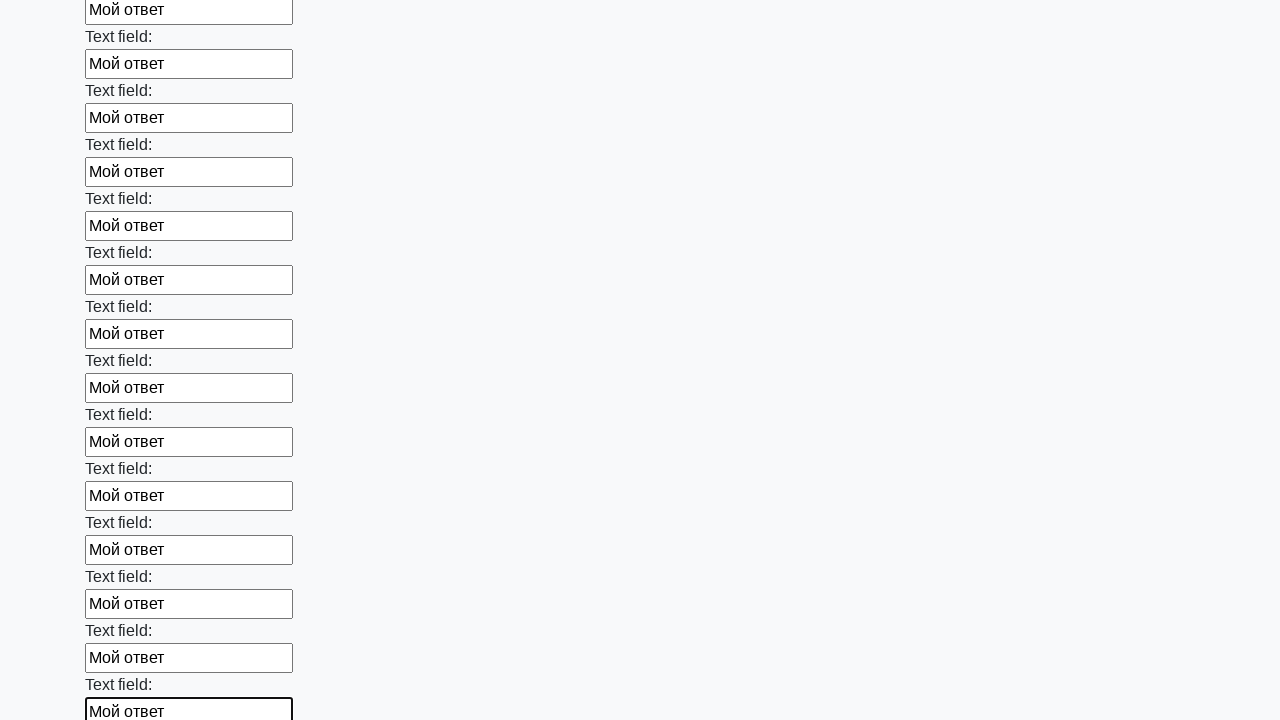

Filled input field with 'Мой ответ' on input >> nth=43
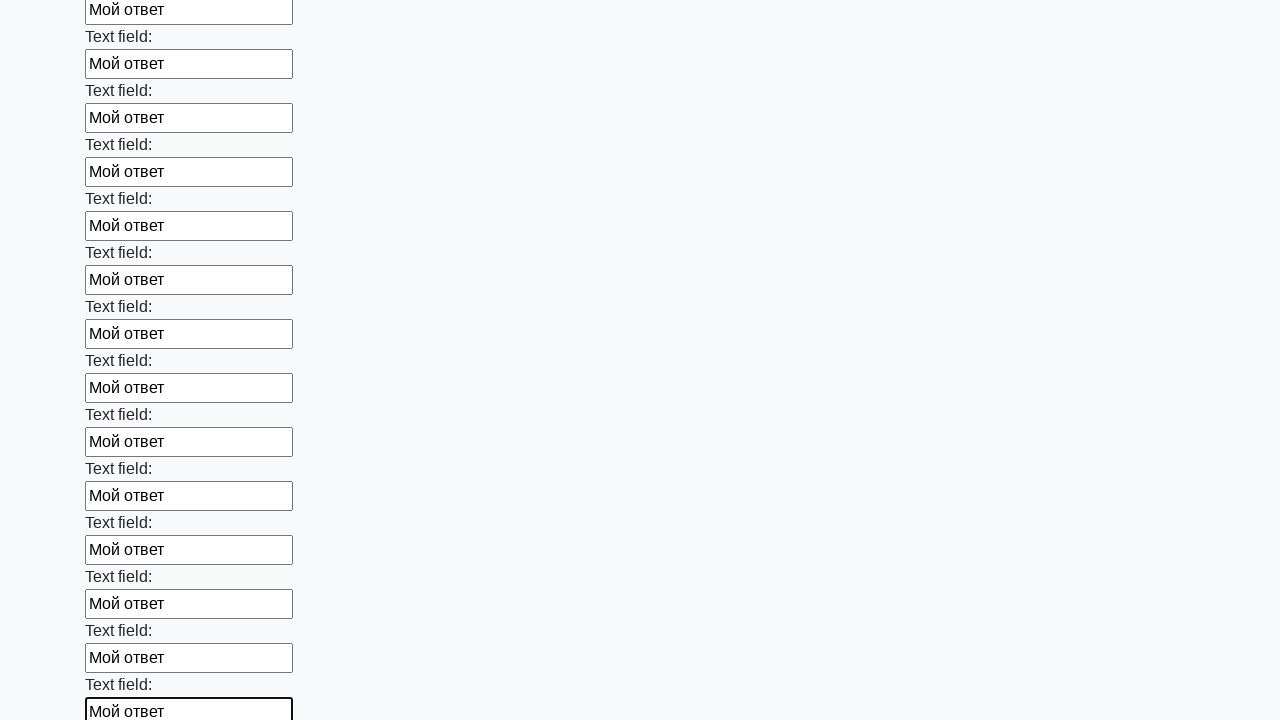

Filled input field with 'Мой ответ' on input >> nth=44
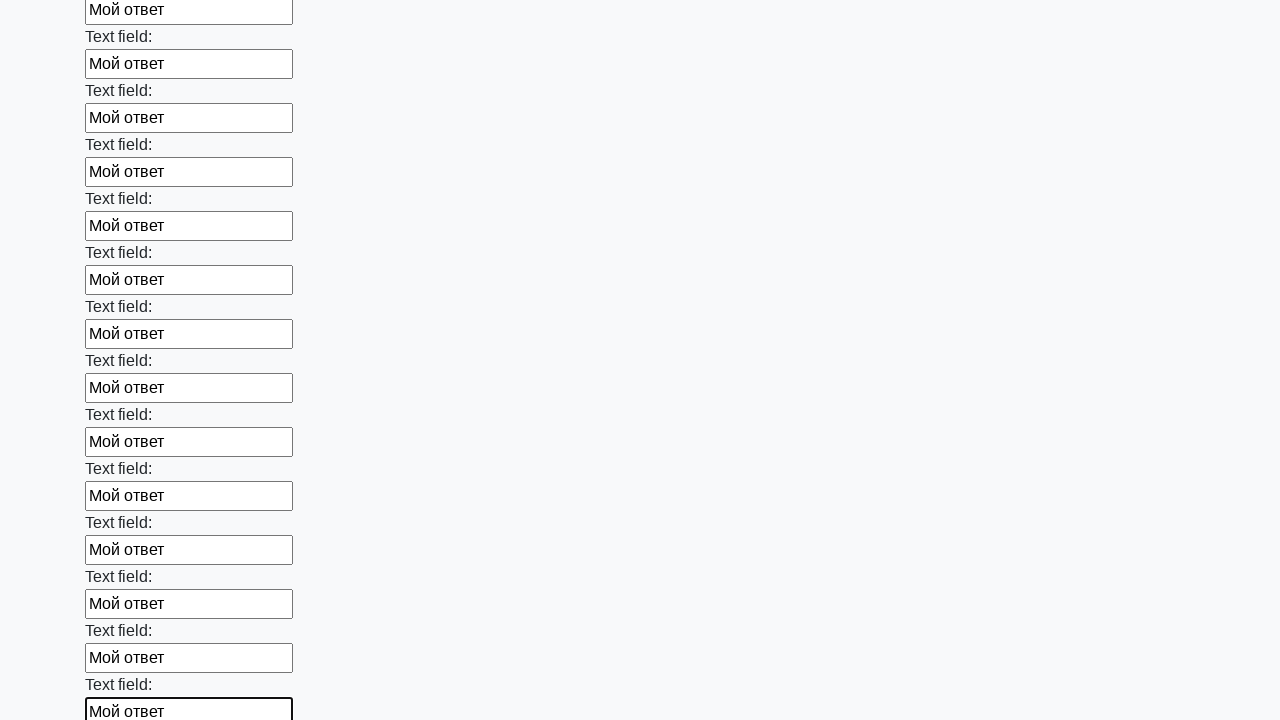

Filled input field with 'Мой ответ' on input >> nth=45
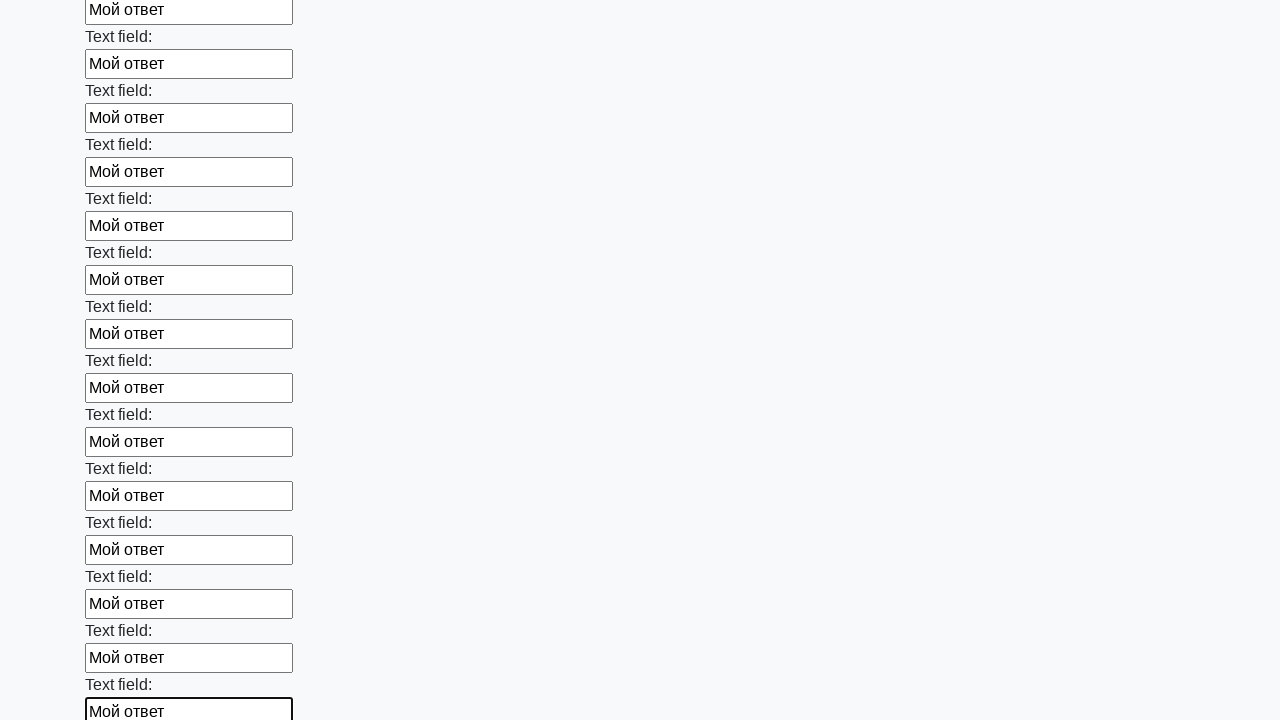

Filled input field with 'Мой ответ' on input >> nth=46
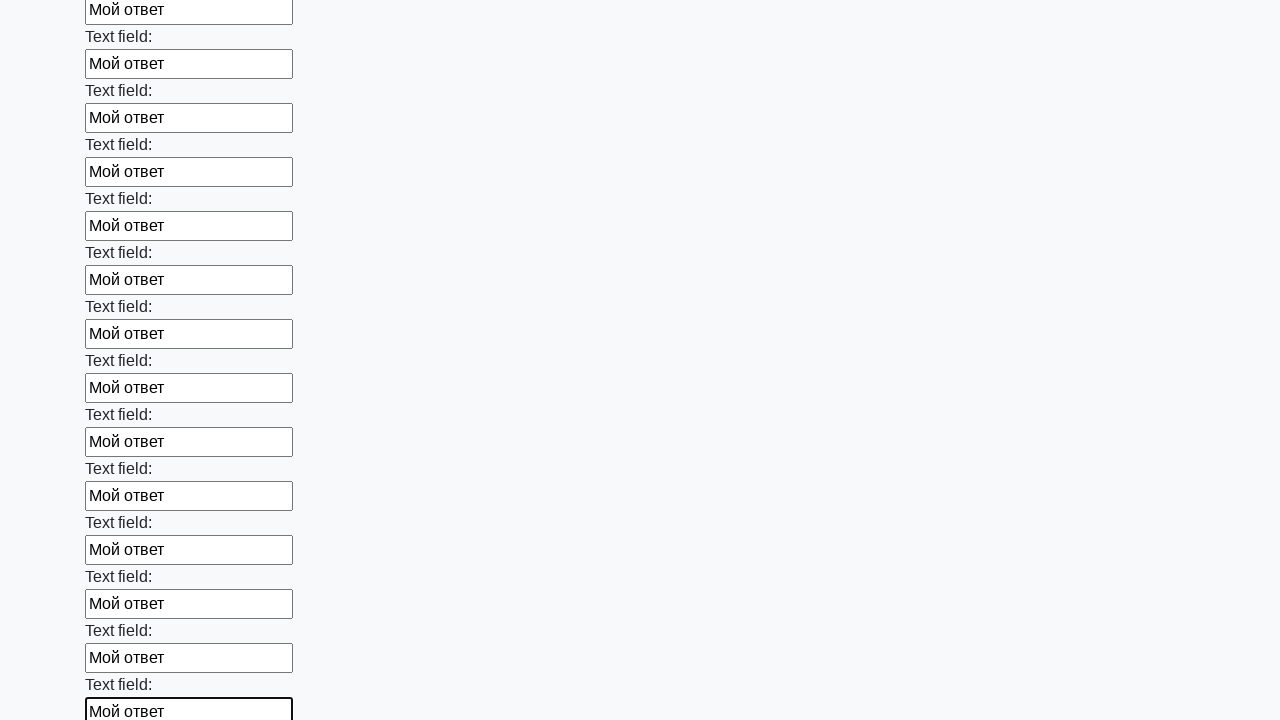

Filled input field with 'Мой ответ' on input >> nth=47
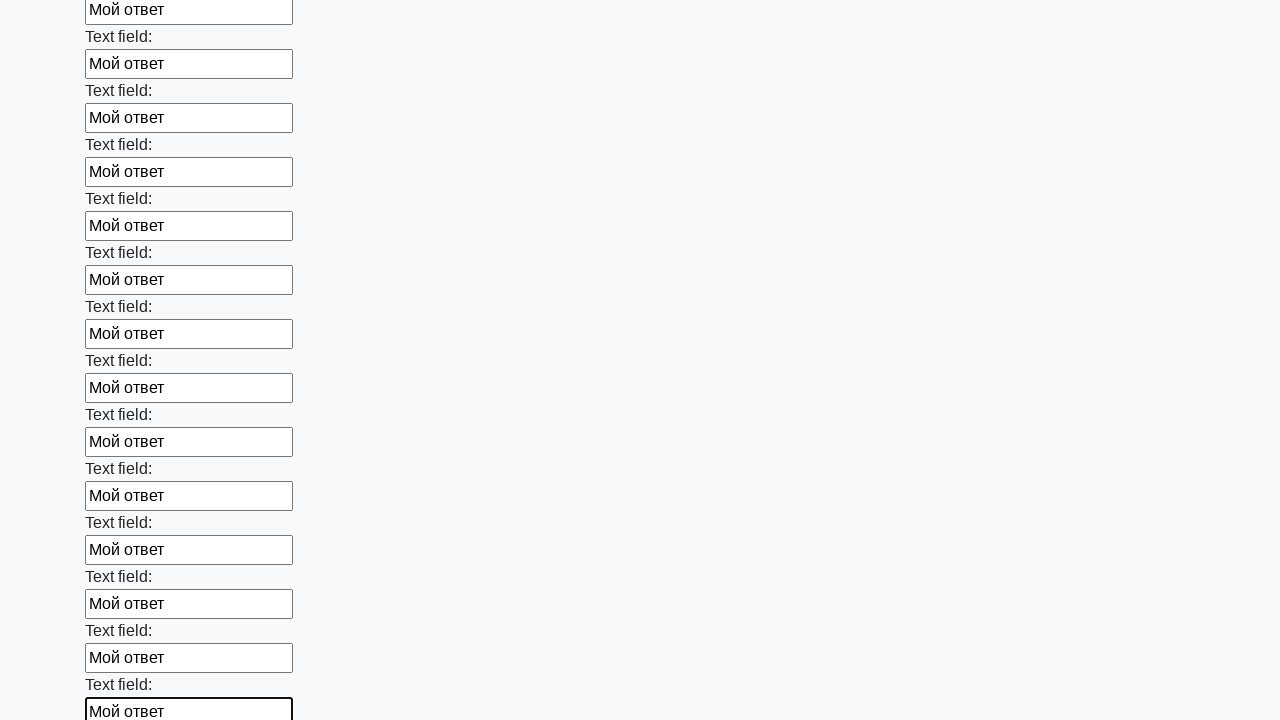

Filled input field with 'Мой ответ' on input >> nth=48
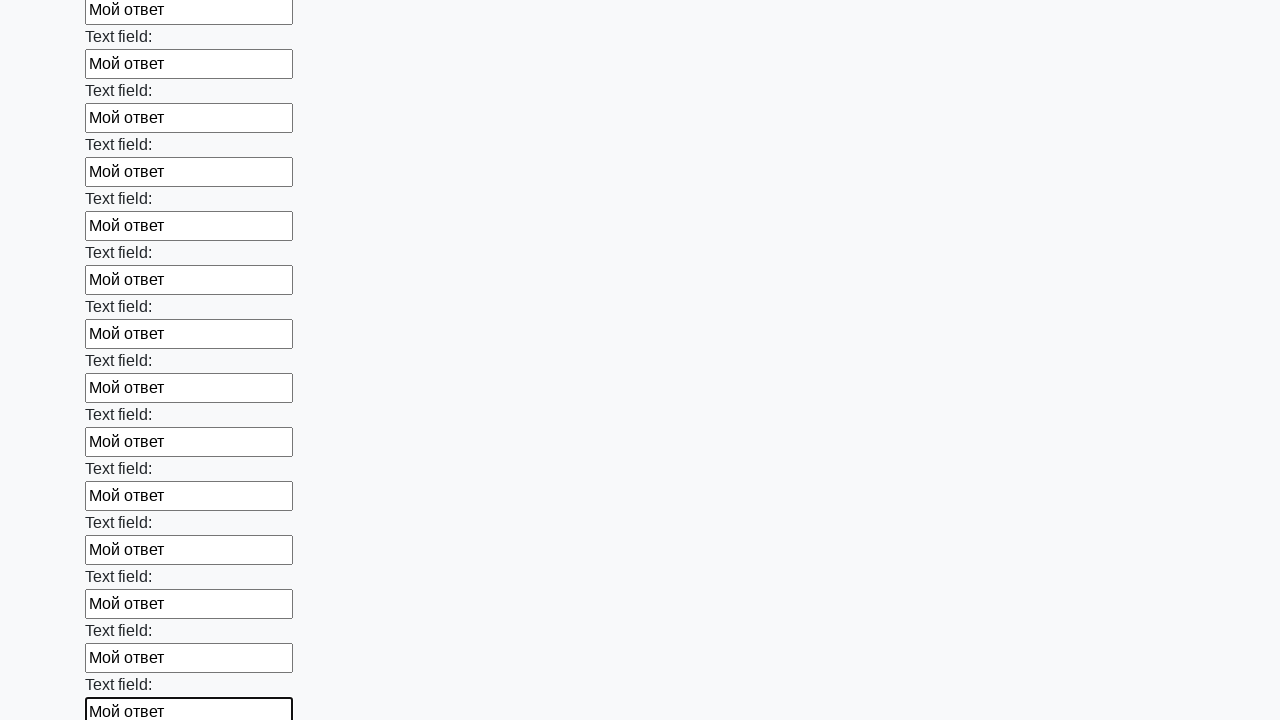

Filled input field with 'Мой ответ' on input >> nth=49
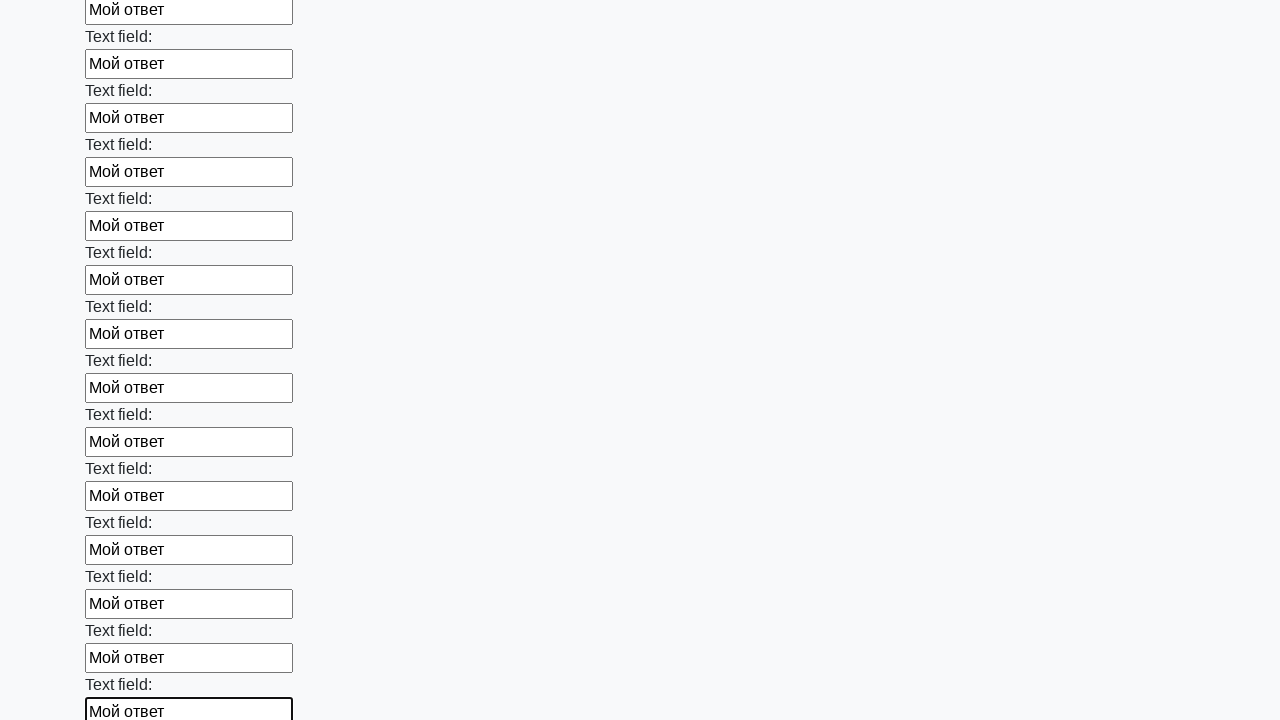

Filled input field with 'Мой ответ' on input >> nth=50
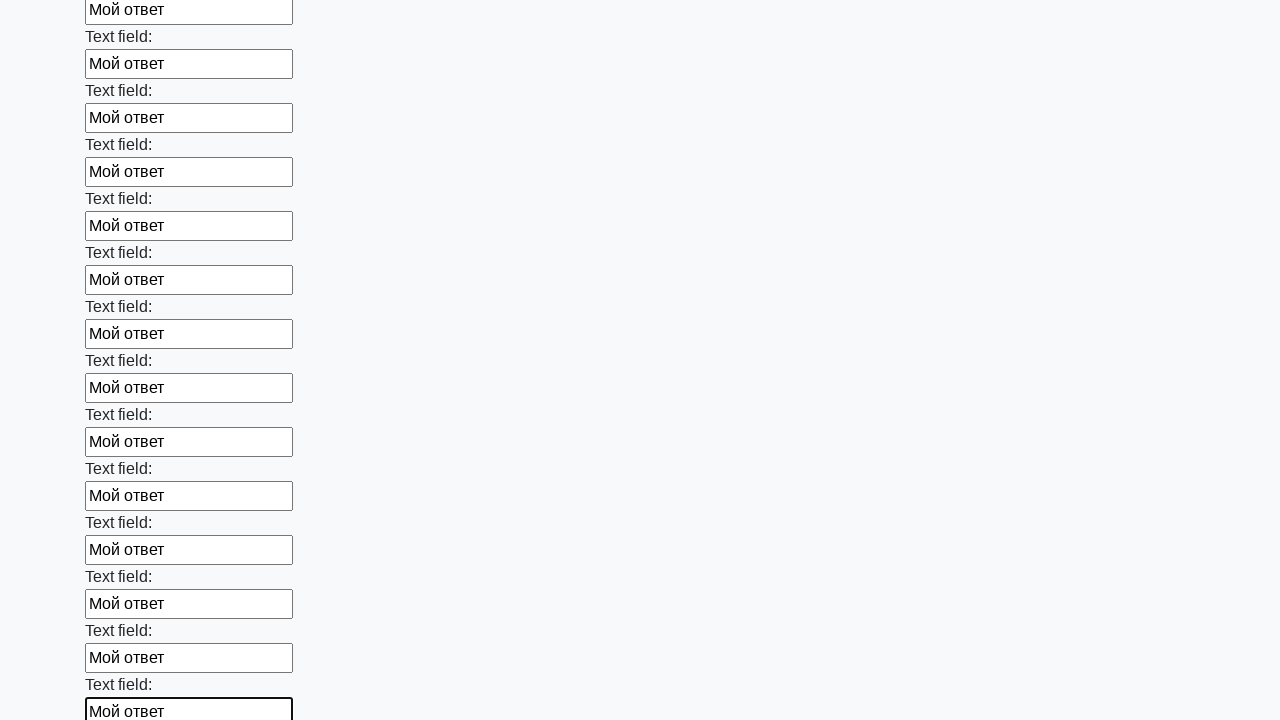

Filled input field with 'Мой ответ' on input >> nth=51
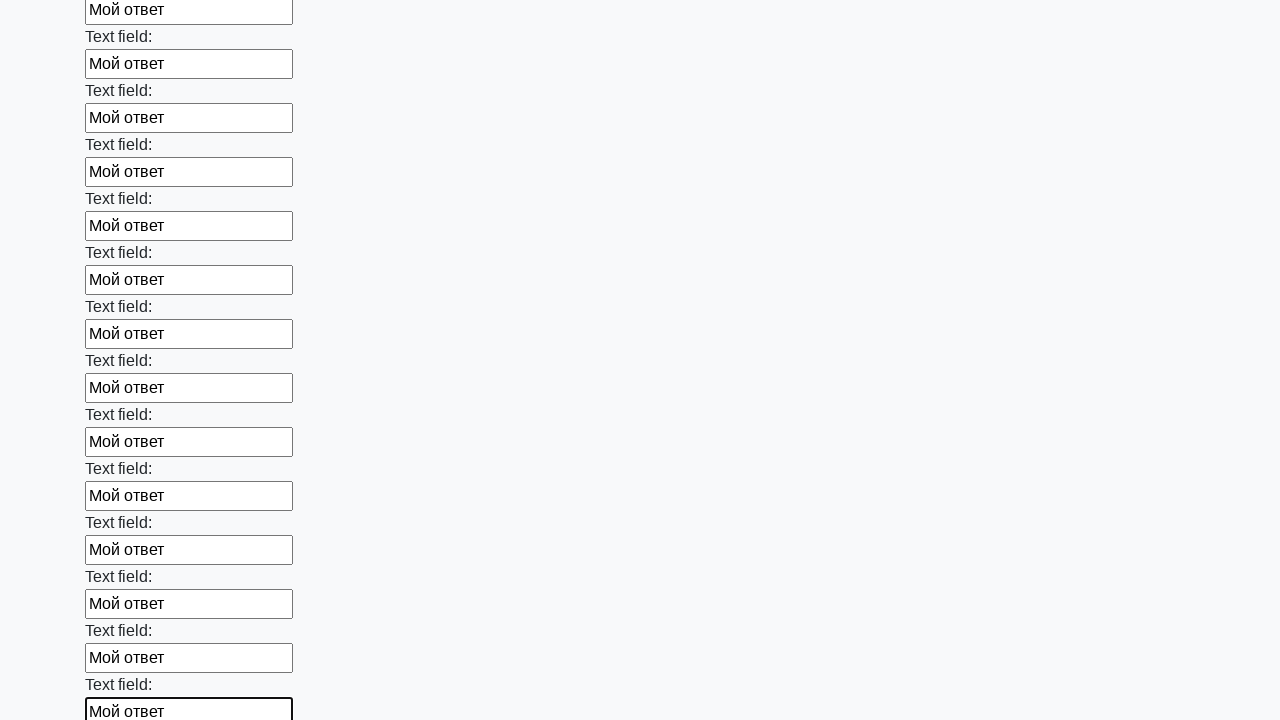

Filled input field with 'Мой ответ' on input >> nth=52
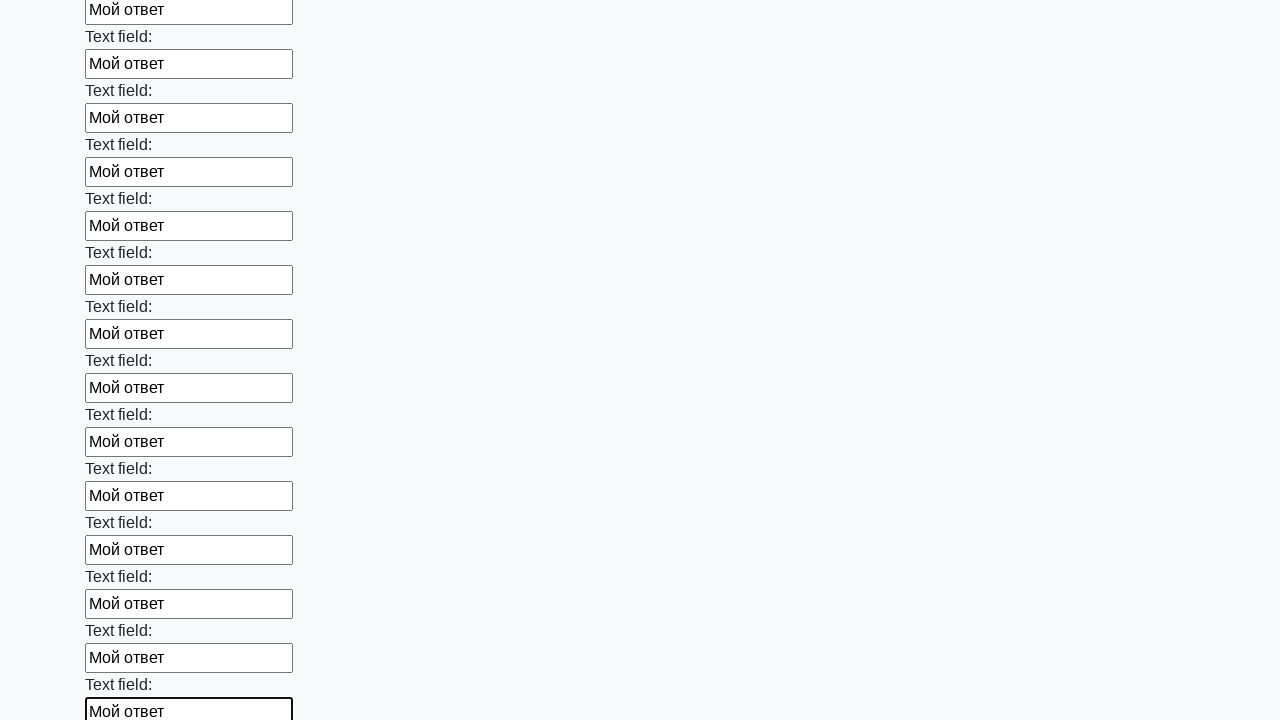

Filled input field with 'Мой ответ' on input >> nth=53
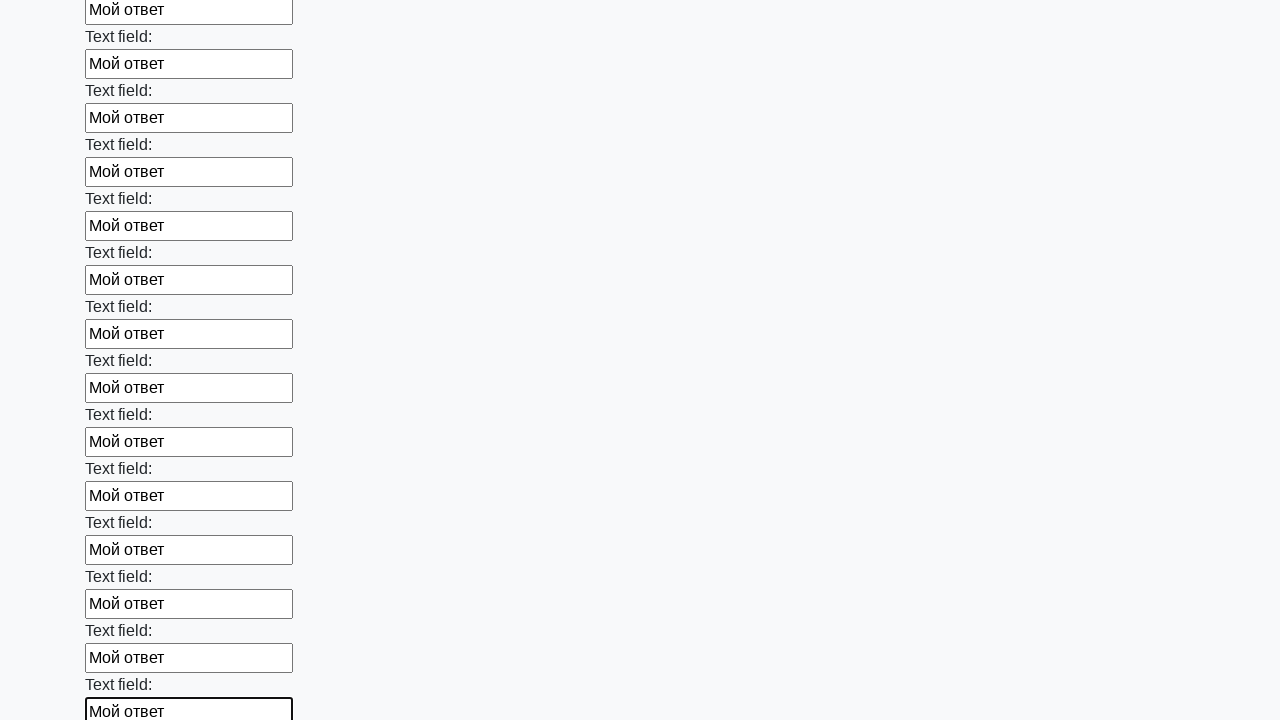

Filled input field with 'Мой ответ' on input >> nth=54
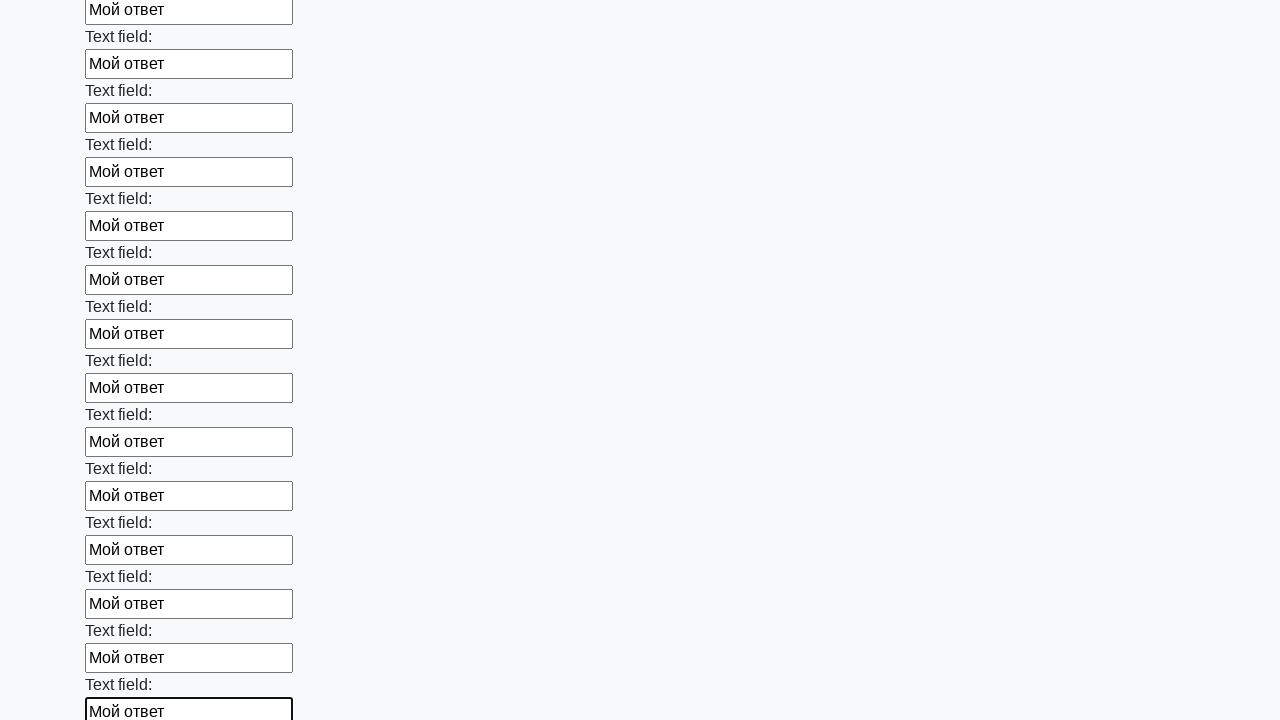

Filled input field with 'Мой ответ' on input >> nth=55
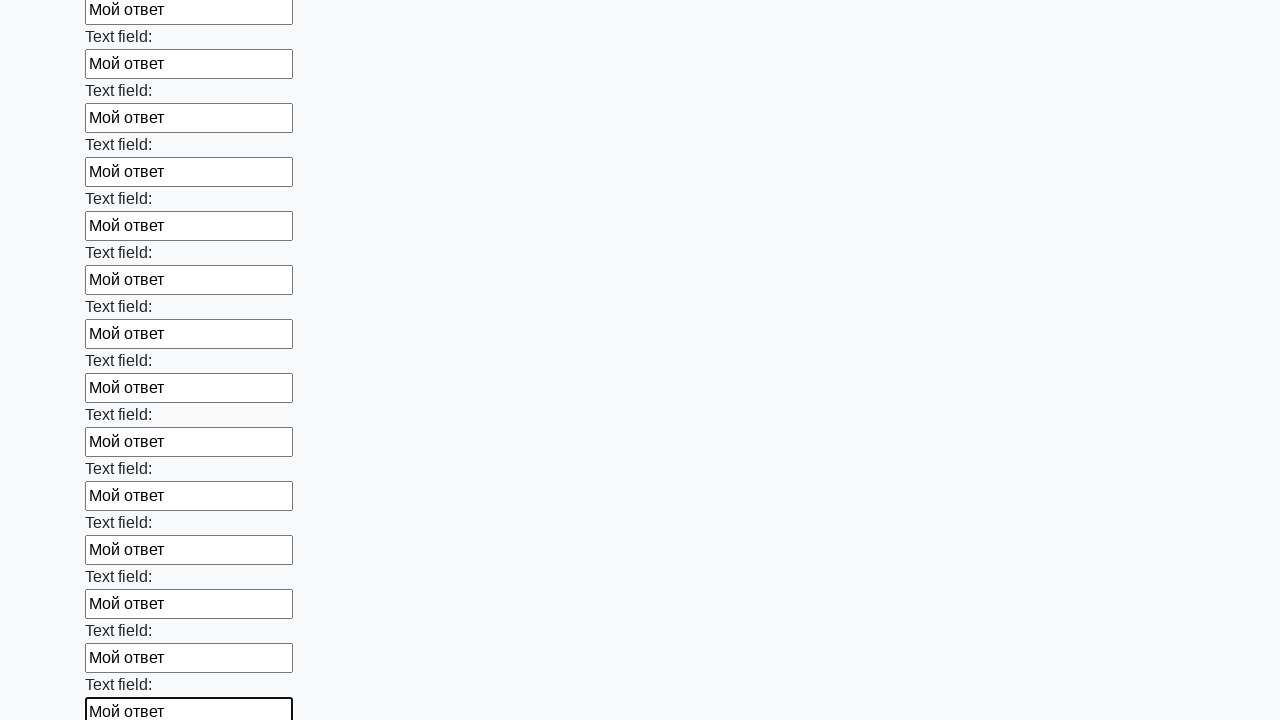

Filled input field with 'Мой ответ' on input >> nth=56
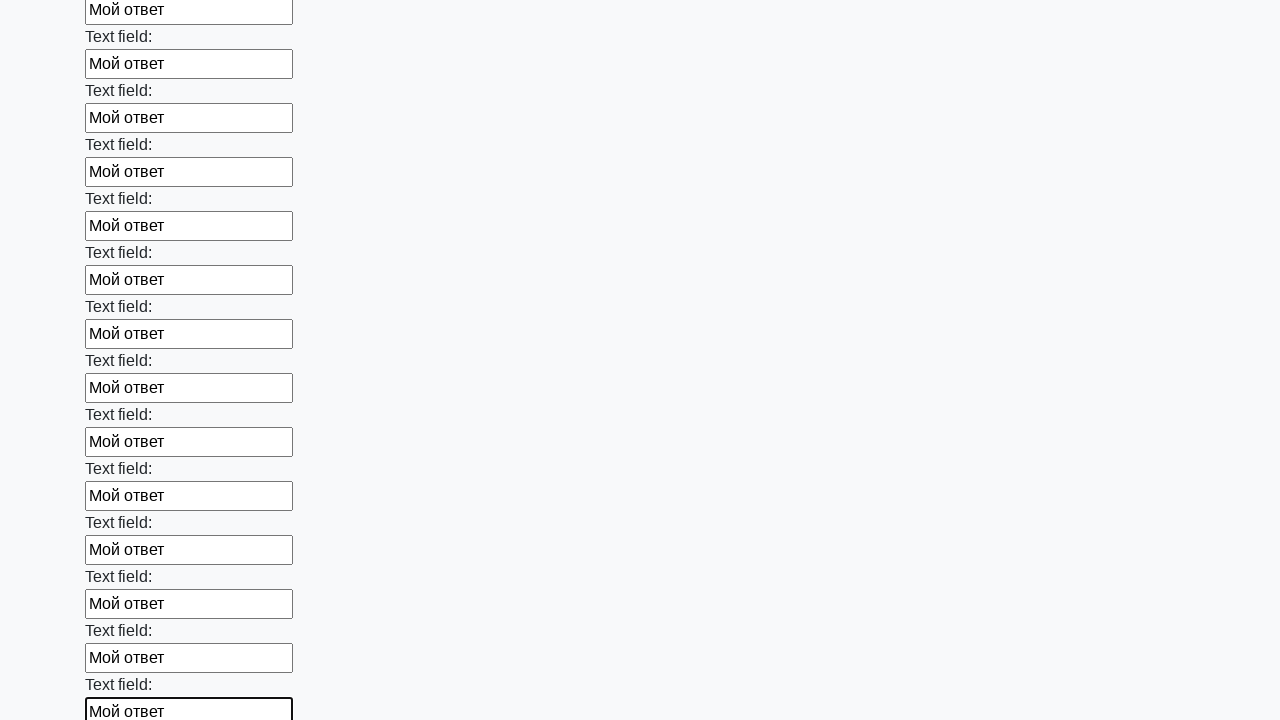

Filled input field with 'Мой ответ' on input >> nth=57
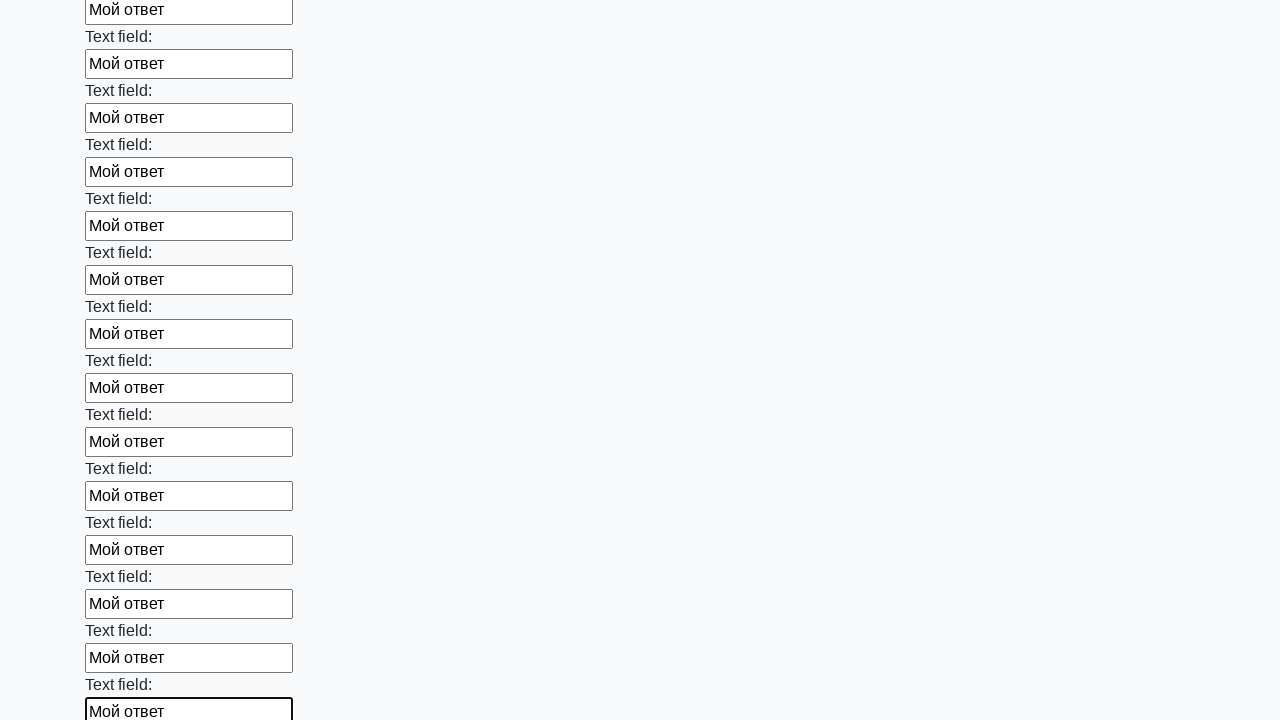

Filled input field with 'Мой ответ' on input >> nth=58
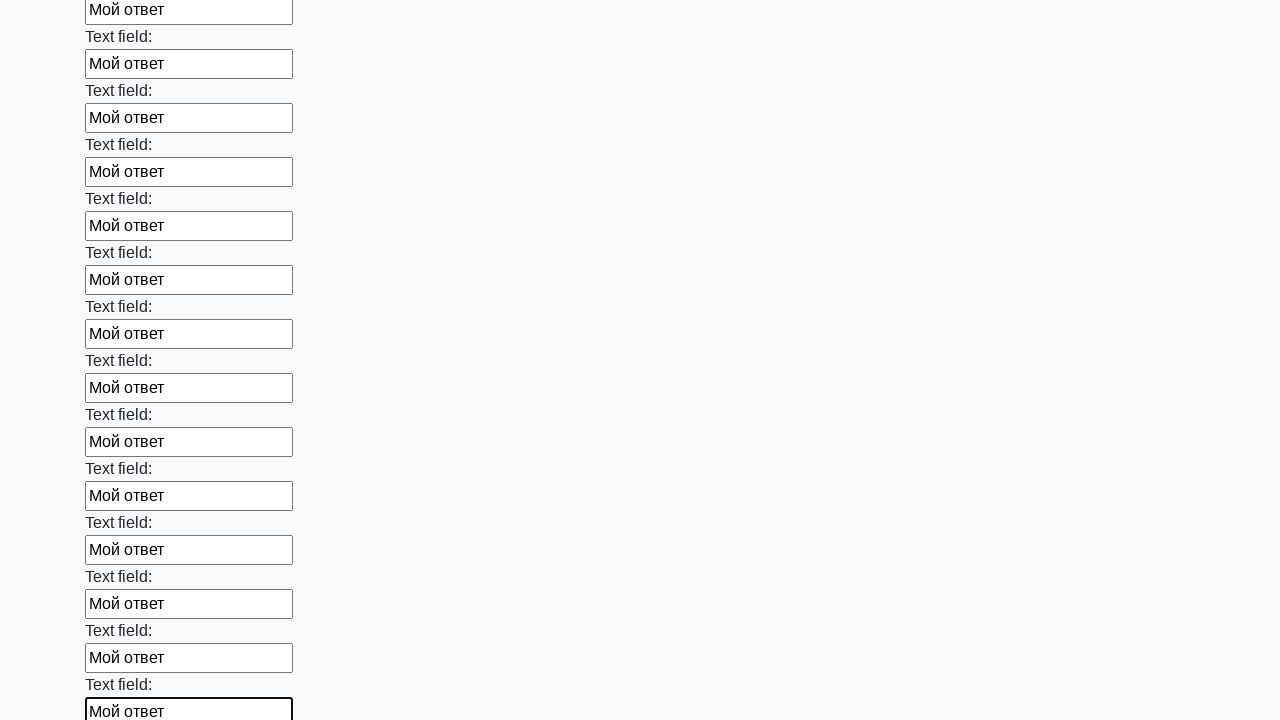

Filled input field with 'Мой ответ' on input >> nth=59
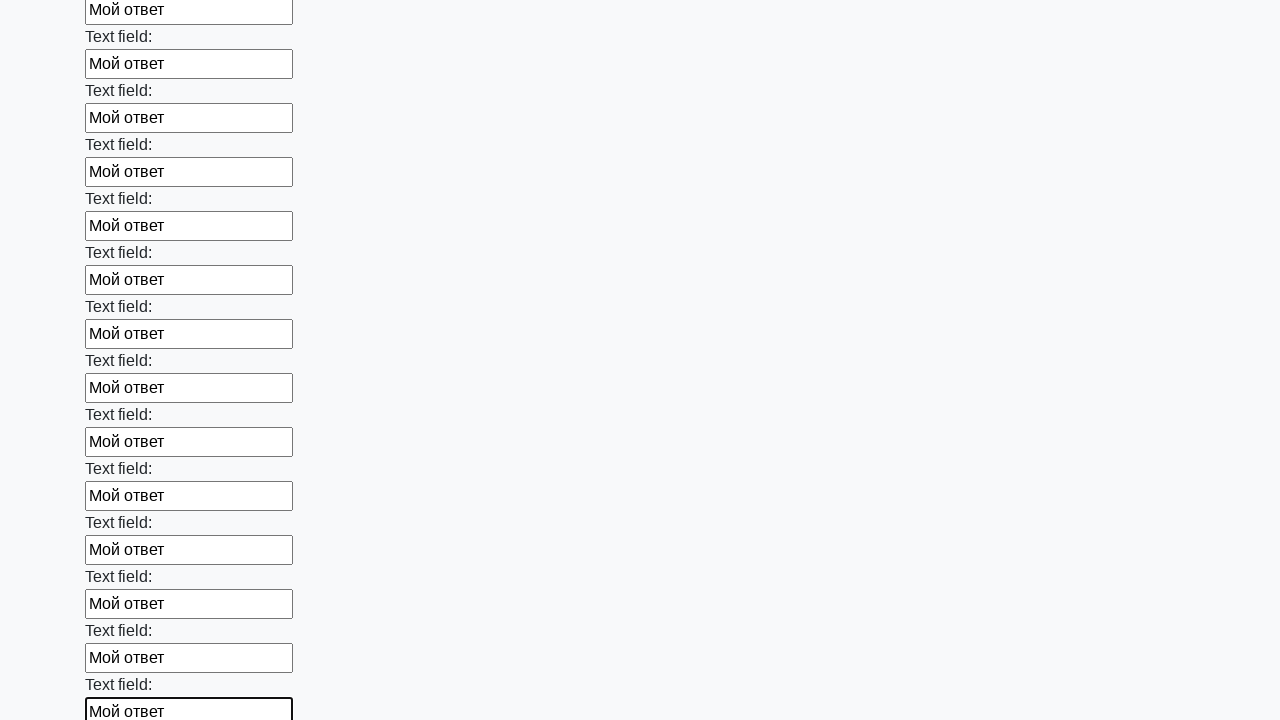

Filled input field with 'Мой ответ' on input >> nth=60
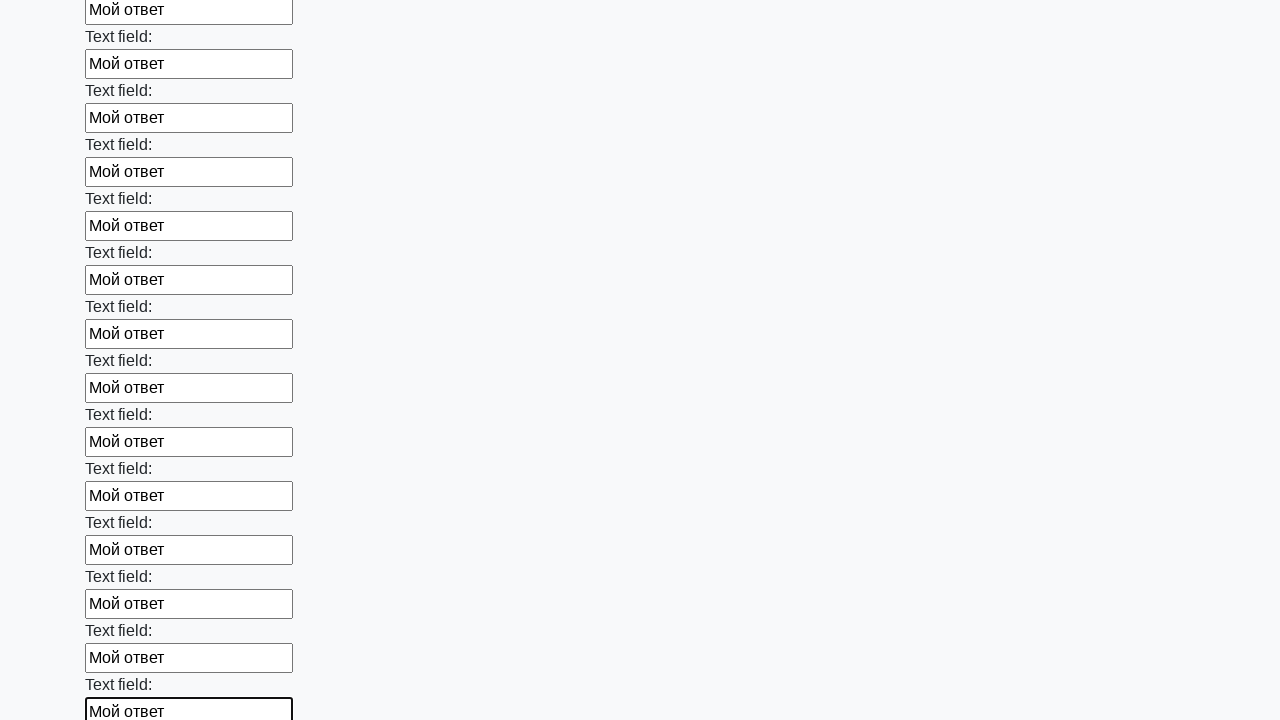

Filled input field with 'Мой ответ' on input >> nth=61
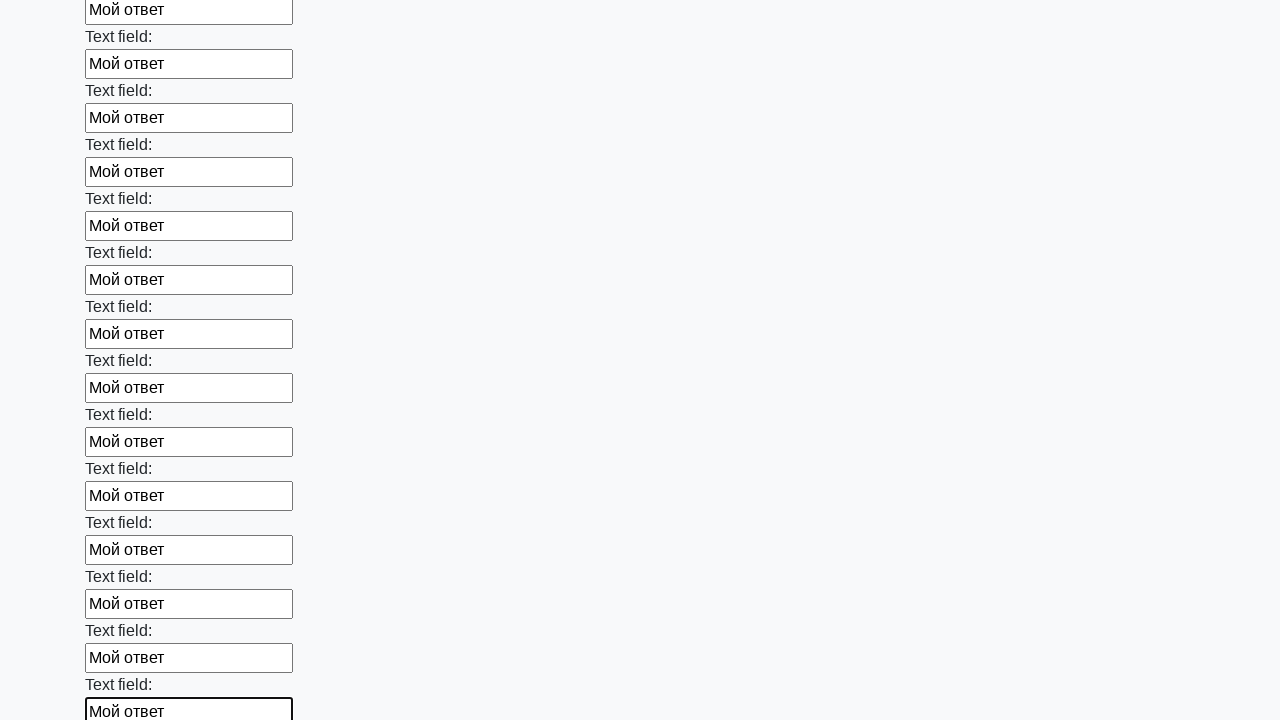

Filled input field with 'Мой ответ' on input >> nth=62
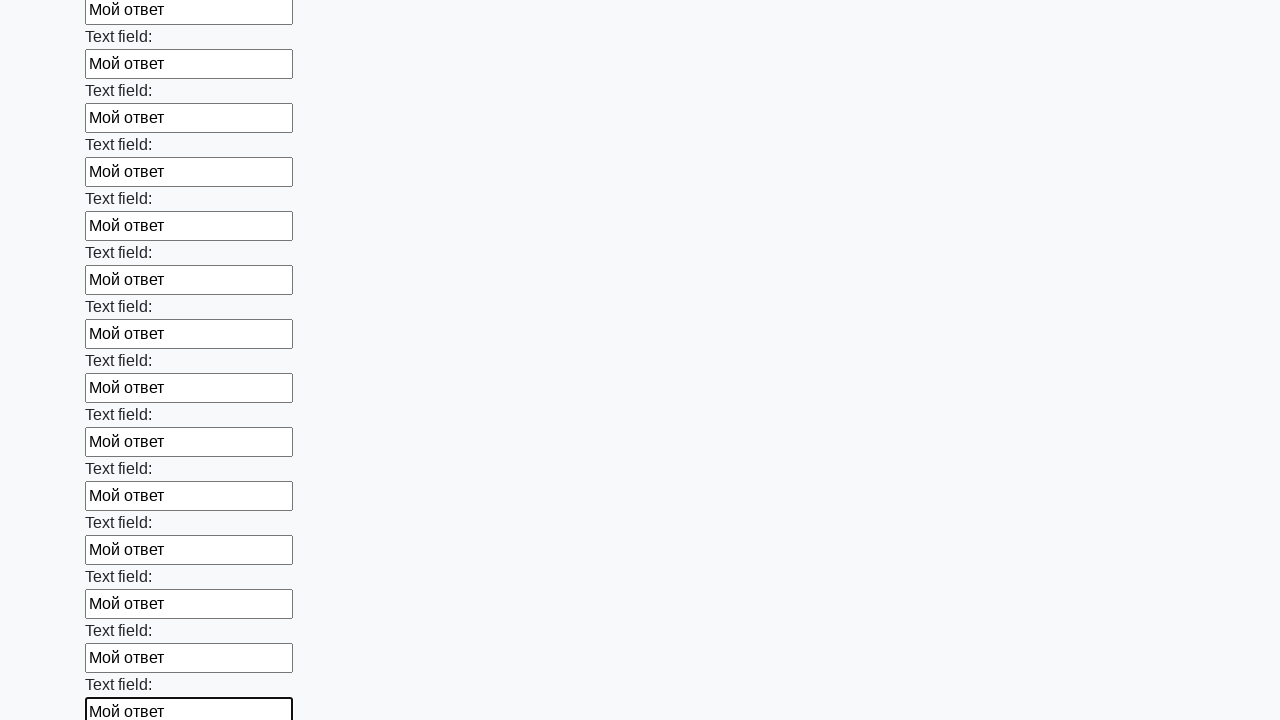

Filled input field with 'Мой ответ' on input >> nth=63
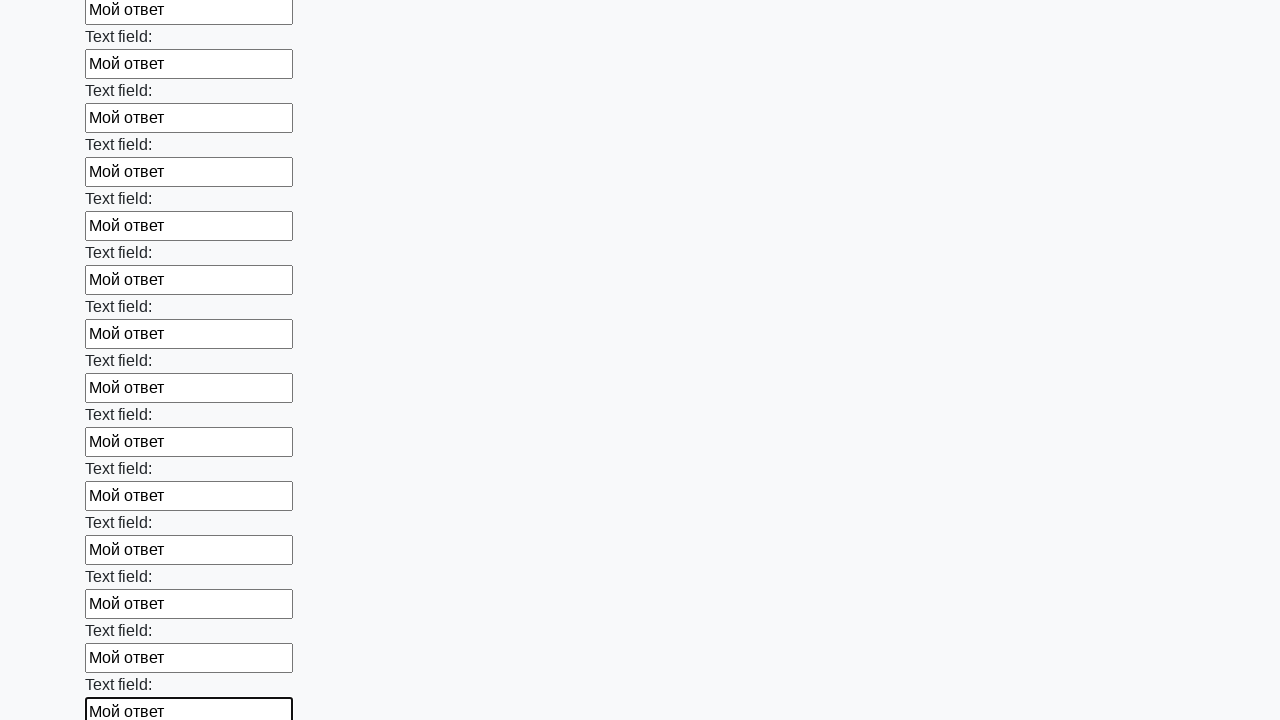

Filled input field with 'Мой ответ' on input >> nth=64
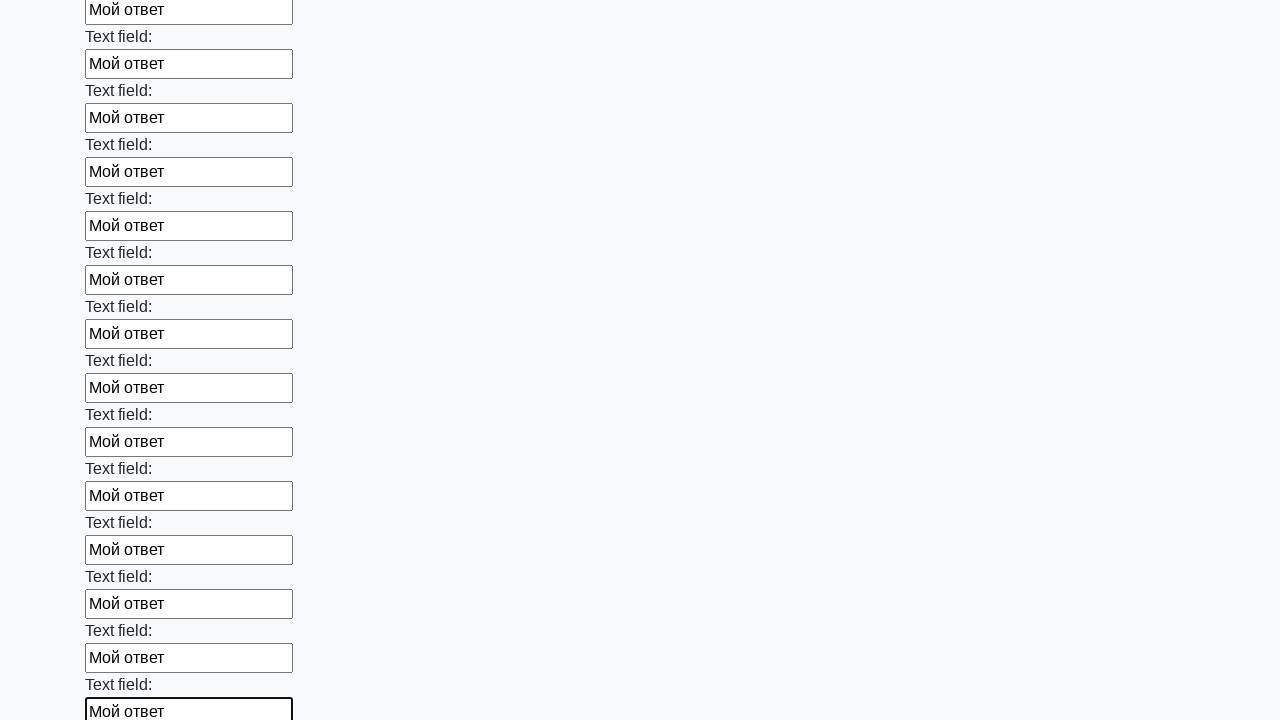

Filled input field with 'Мой ответ' on input >> nth=65
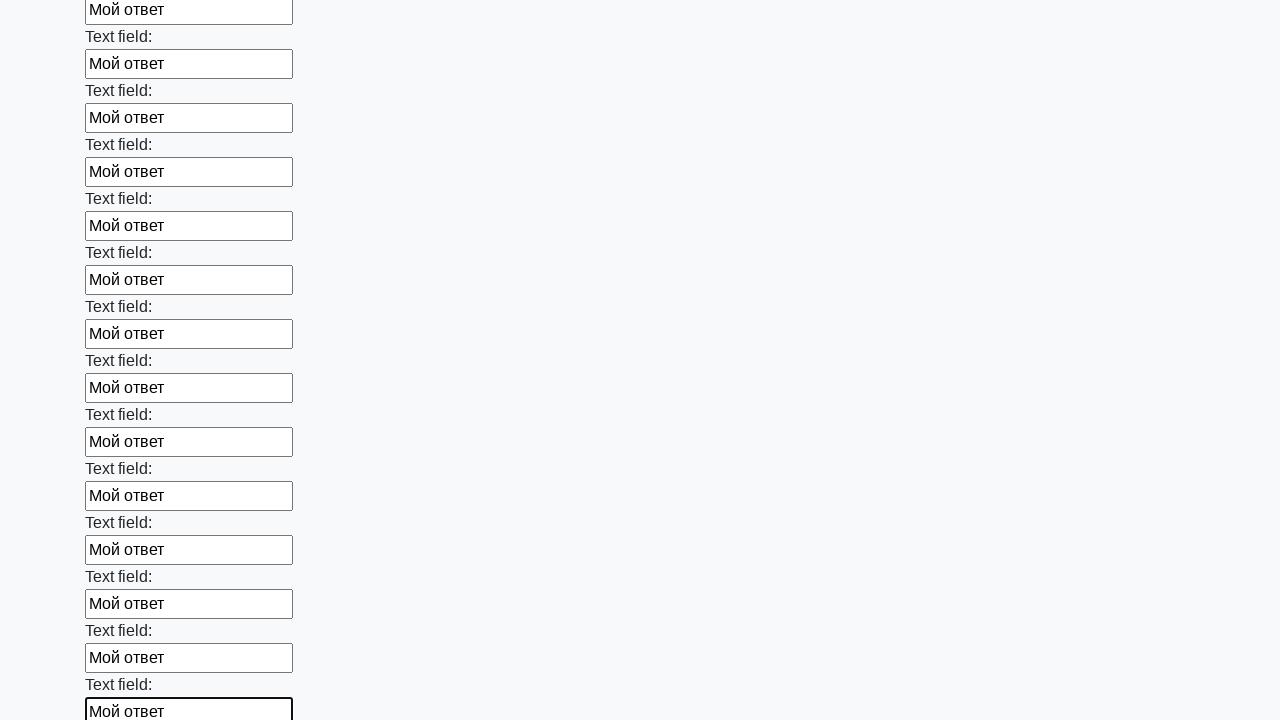

Filled input field with 'Мой ответ' on input >> nth=66
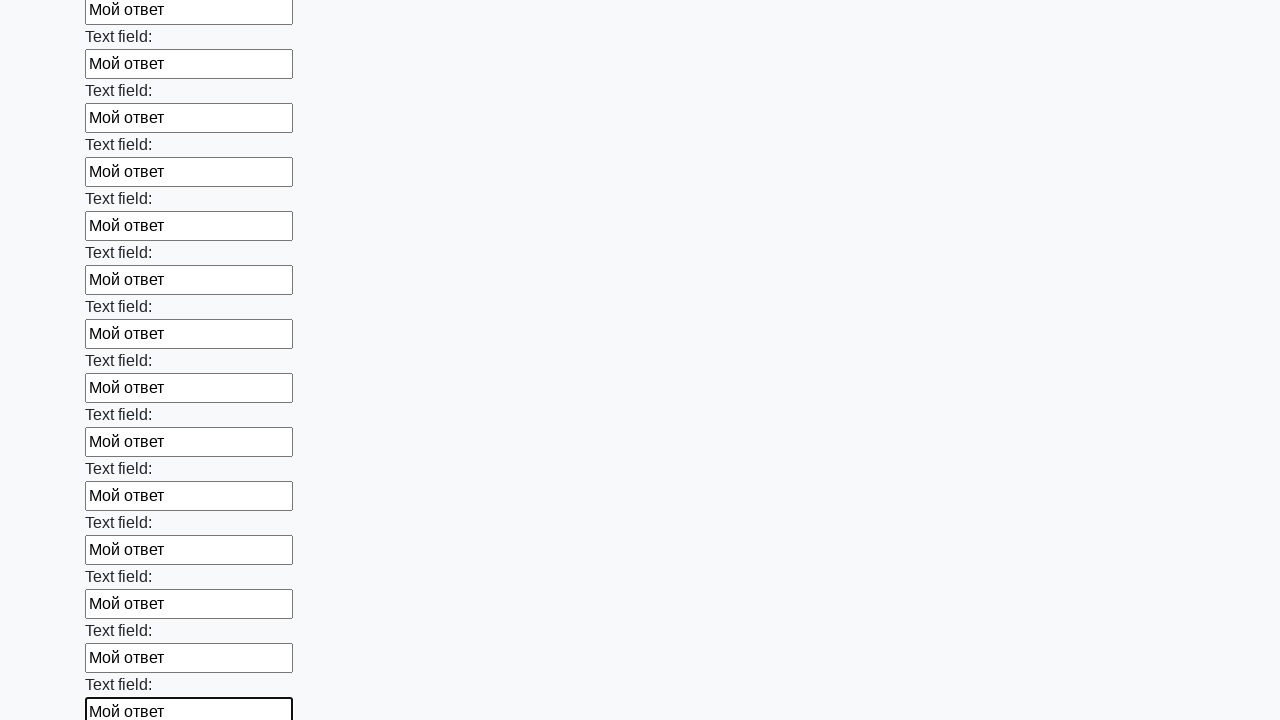

Filled input field with 'Мой ответ' on input >> nth=67
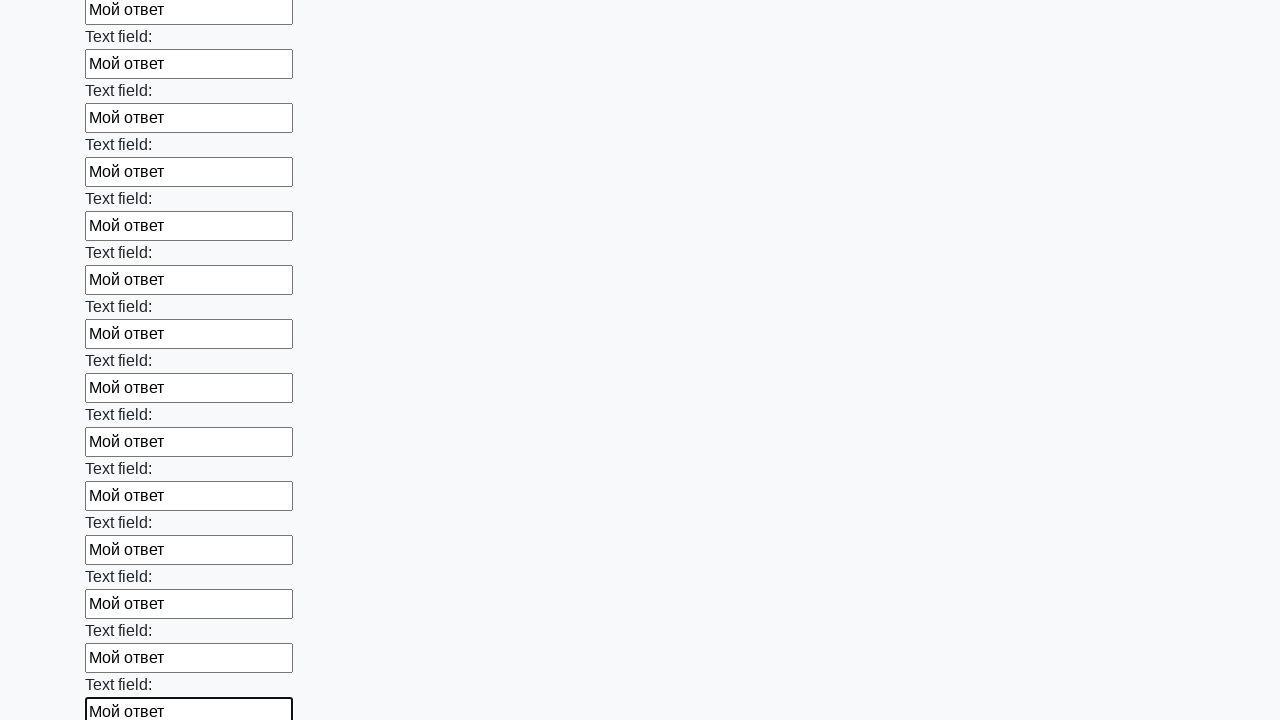

Filled input field with 'Мой ответ' on input >> nth=68
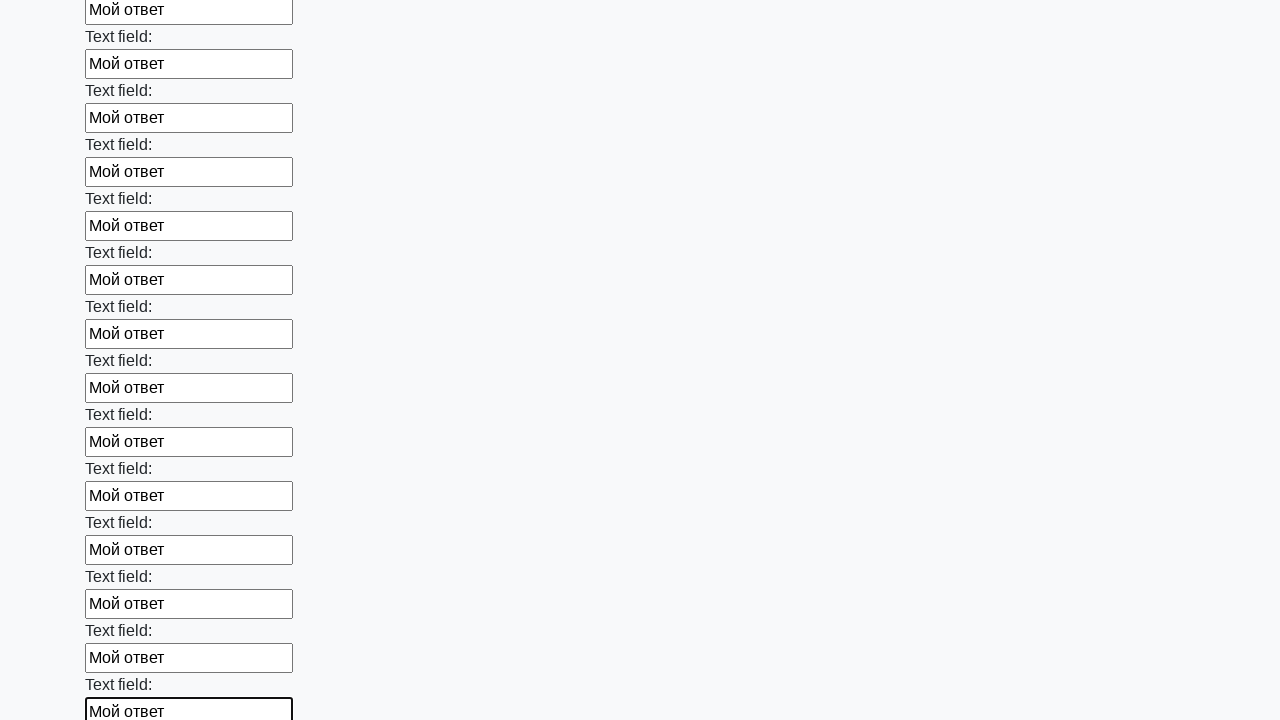

Filled input field with 'Мой ответ' on input >> nth=69
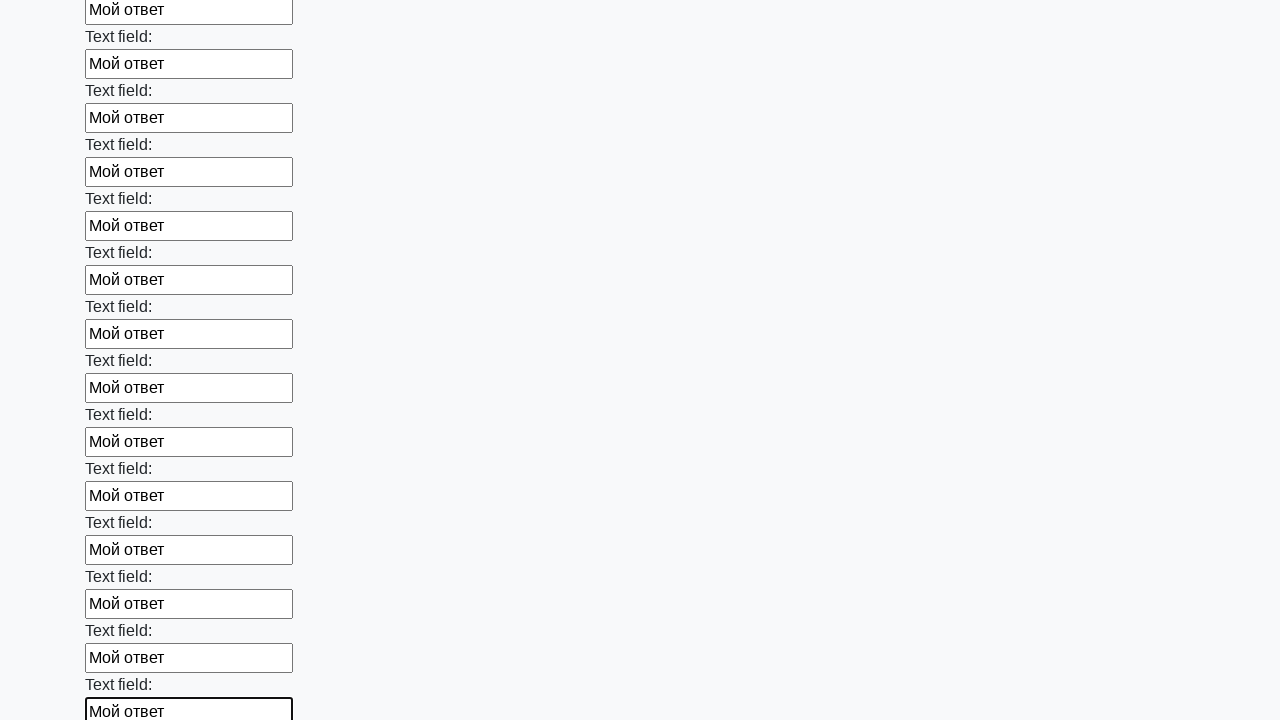

Filled input field with 'Мой ответ' on input >> nth=70
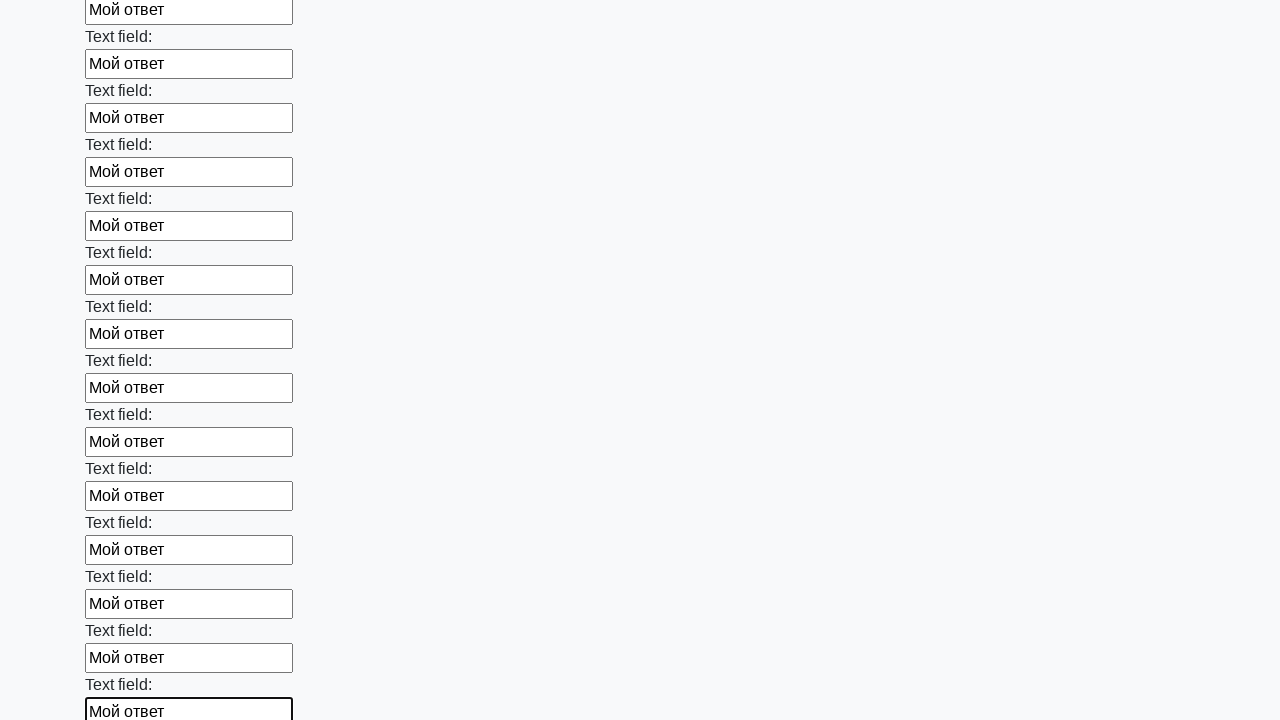

Filled input field with 'Мой ответ' on input >> nth=71
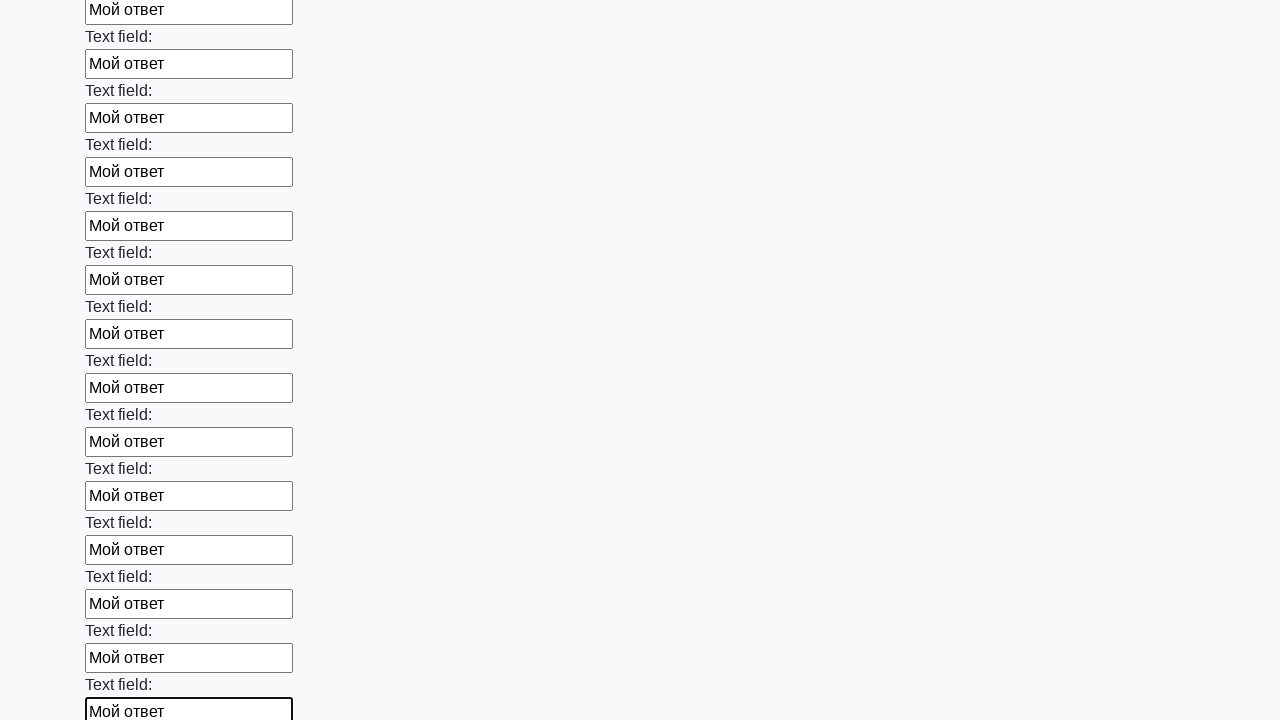

Filled input field with 'Мой ответ' on input >> nth=72
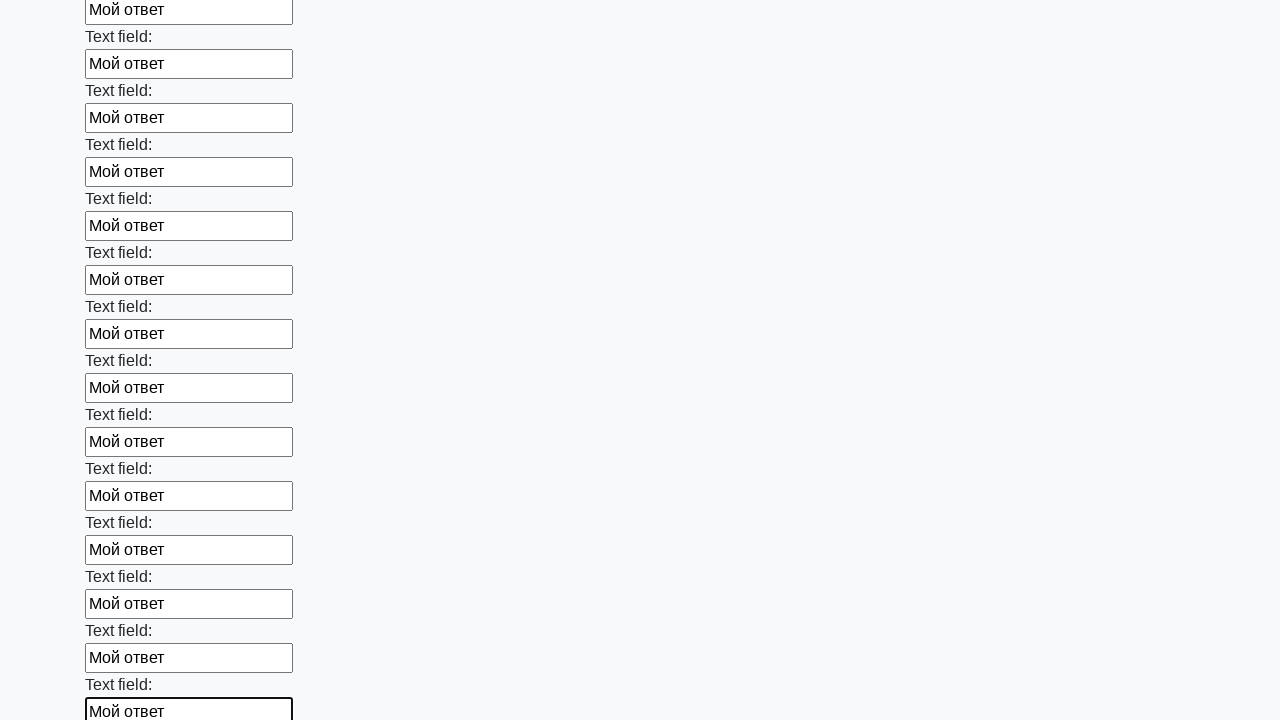

Filled input field with 'Мой ответ' on input >> nth=73
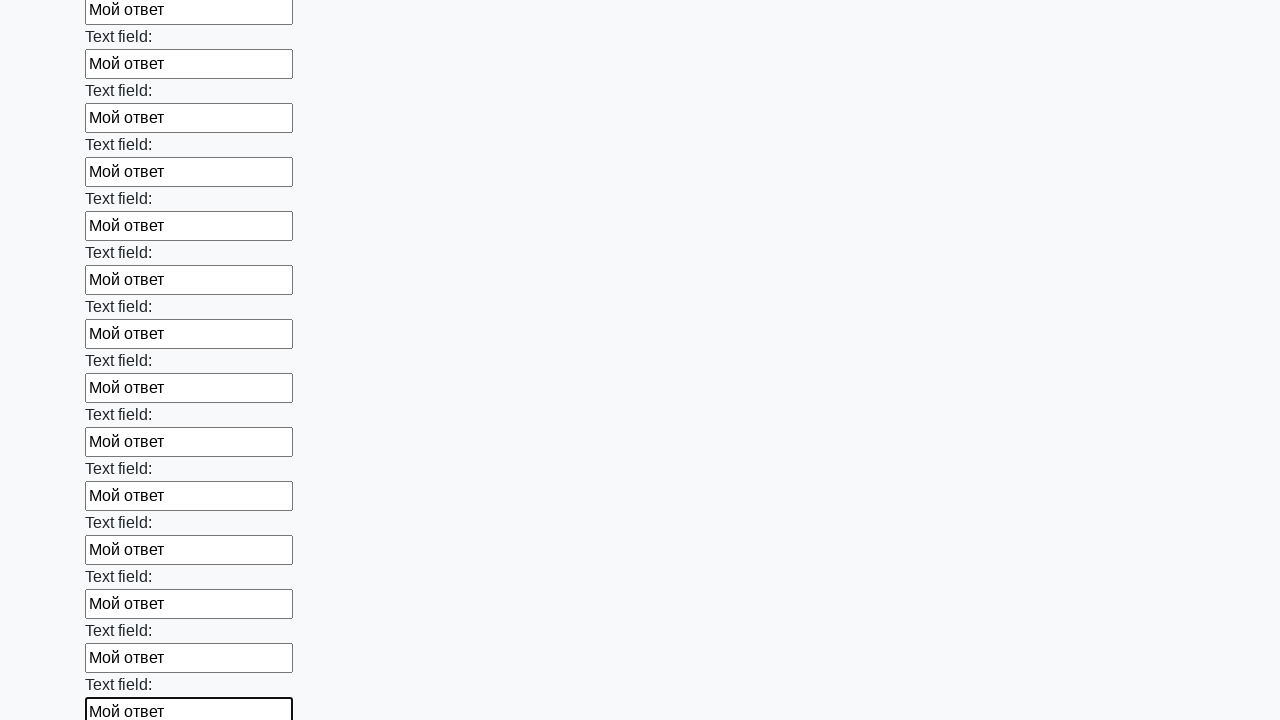

Filled input field with 'Мой ответ' on input >> nth=74
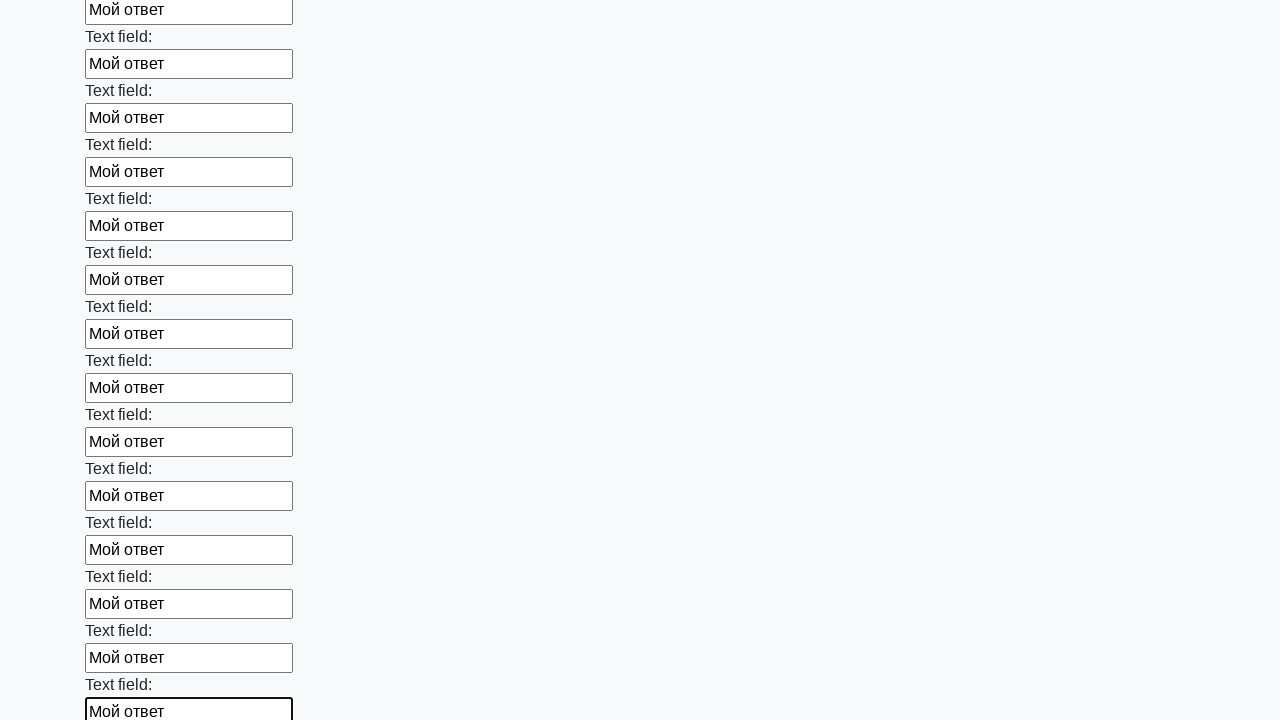

Filled input field with 'Мой ответ' on input >> nth=75
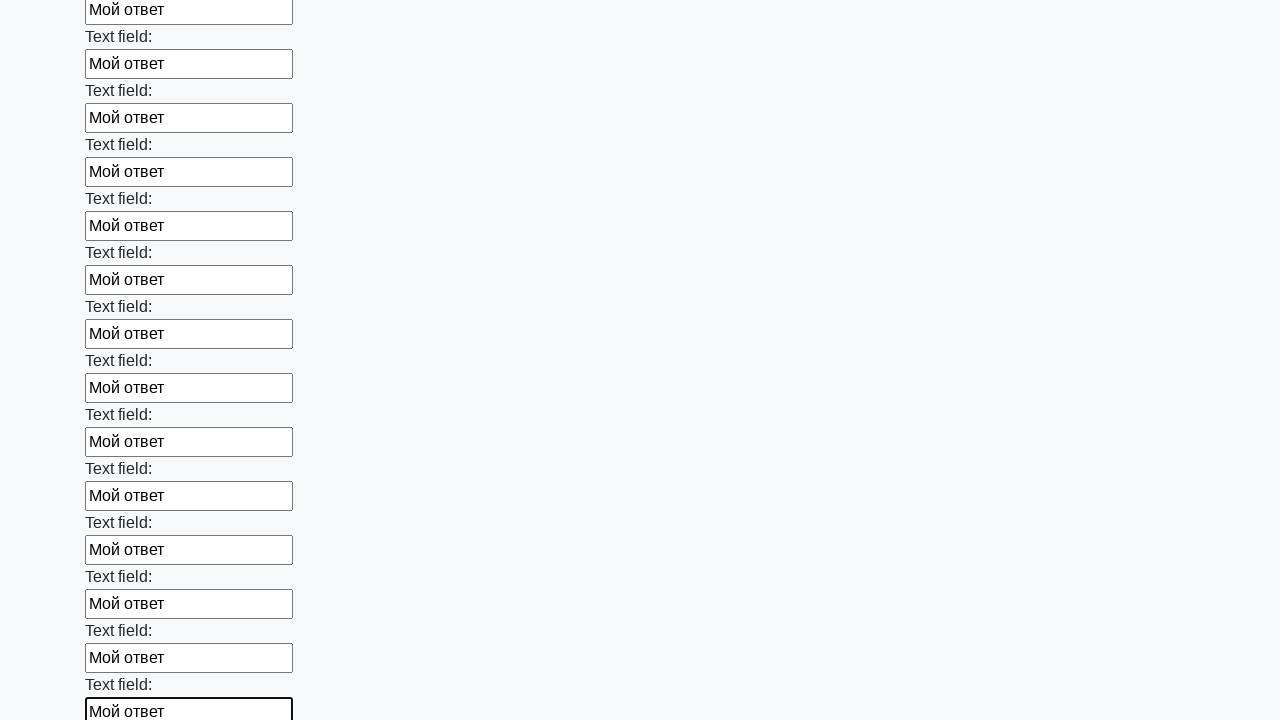

Filled input field with 'Мой ответ' on input >> nth=76
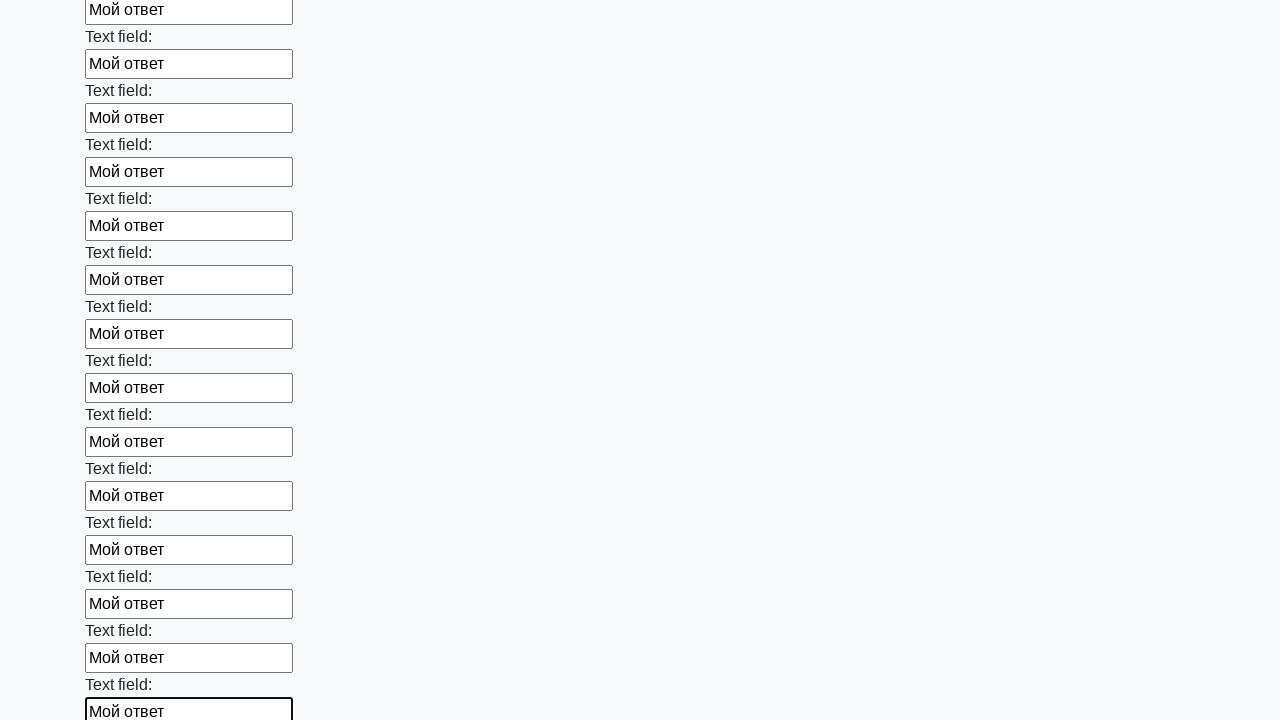

Filled input field with 'Мой ответ' on input >> nth=77
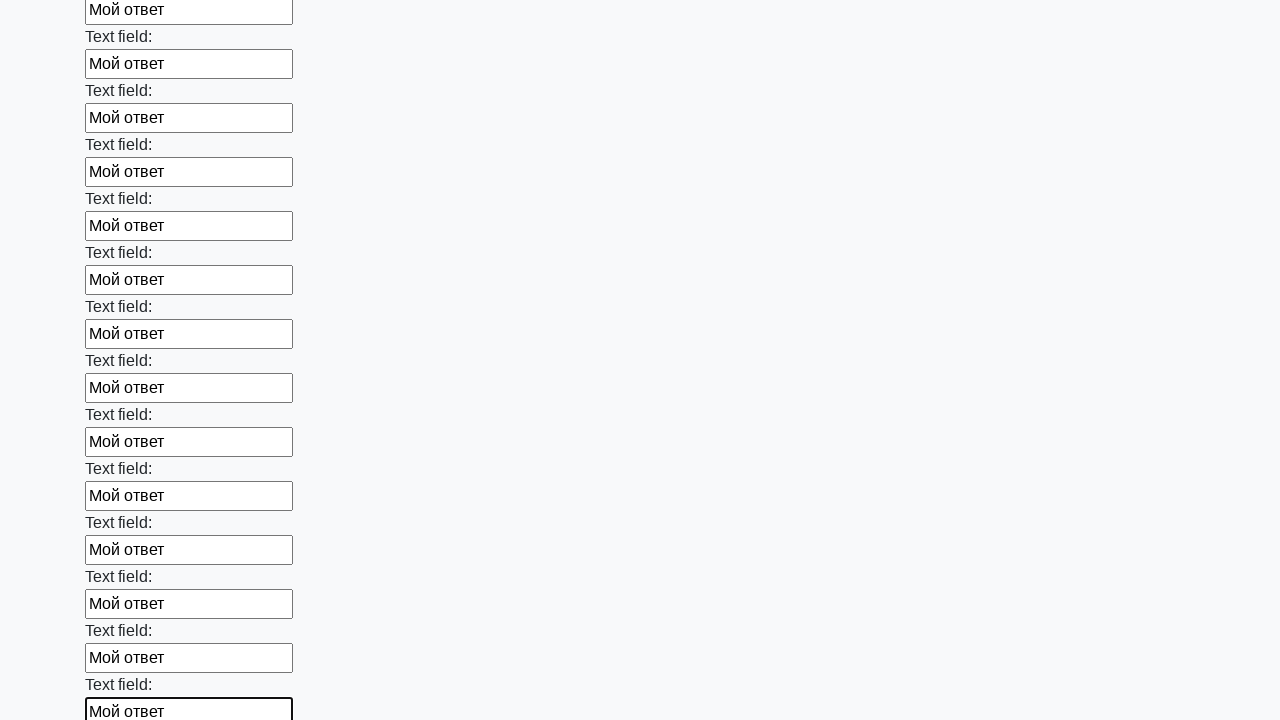

Filled input field with 'Мой ответ' on input >> nth=78
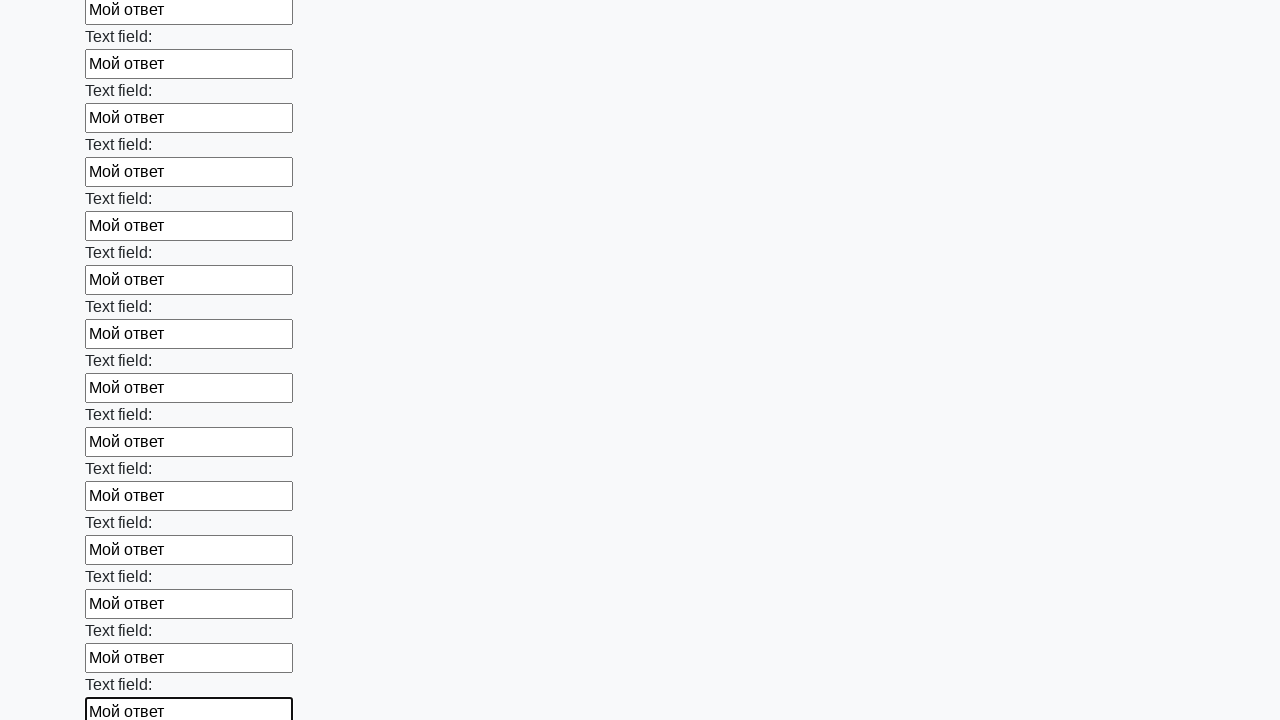

Filled input field with 'Мой ответ' on input >> nth=79
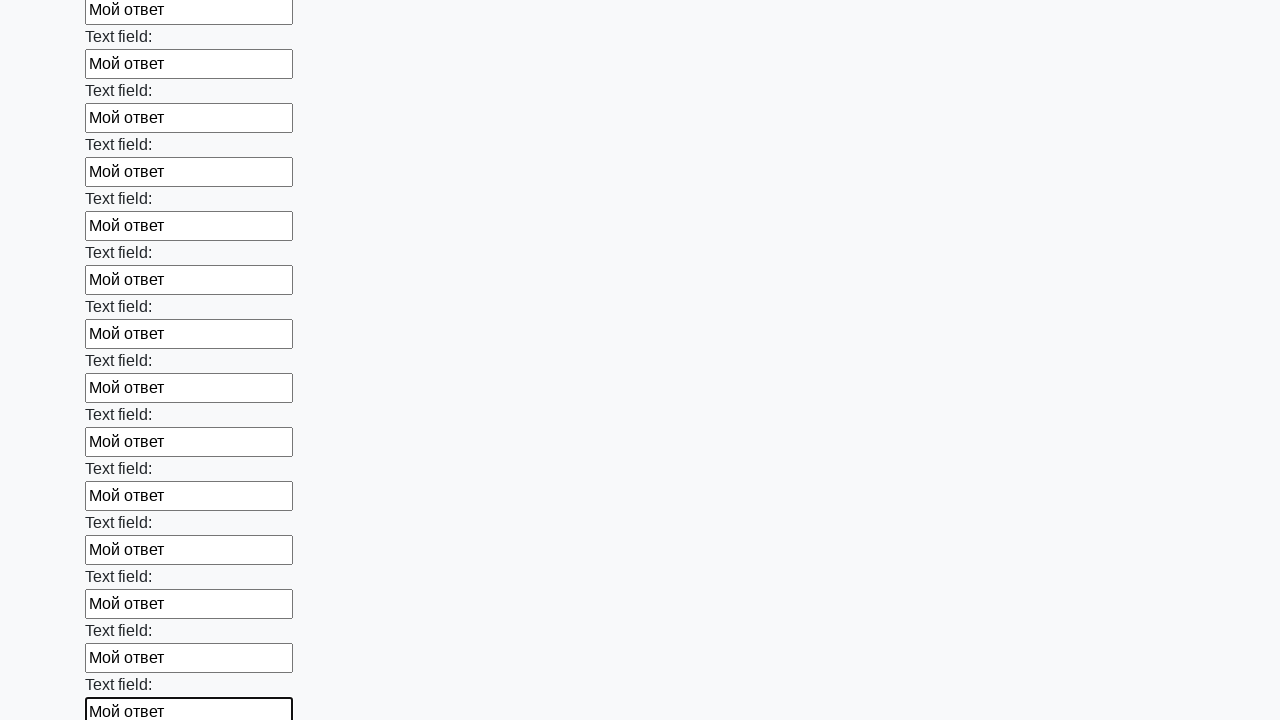

Filled input field with 'Мой ответ' on input >> nth=80
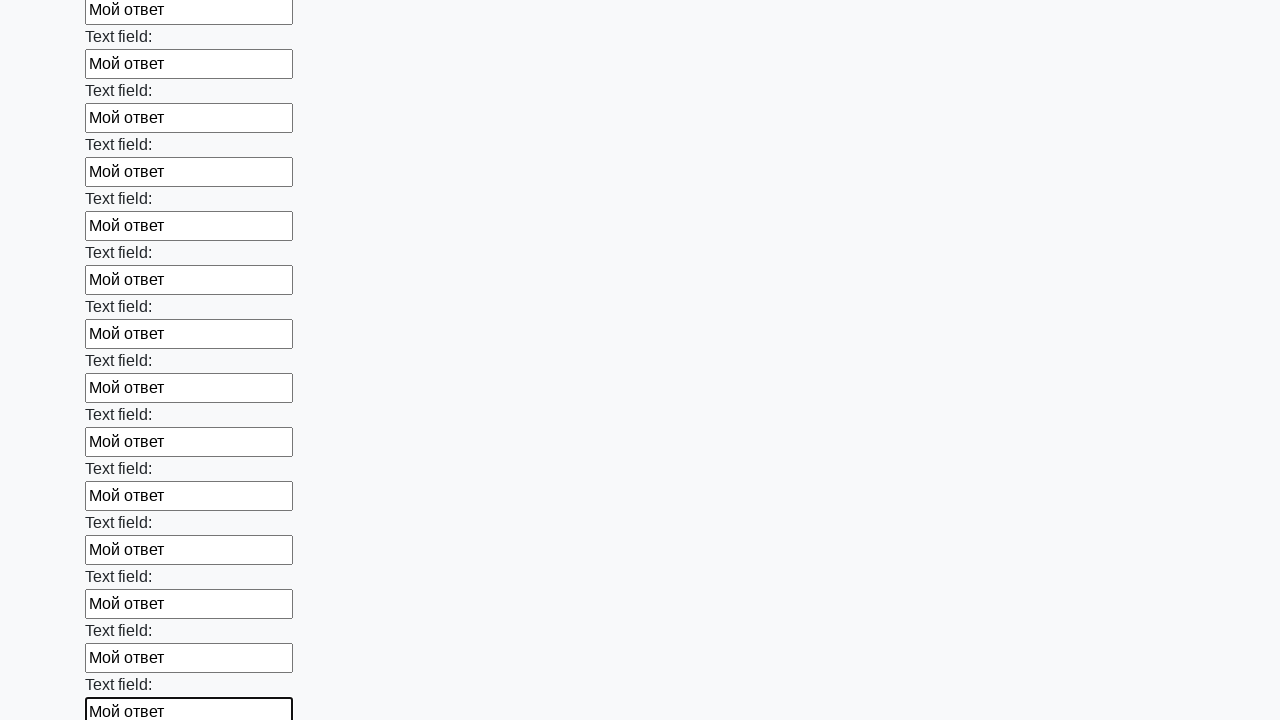

Filled input field with 'Мой ответ' on input >> nth=81
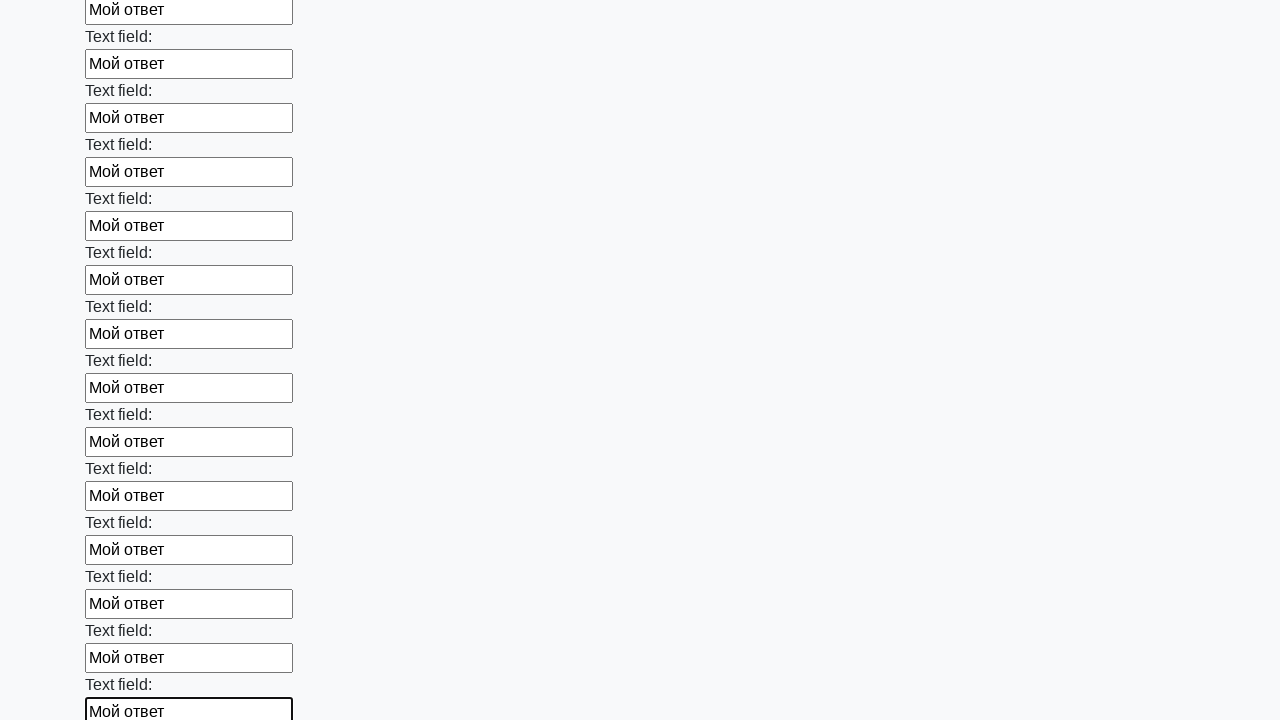

Filled input field with 'Мой ответ' on input >> nth=82
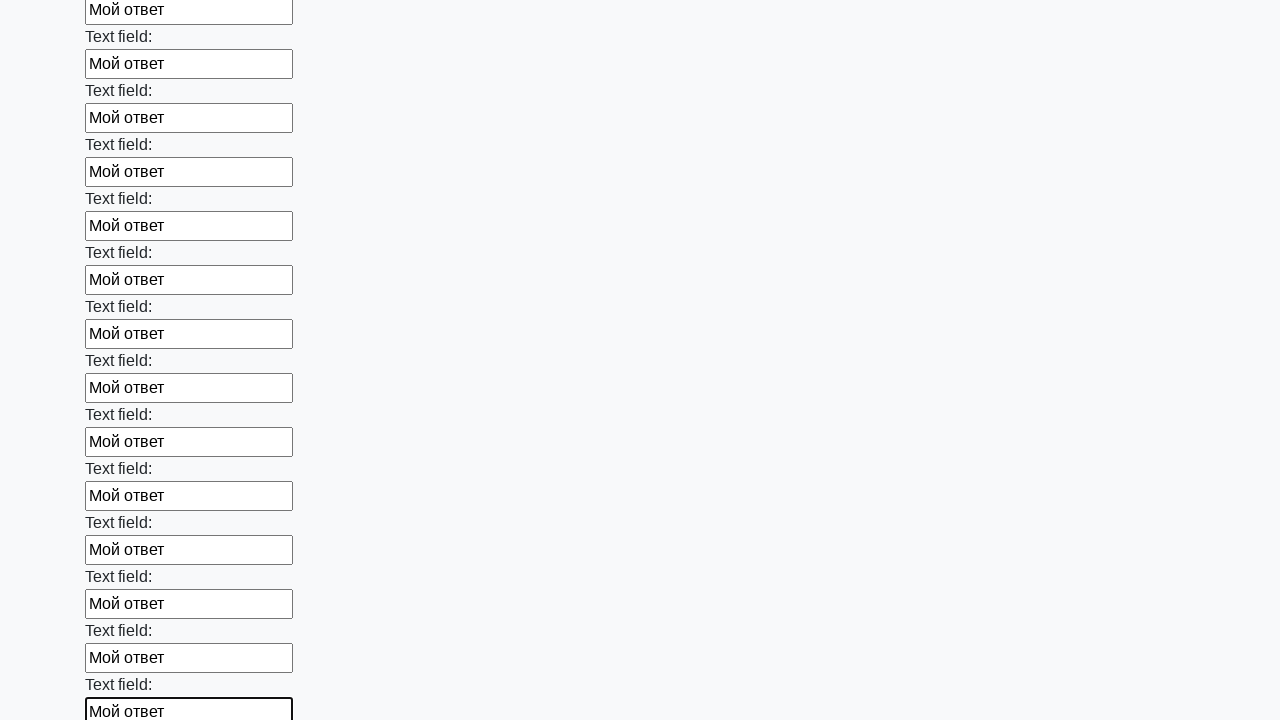

Filled input field with 'Мой ответ' on input >> nth=83
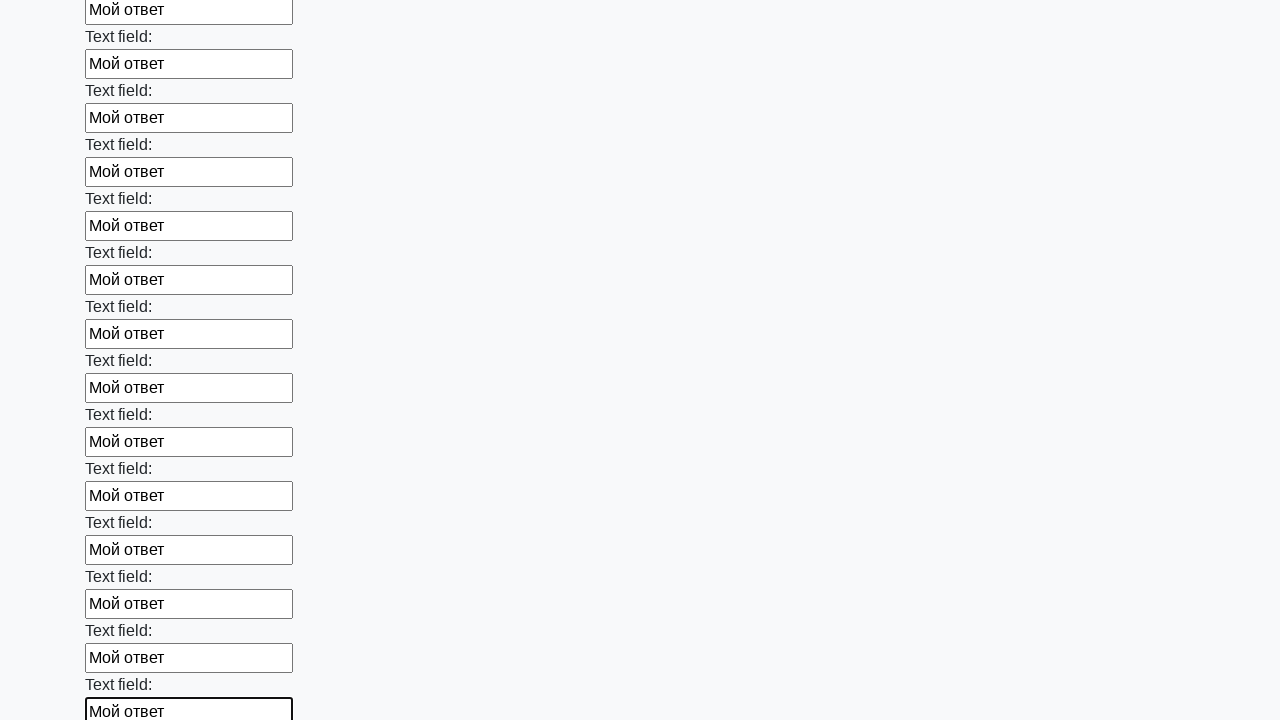

Filled input field with 'Мой ответ' on input >> nth=84
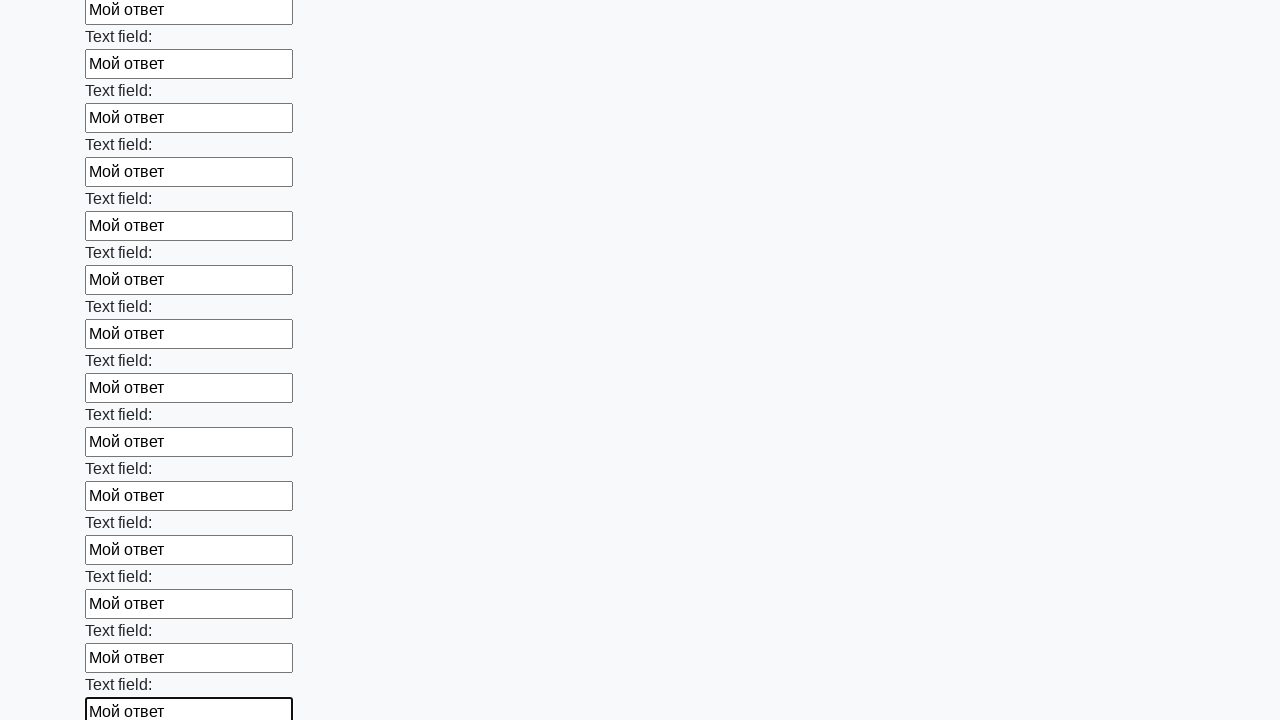

Filled input field with 'Мой ответ' on input >> nth=85
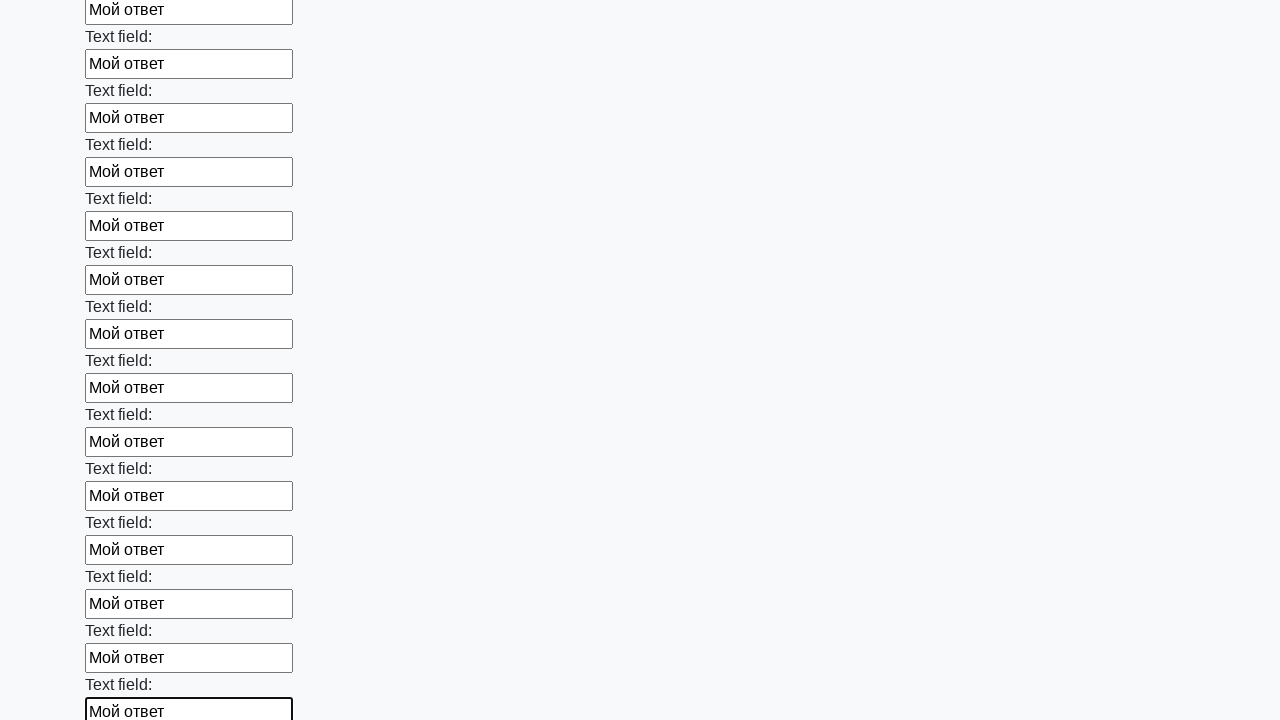

Filled input field with 'Мой ответ' on input >> nth=86
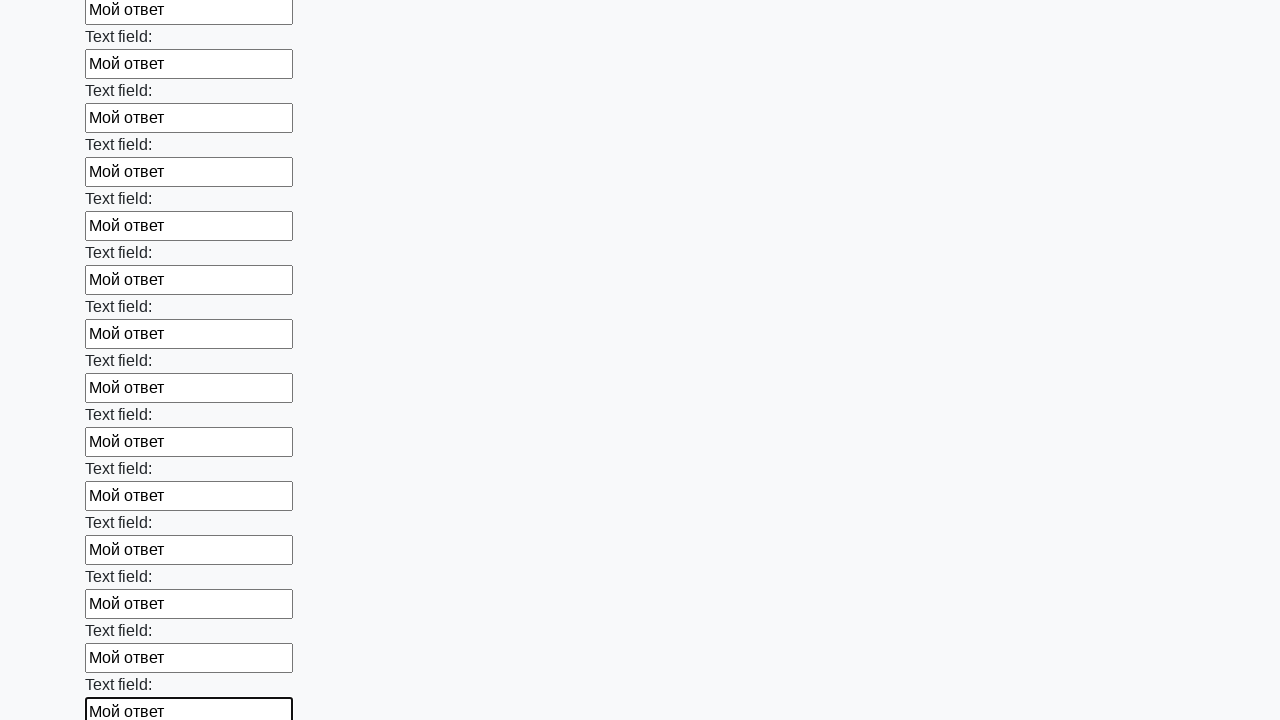

Filled input field with 'Мой ответ' on input >> nth=87
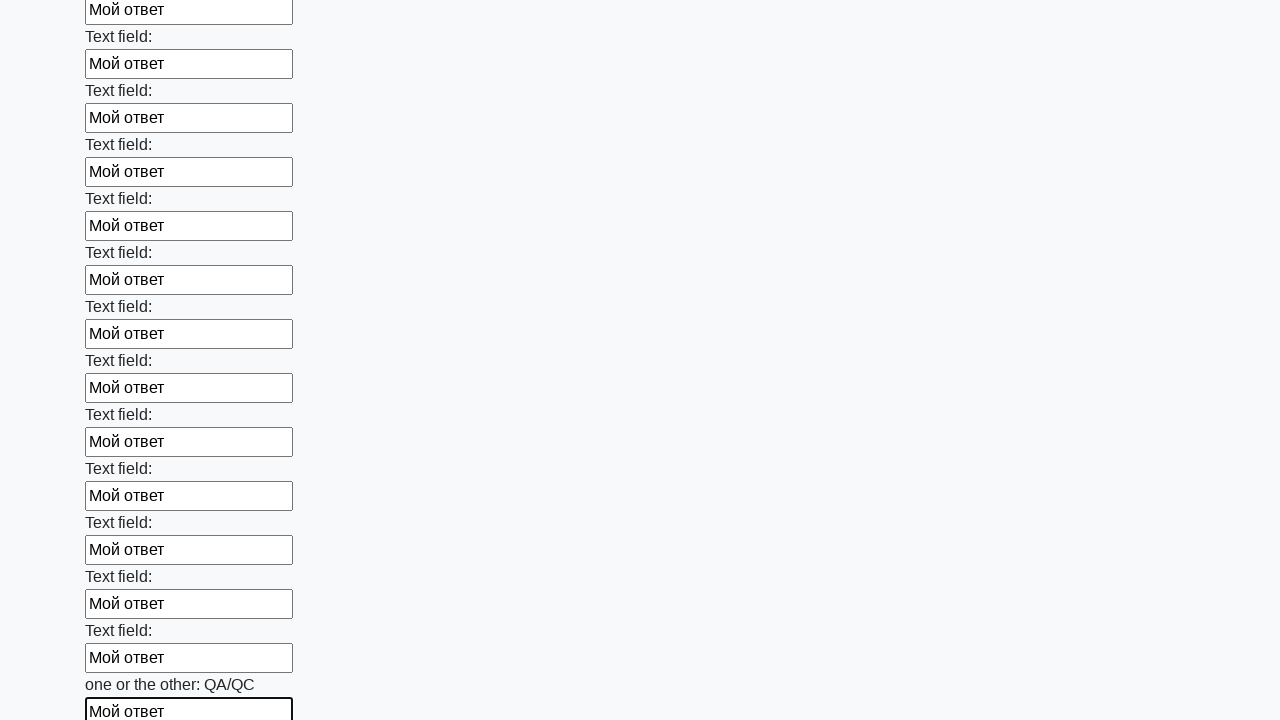

Filled input field with 'Мой ответ' on input >> nth=88
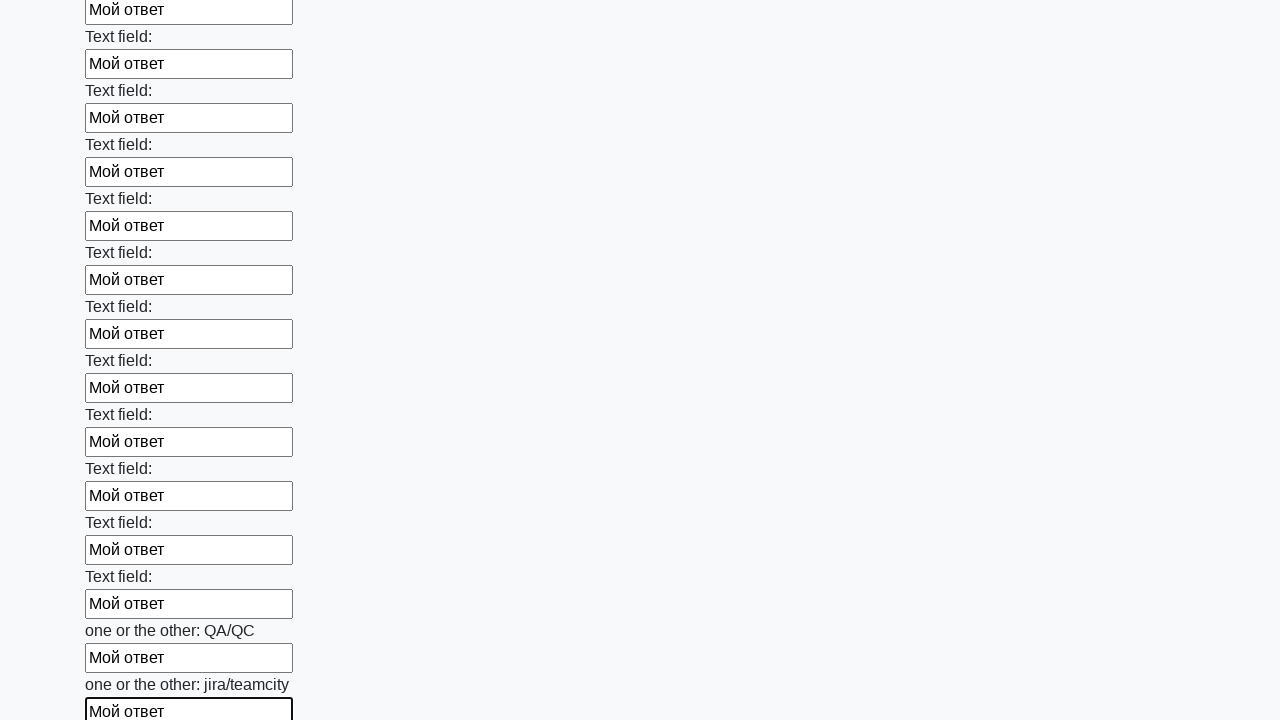

Filled input field with 'Мой ответ' on input >> nth=89
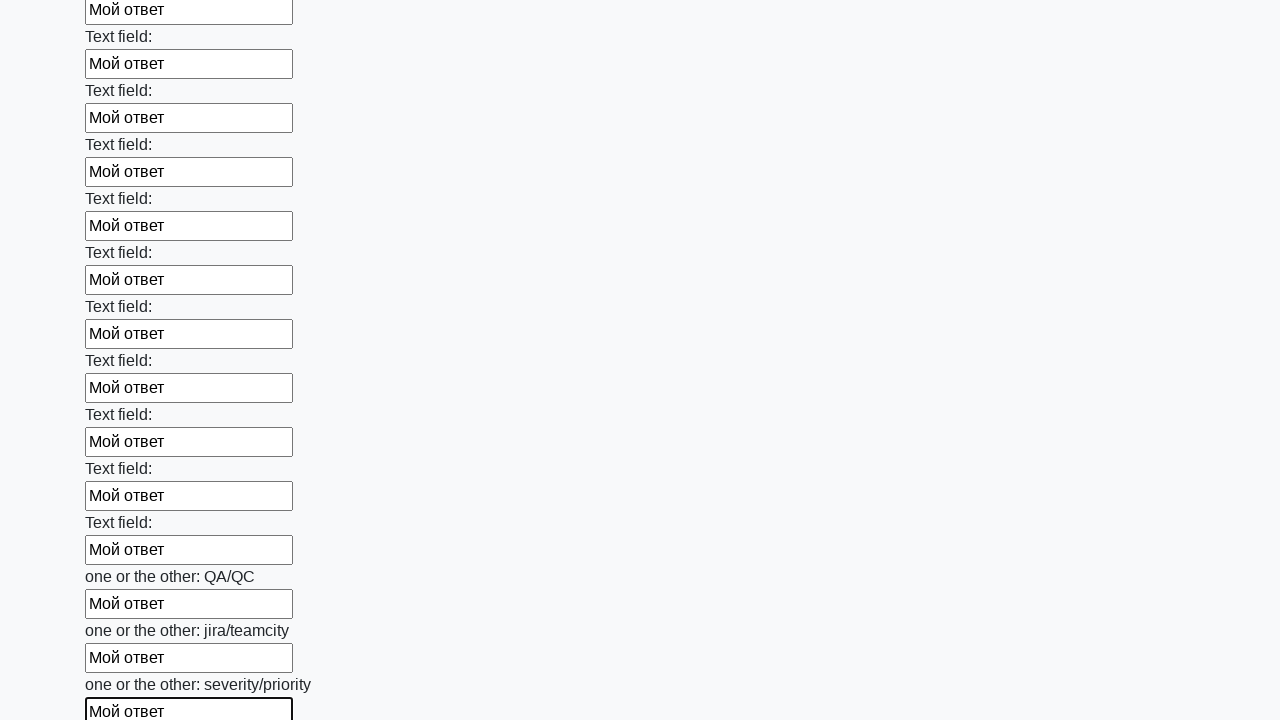

Filled input field with 'Мой ответ' on input >> nth=90
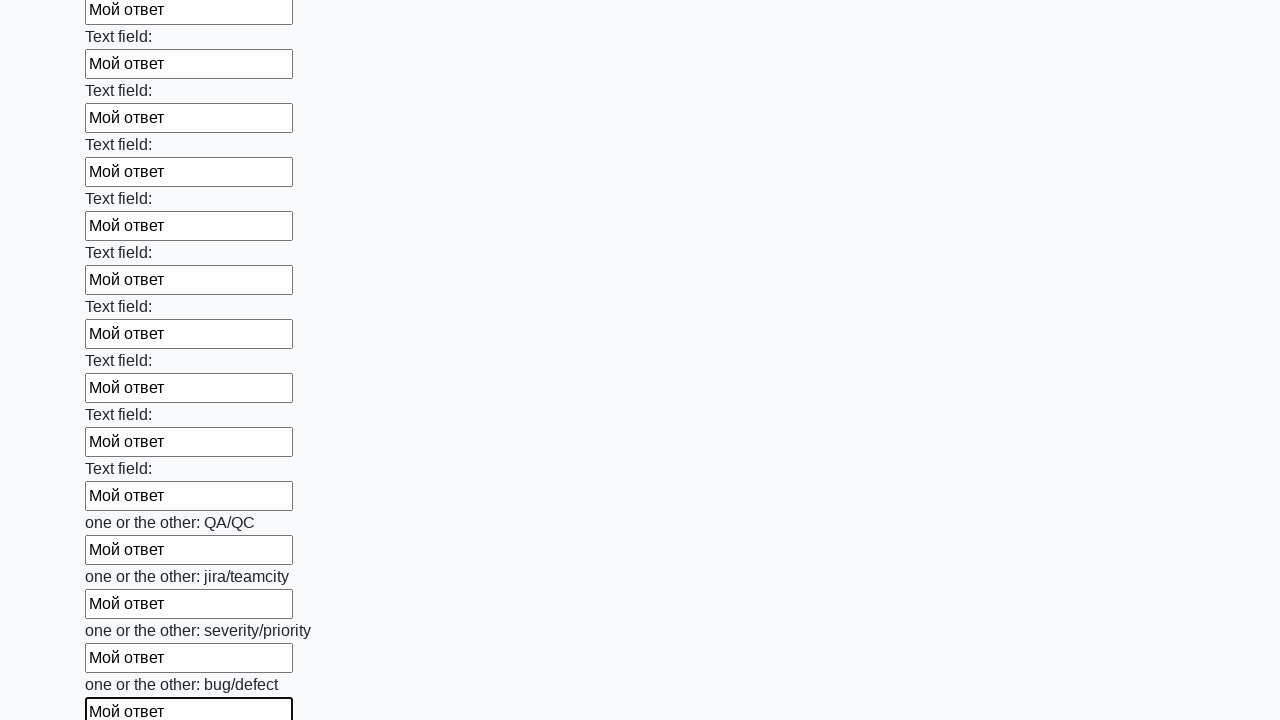

Filled input field with 'Мой ответ' on input >> nth=91
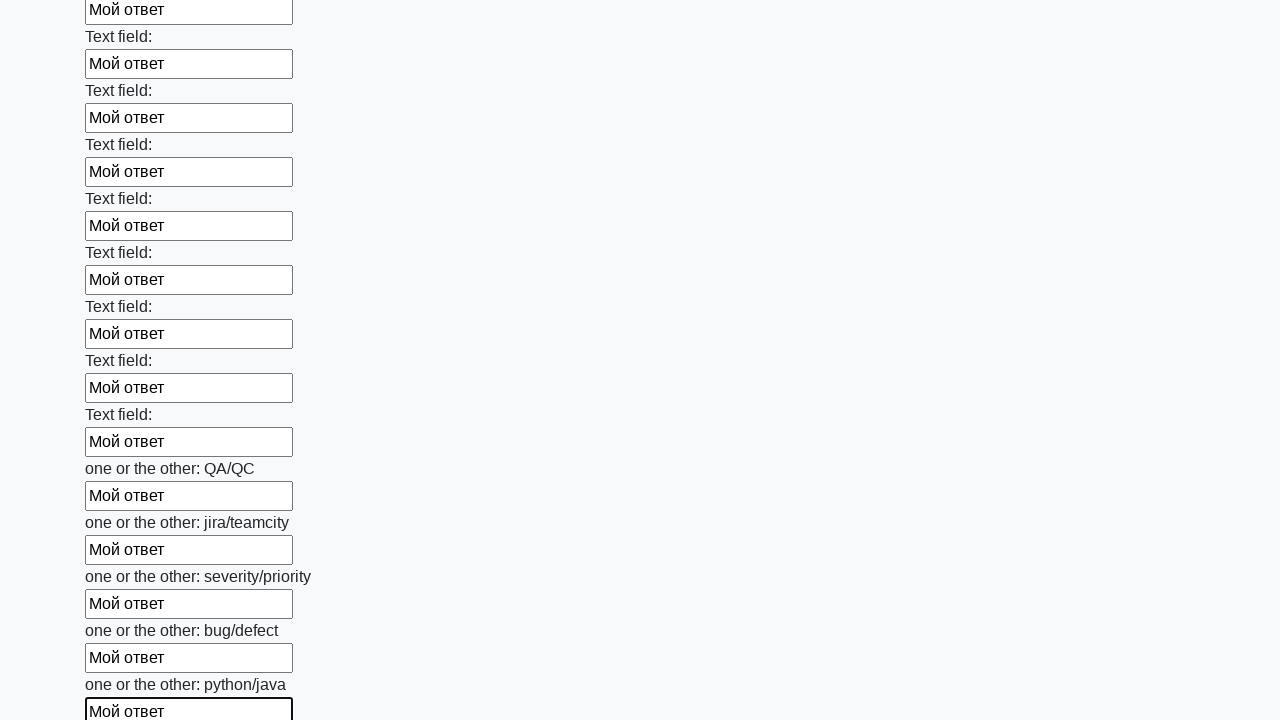

Filled input field with 'Мой ответ' on input >> nth=92
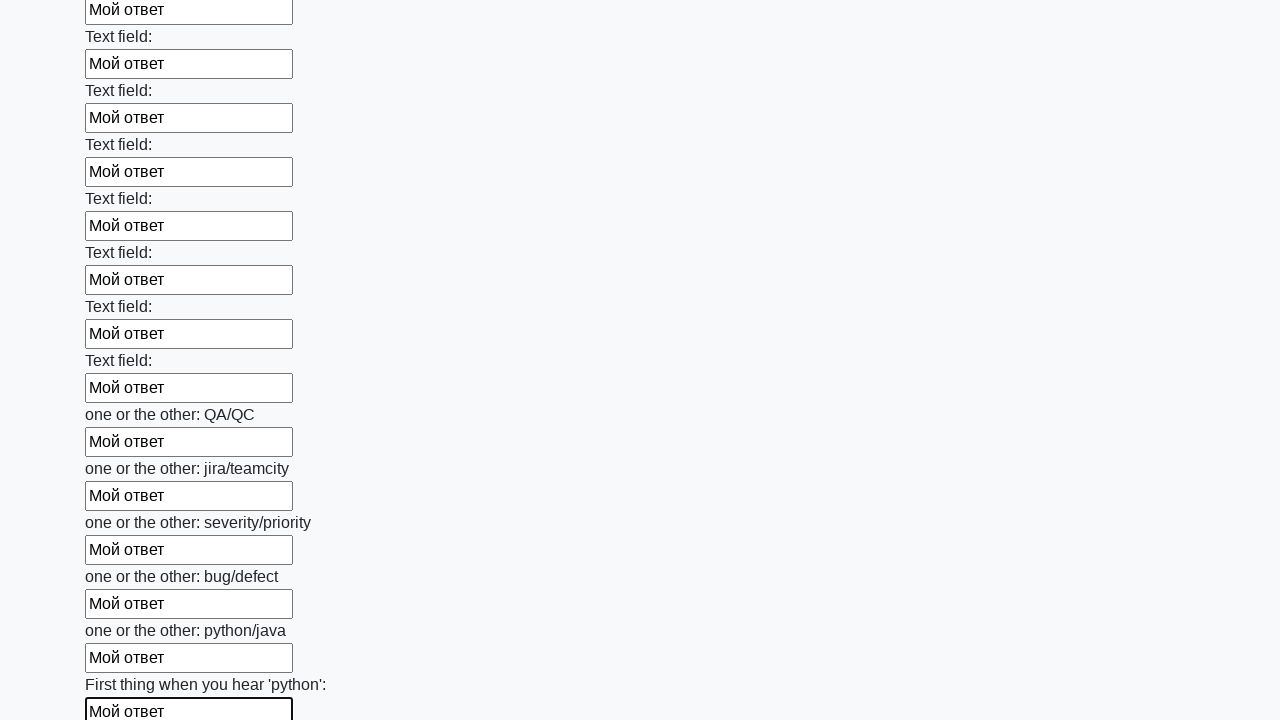

Filled input field with 'Мой ответ' on input >> nth=93
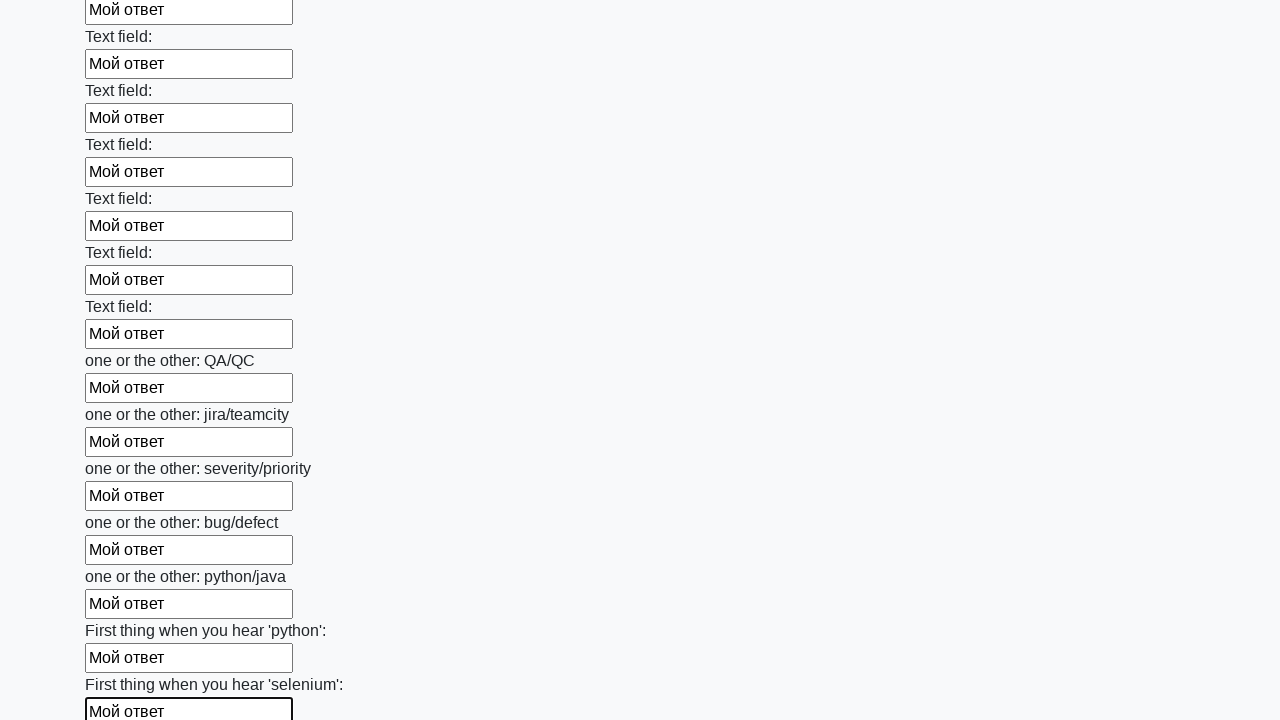

Filled input field with 'Мой ответ' on input >> nth=94
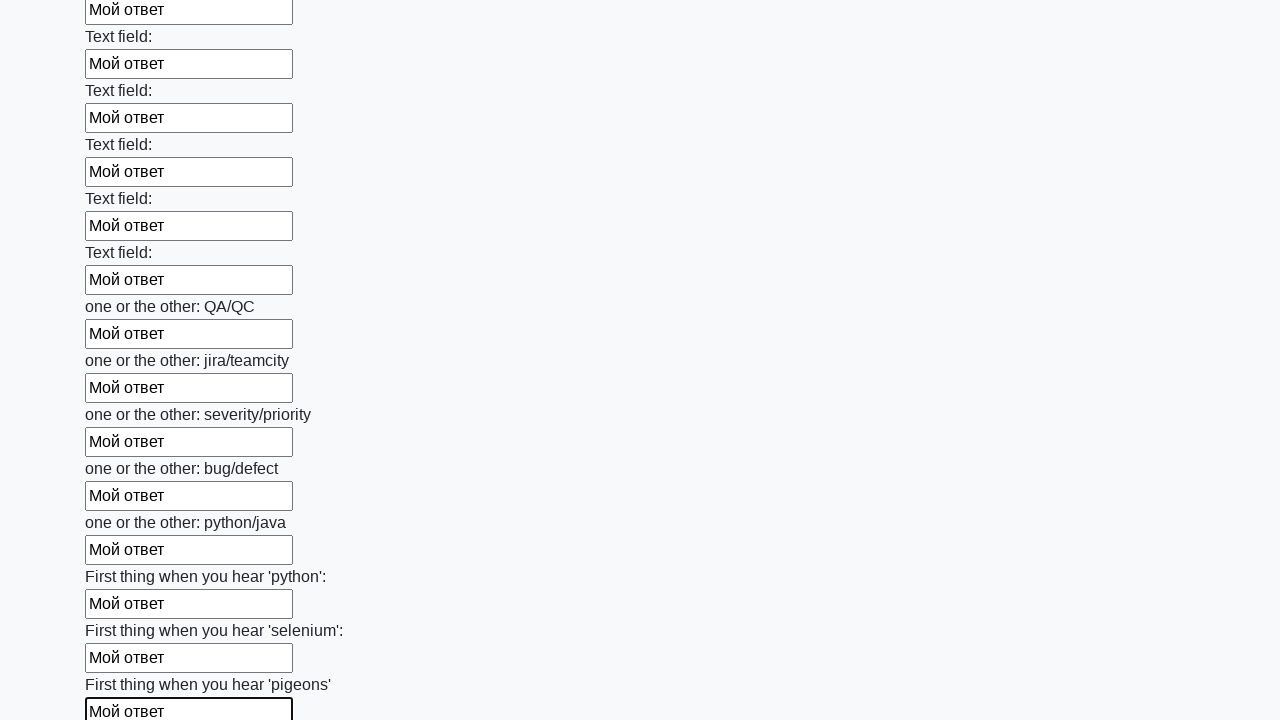

Filled input field with 'Мой ответ' on input >> nth=95
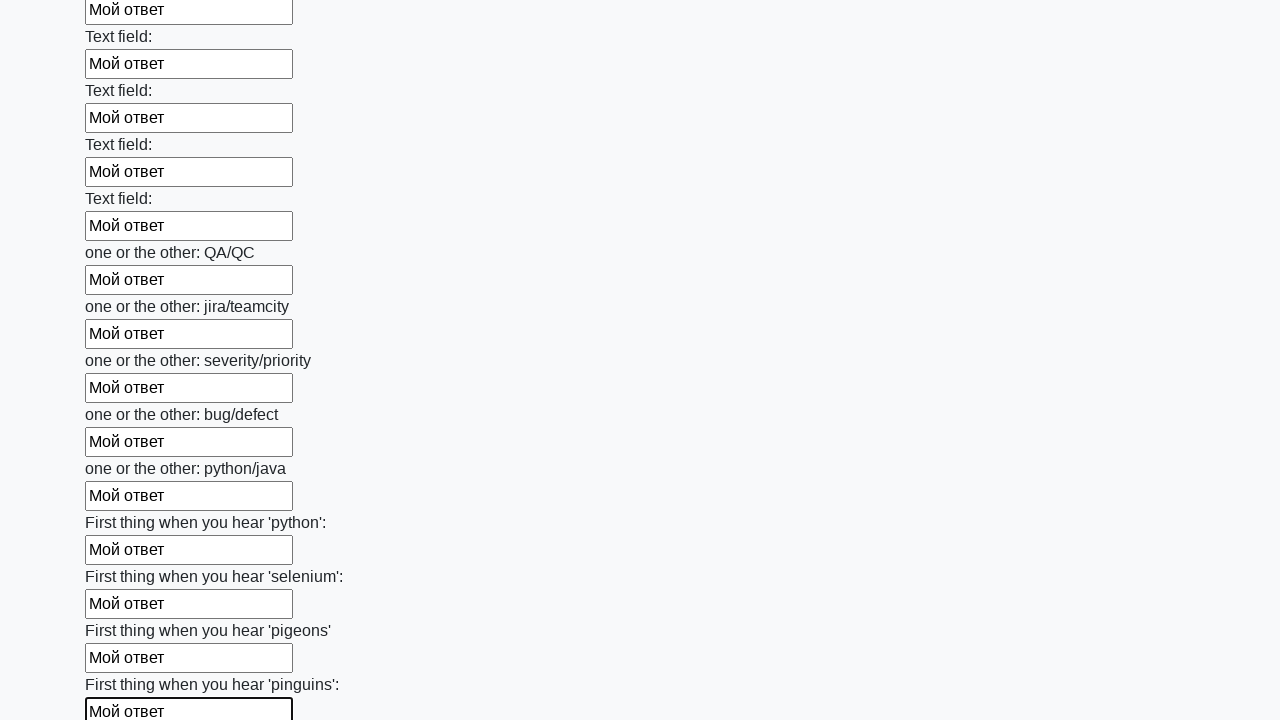

Filled input field with 'Мой ответ' on input >> nth=96
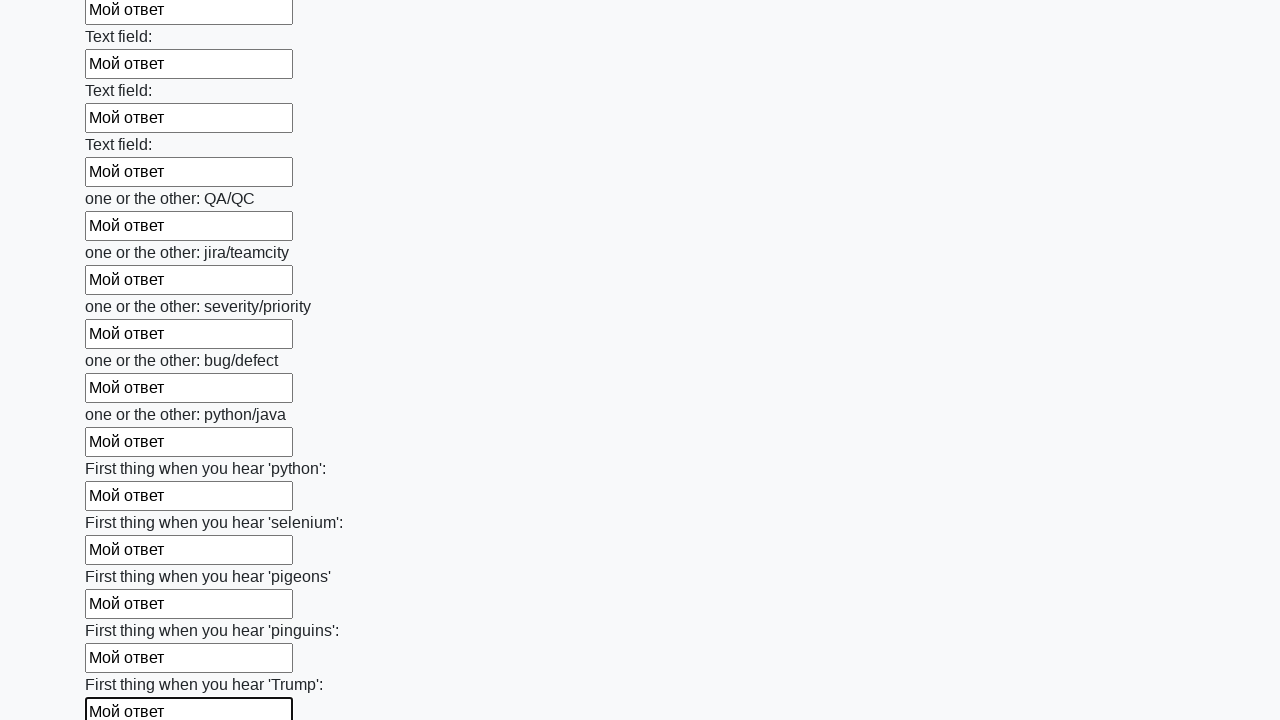

Filled input field with 'Мой ответ' on input >> nth=97
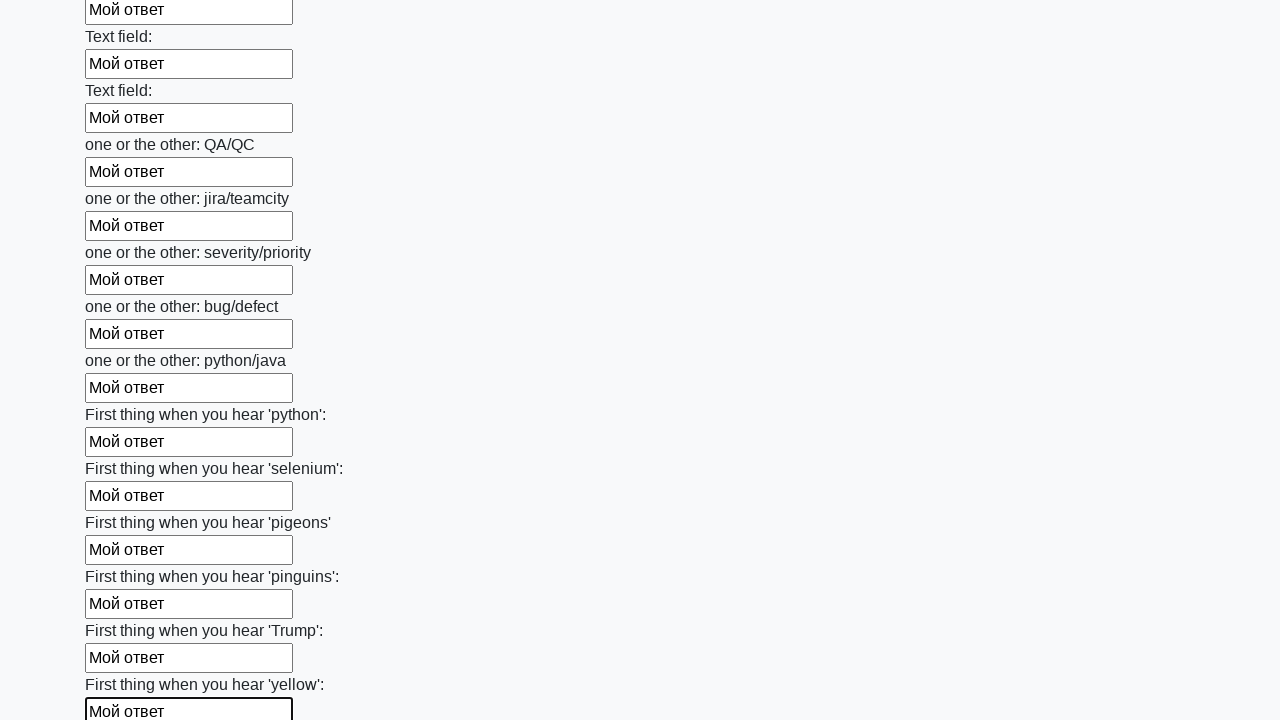

Filled input field with 'Мой ответ' on input >> nth=98
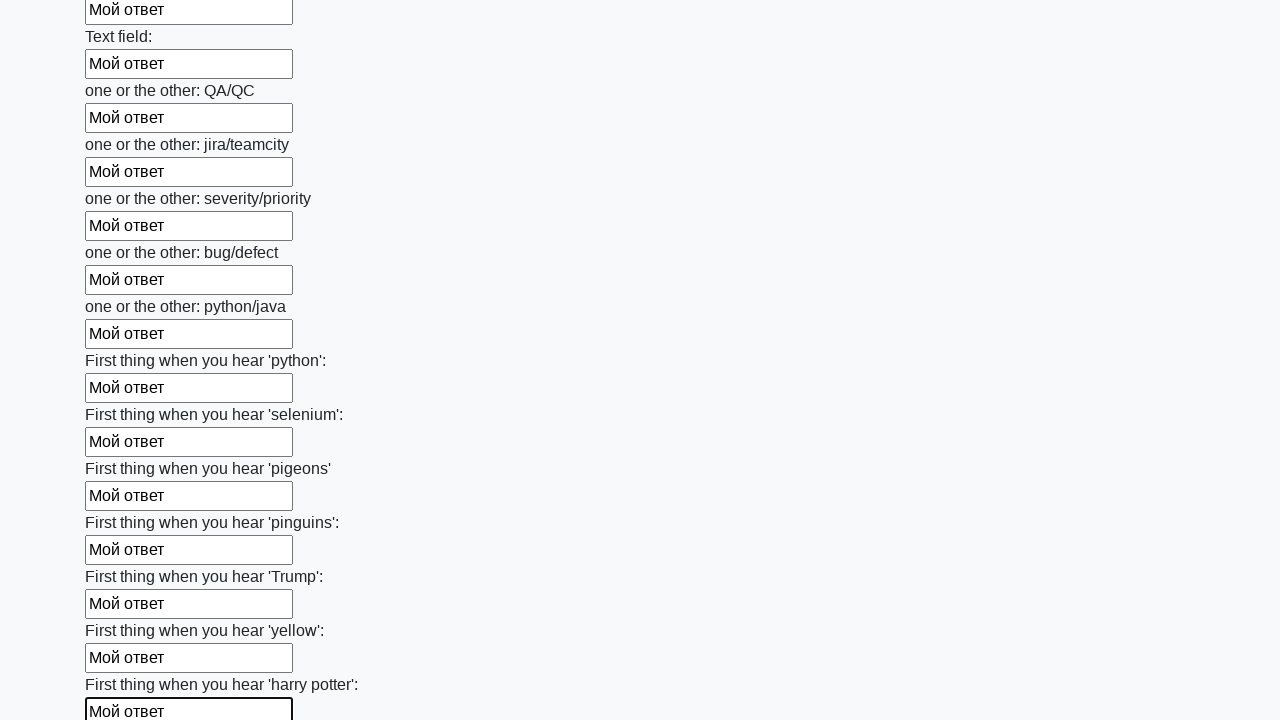

Filled input field with 'Мой ответ' on input >> nth=99
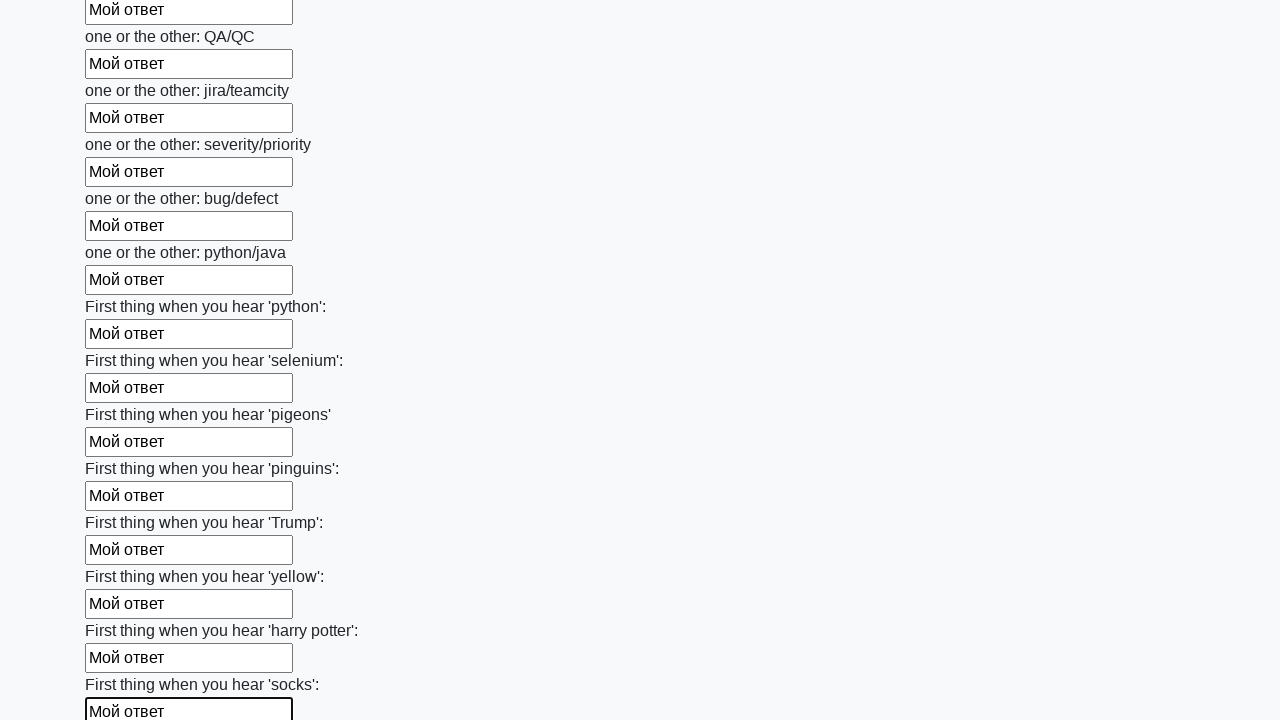

Clicked the submit button at (123, 611) on button.btn
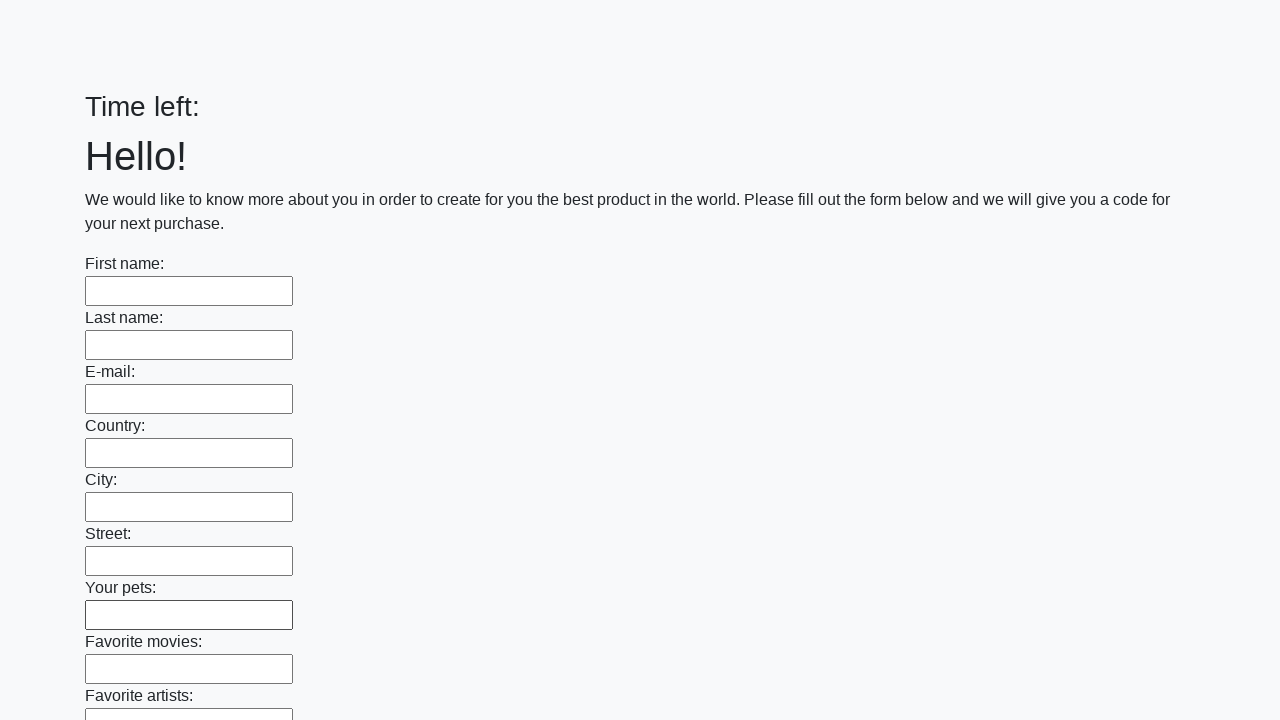

Set up dialog handler to accept alerts
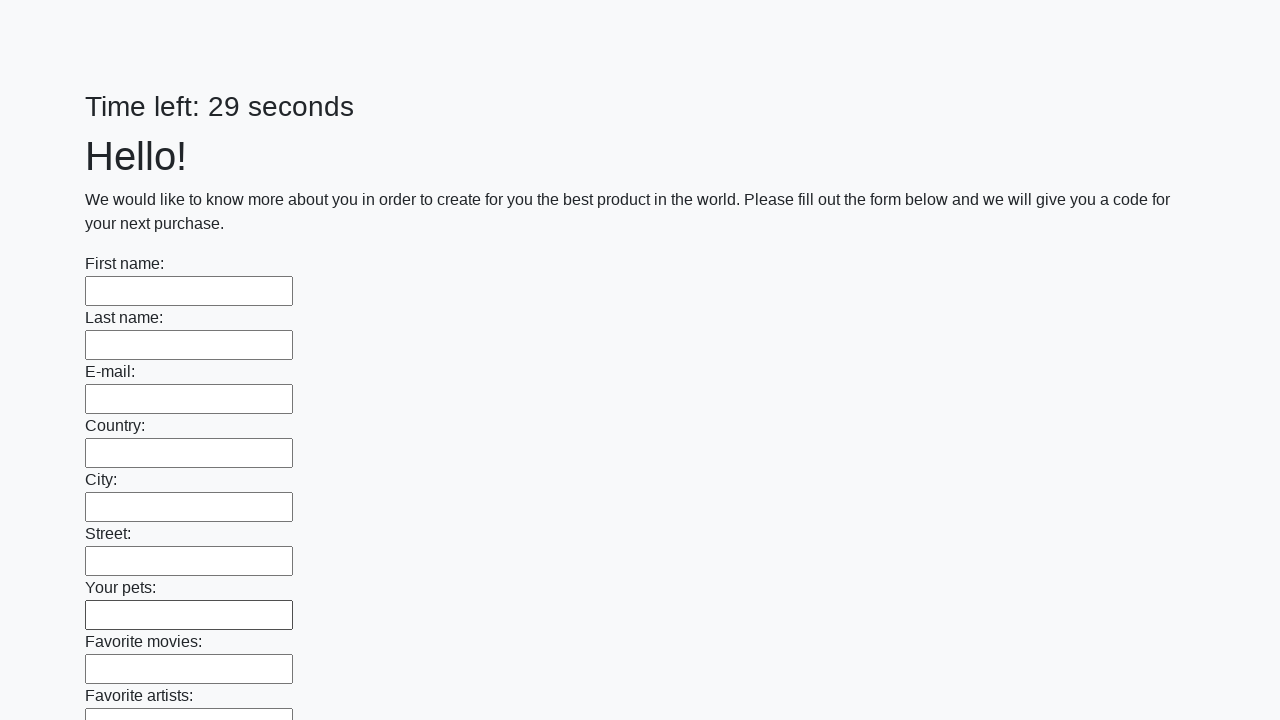

Waited for alert dialog to appear and be handled
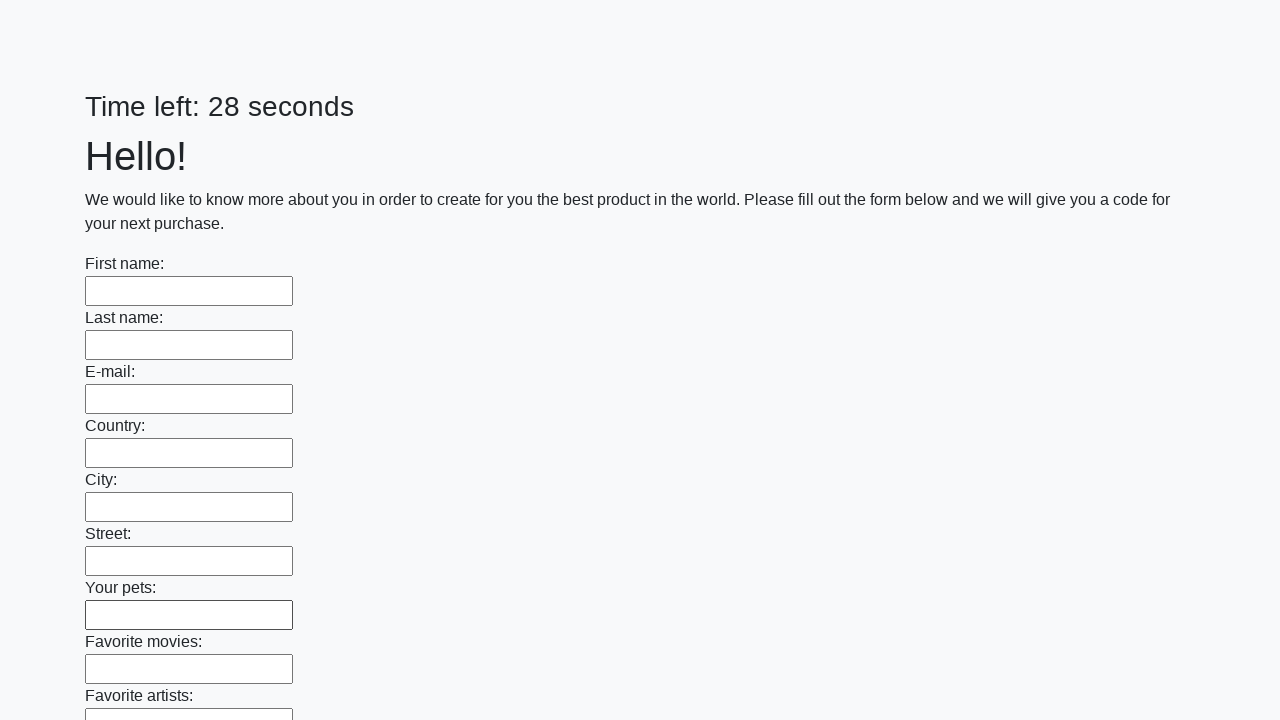

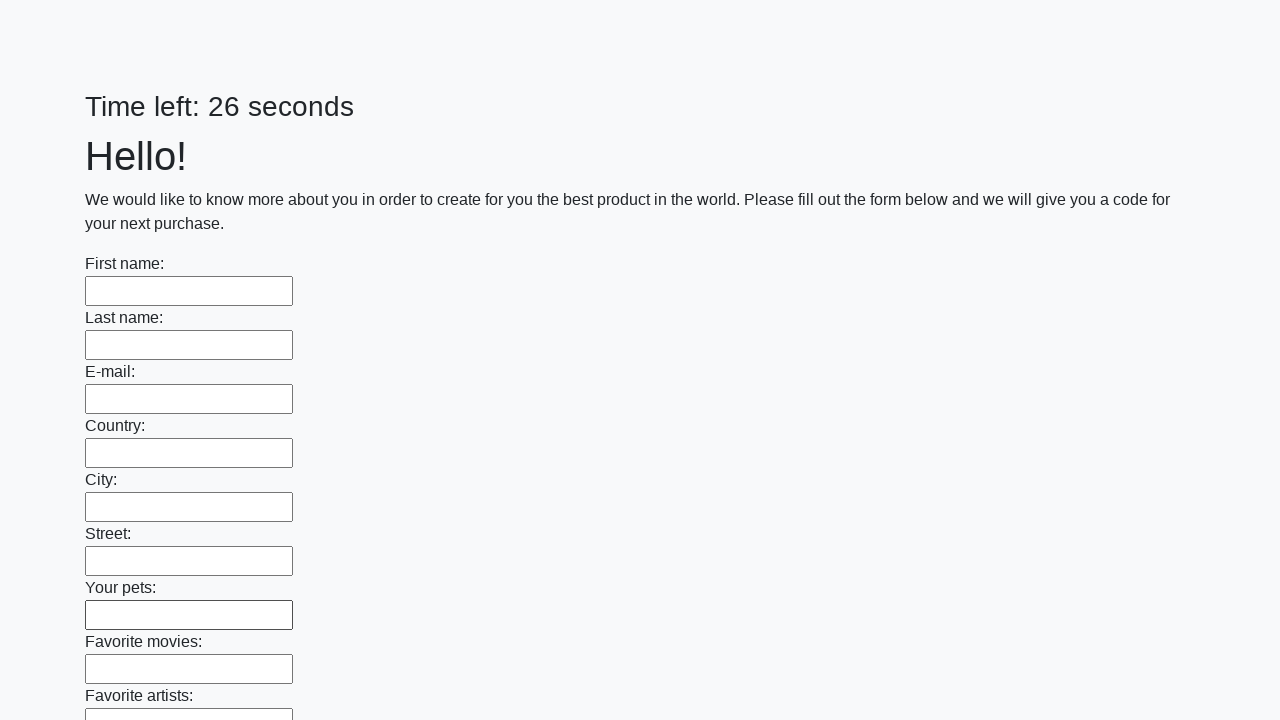